Tests the automation practice form by filling in personal details (first name, last name, email, phone number, date of birth, subjects, address) without selecting a gender, then submits the form and verifies that the gender field displays a validation error (red color).

Starting URL: https://demoqa.com/automation-practice-form

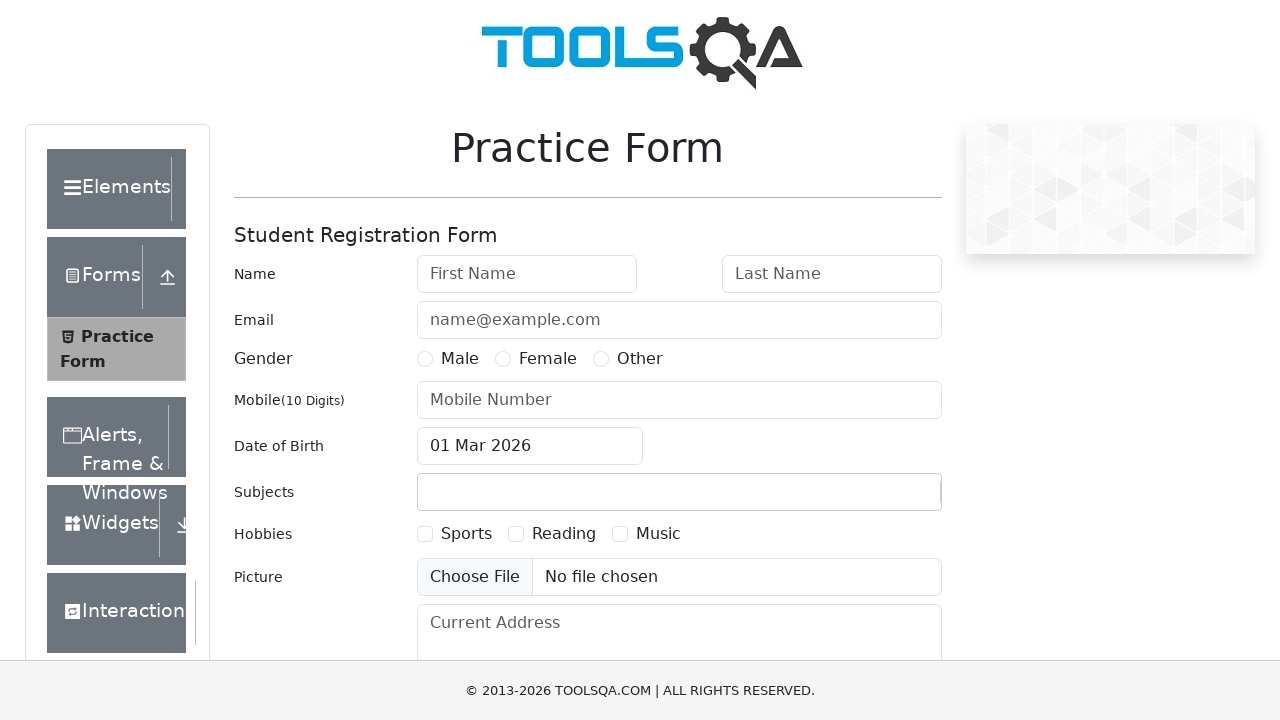

Filled first name field with 'Ayesha' on #firstName
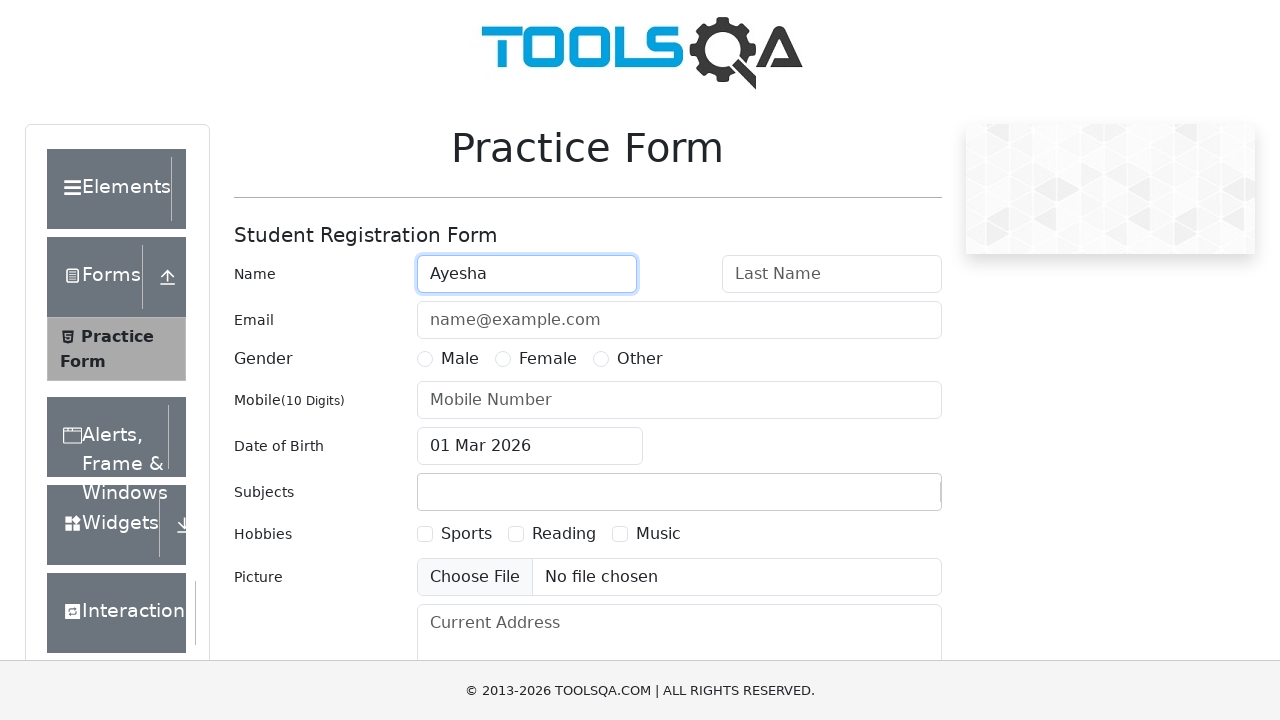

Filled last name field with 'Atique' on #lastName
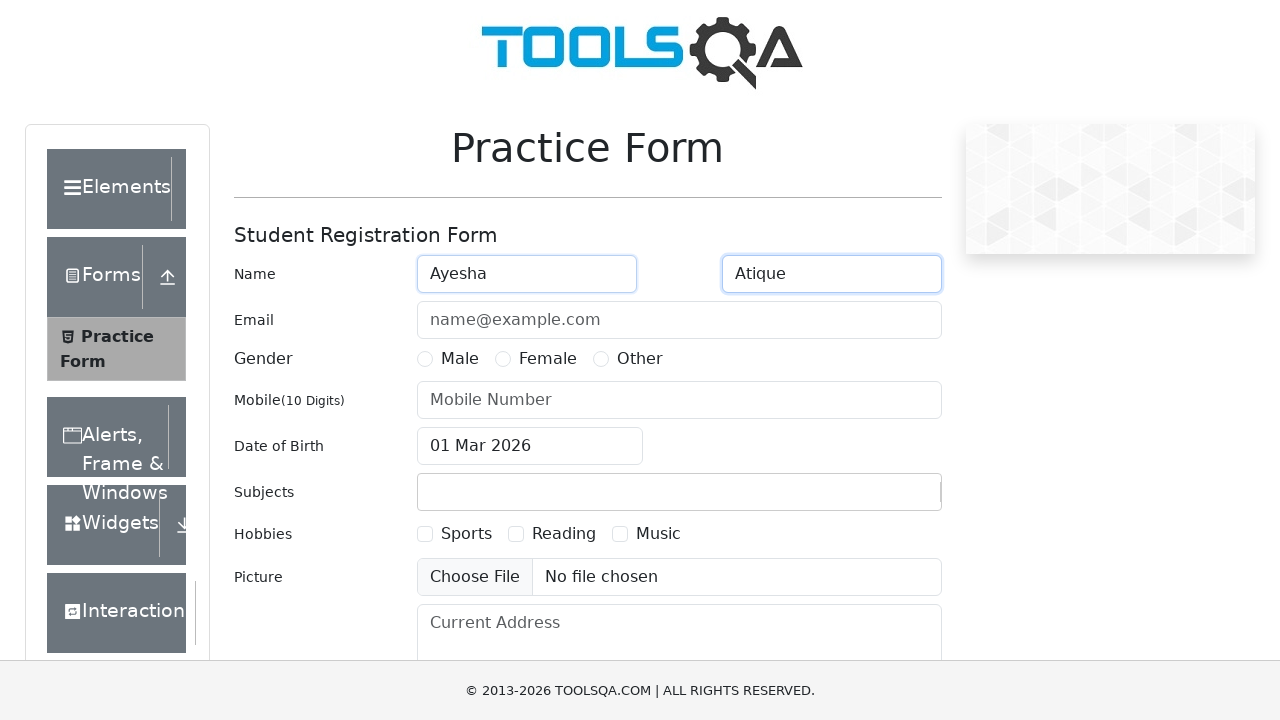

Filled email field with 'aiqueayesha6@gmail.com' on #userEmail
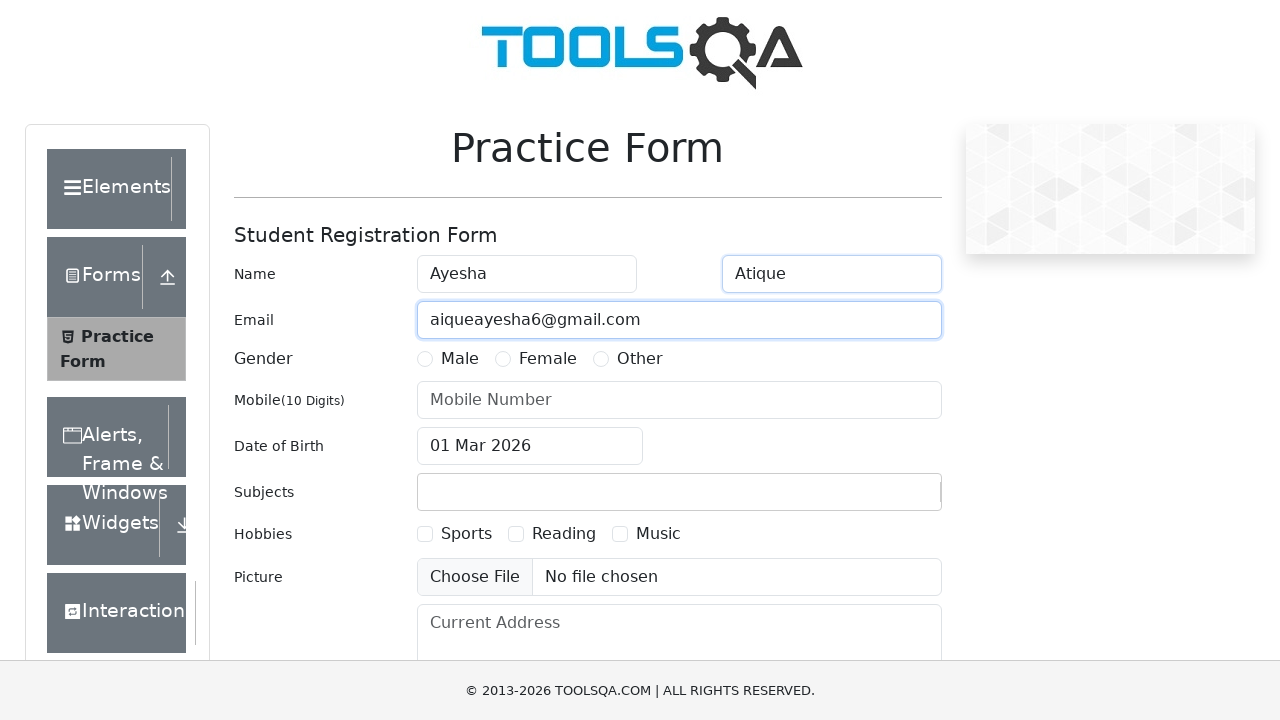

Filled phone number field with '1234561231' on #userNumber
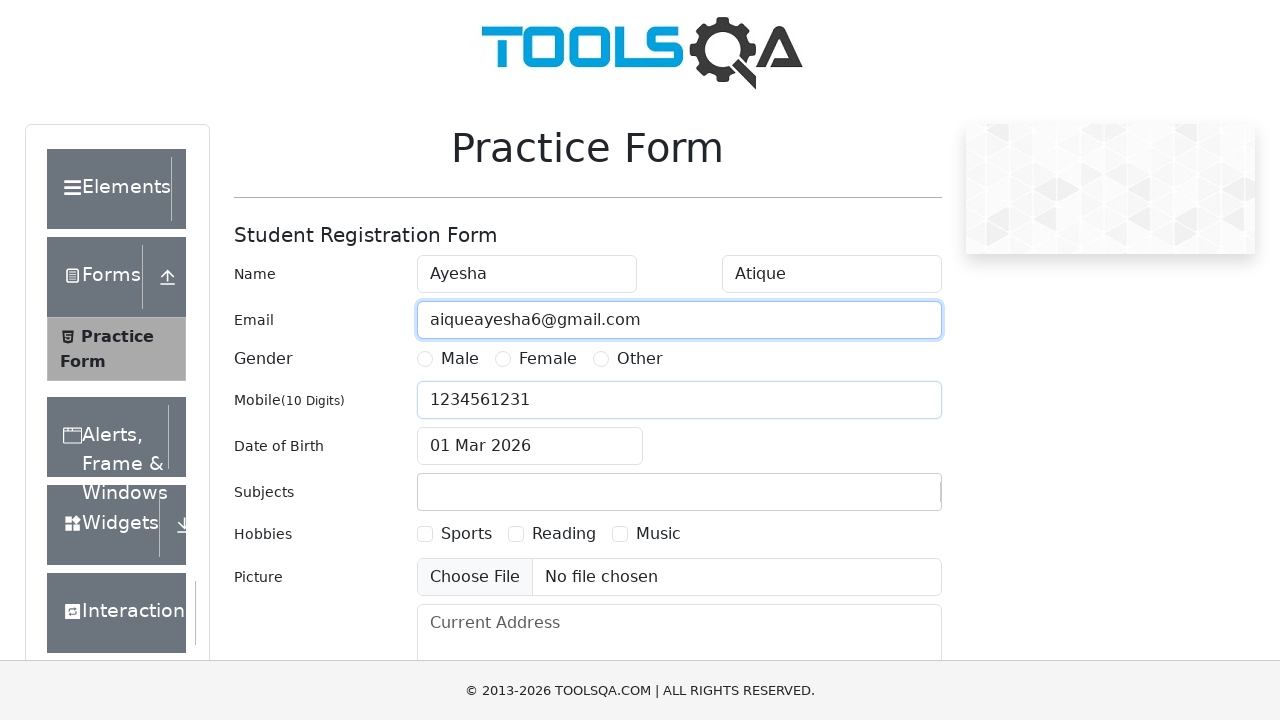

Filled subjects field with 'Mathematic' on #subjectsInput
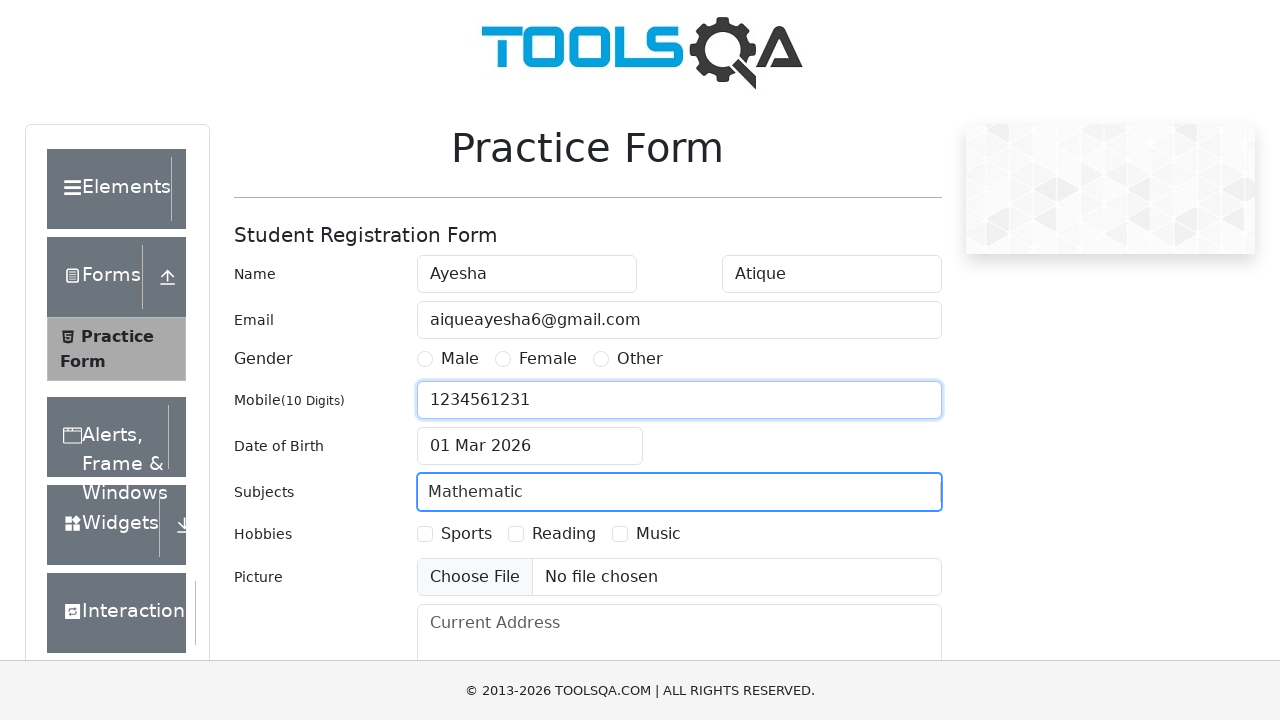

Clicked date of birth input to open datepicker at (530, 446) on #dateOfBirthInput
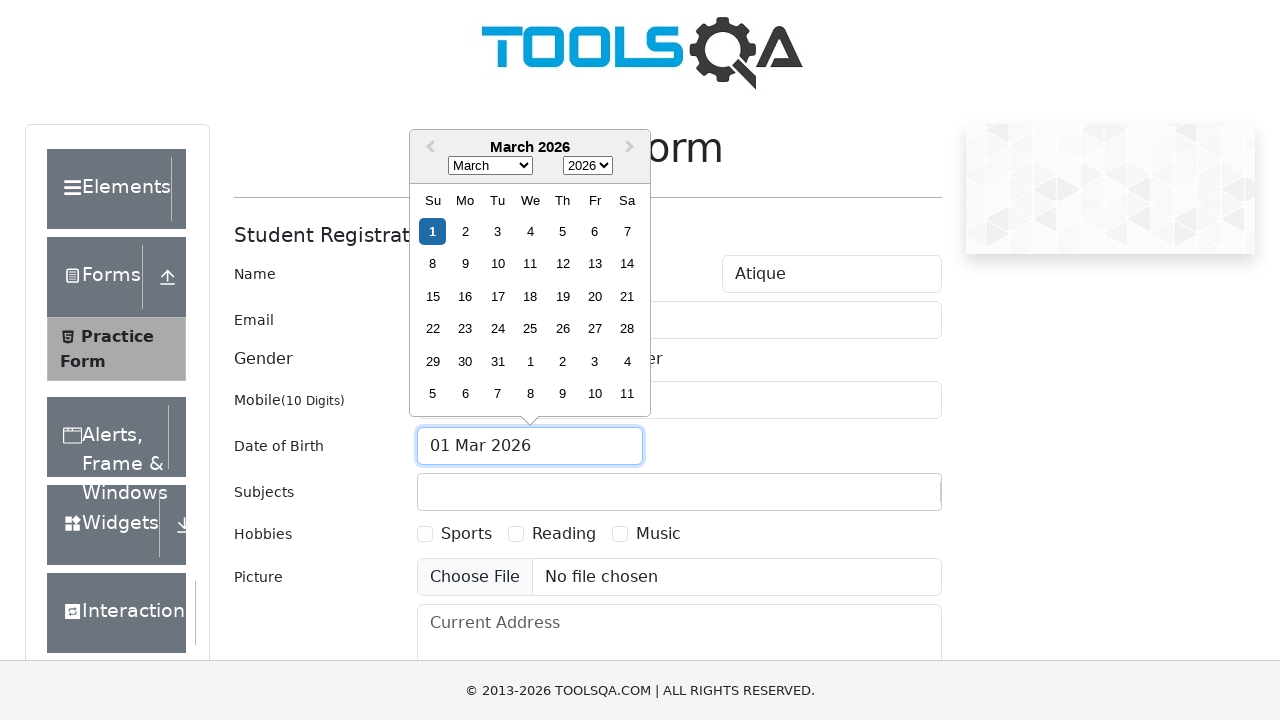

Datepicker became visible
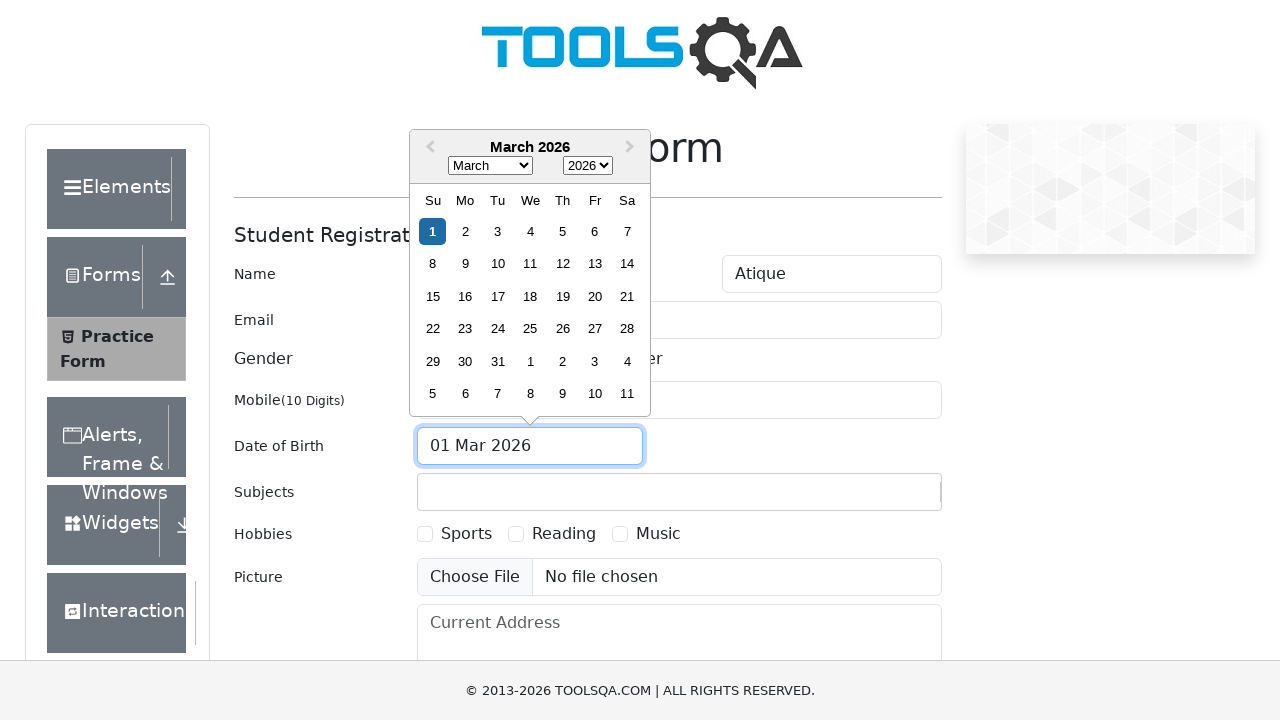

Clicked previous month button to navigate to June 2021 (currently at March 2026) at (428, 148) on xpath=//button[contains(@class, 'react-datepicker__navigation--previous')]
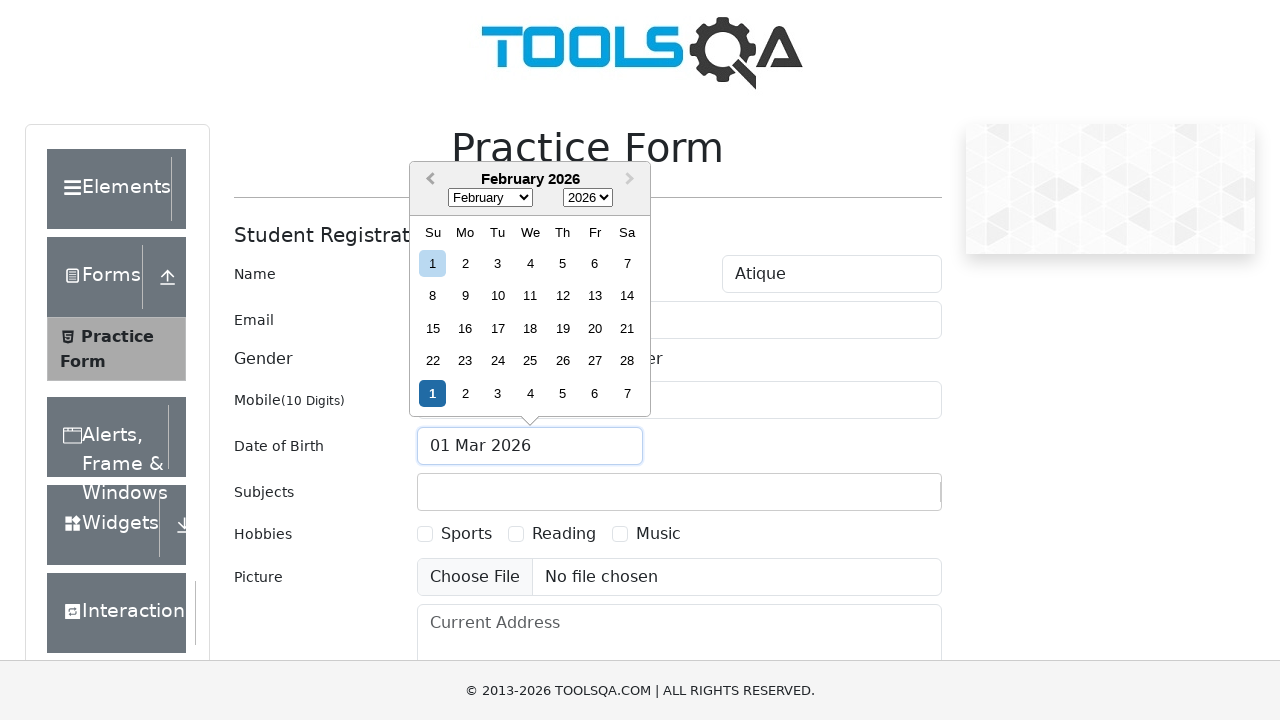

Clicked previous month button to navigate to June 2021 (currently at February 2026) at (428, 180) on xpath=//button[contains(@class, 'react-datepicker__navigation--previous')]
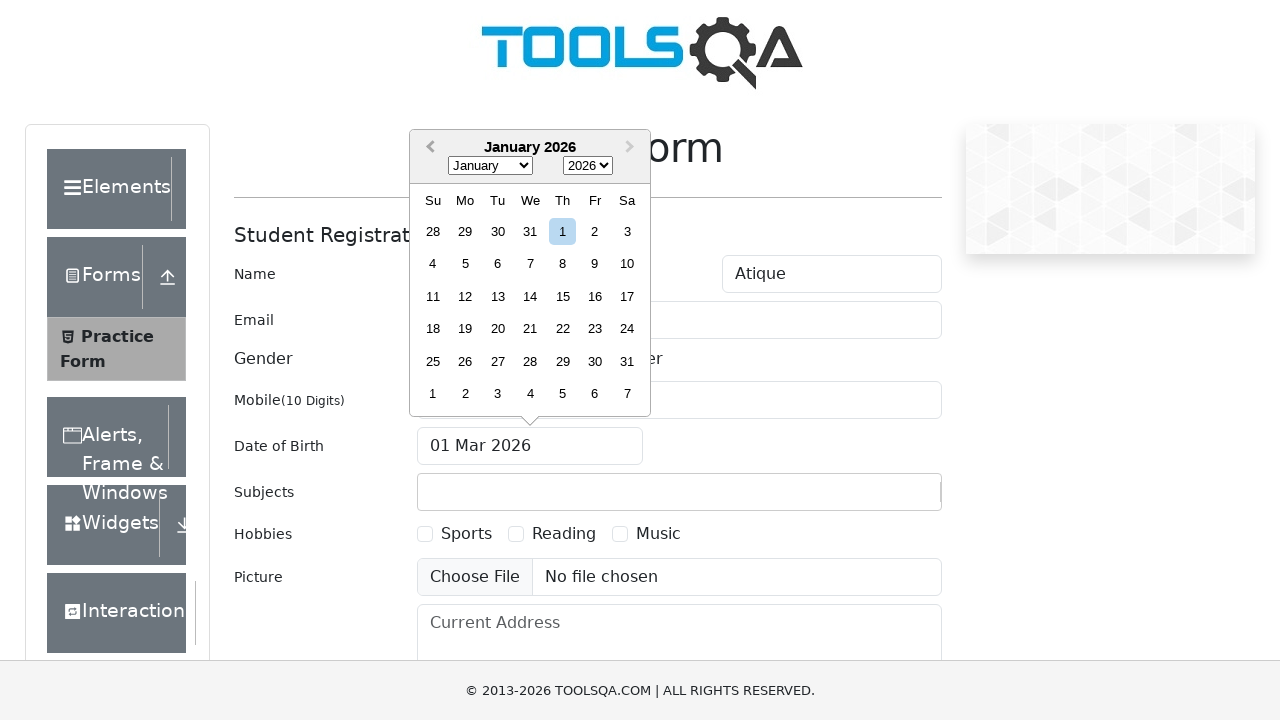

Clicked previous month button to navigate to June 2021 (currently at January 2026) at (428, 148) on xpath=//button[contains(@class, 'react-datepicker__navigation--previous')]
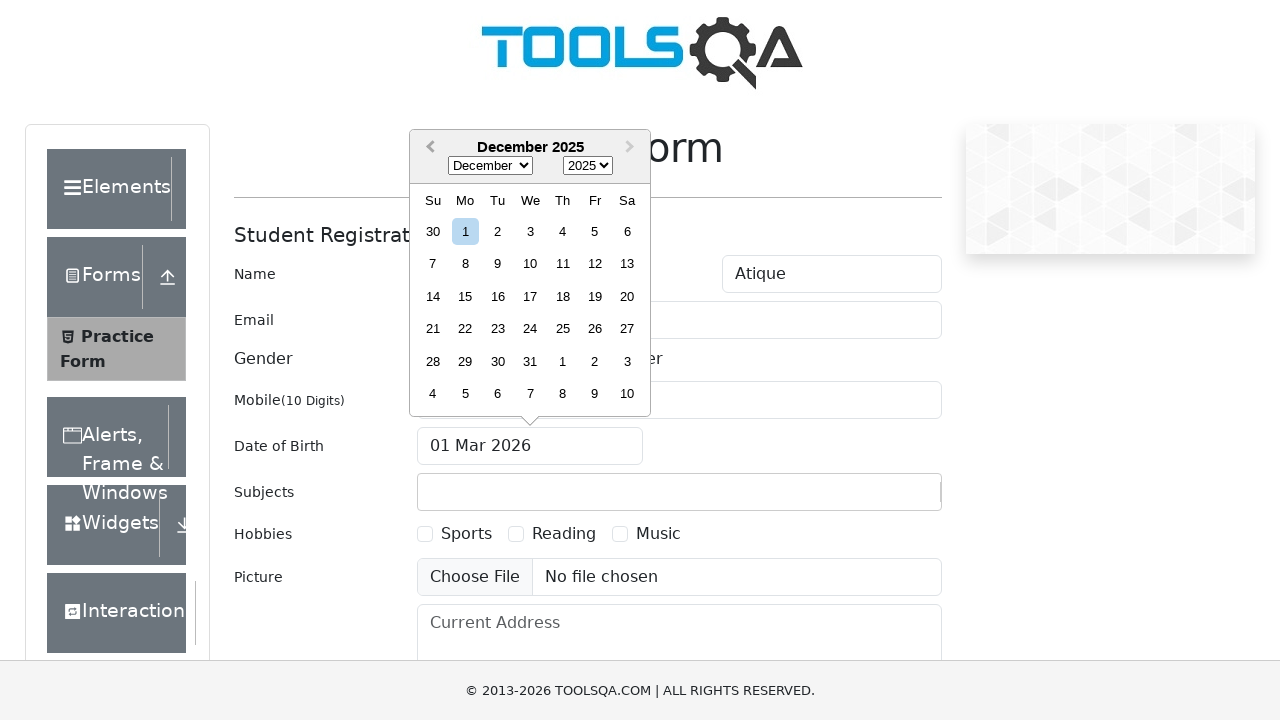

Clicked previous month button to navigate to June 2021 (currently at December 2025) at (428, 148) on xpath=//button[contains(@class, 'react-datepicker__navigation--previous')]
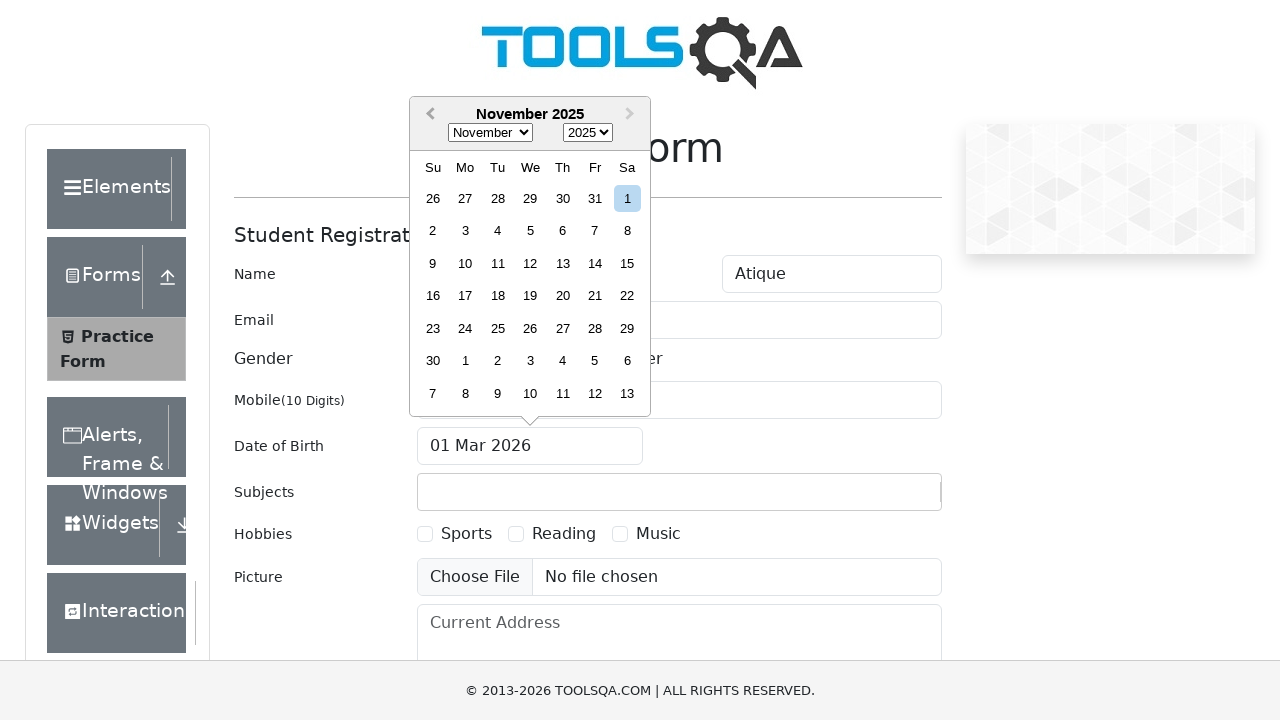

Clicked previous month button to navigate to June 2021 (currently at November 2025) at (428, 115) on xpath=//button[contains(@class, 'react-datepicker__navigation--previous')]
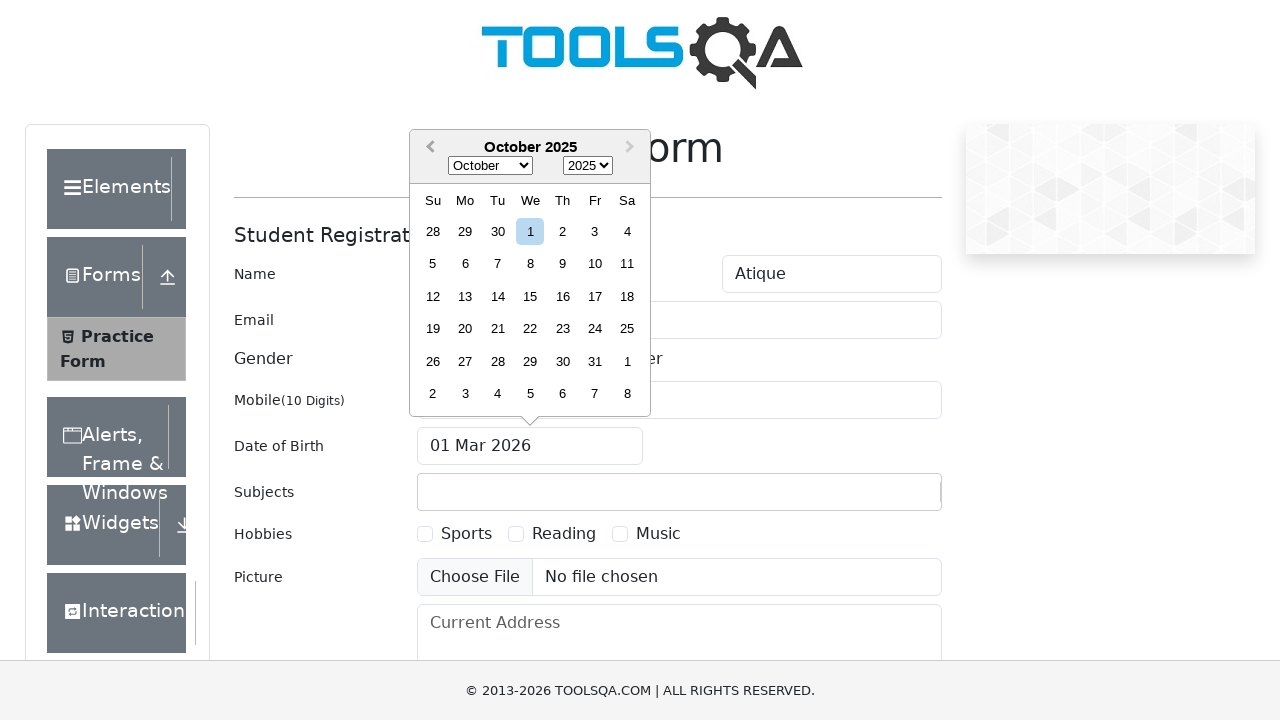

Clicked previous month button to navigate to June 2021 (currently at October 2025) at (428, 148) on xpath=//button[contains(@class, 'react-datepicker__navigation--previous')]
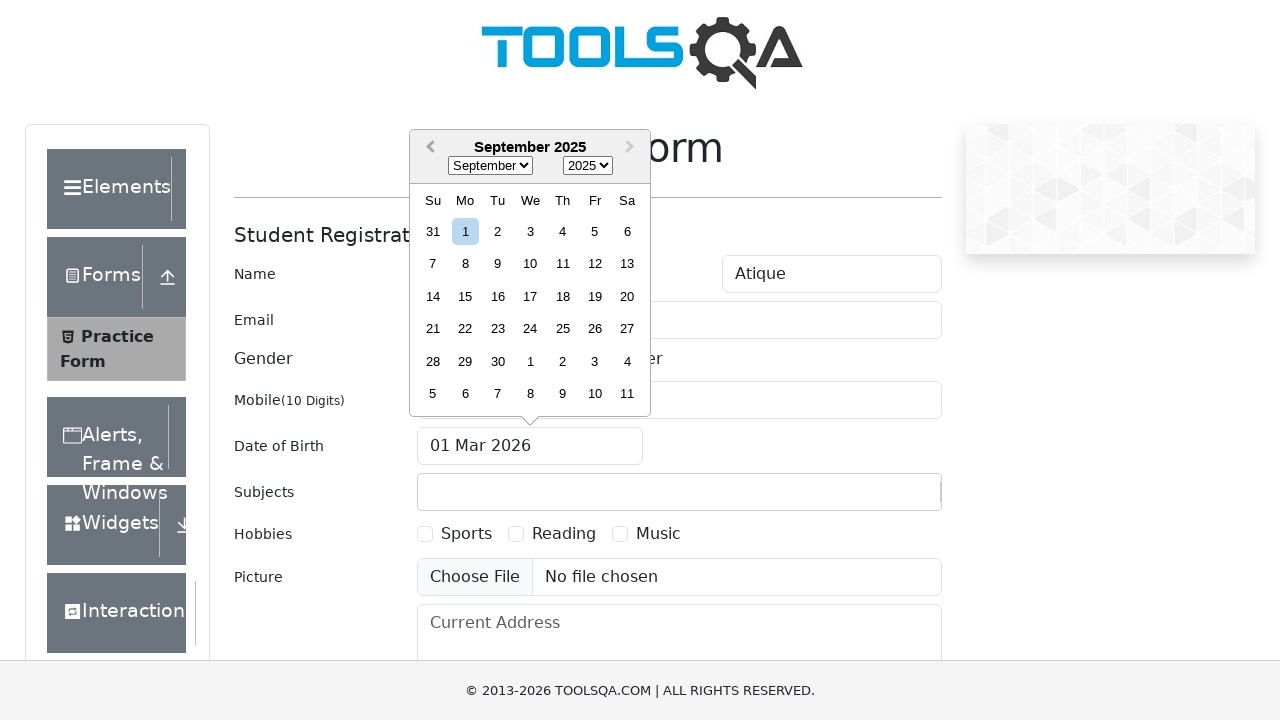

Clicked previous month button to navigate to June 2021 (currently at September 2025) at (428, 148) on xpath=//button[contains(@class, 'react-datepicker__navigation--previous')]
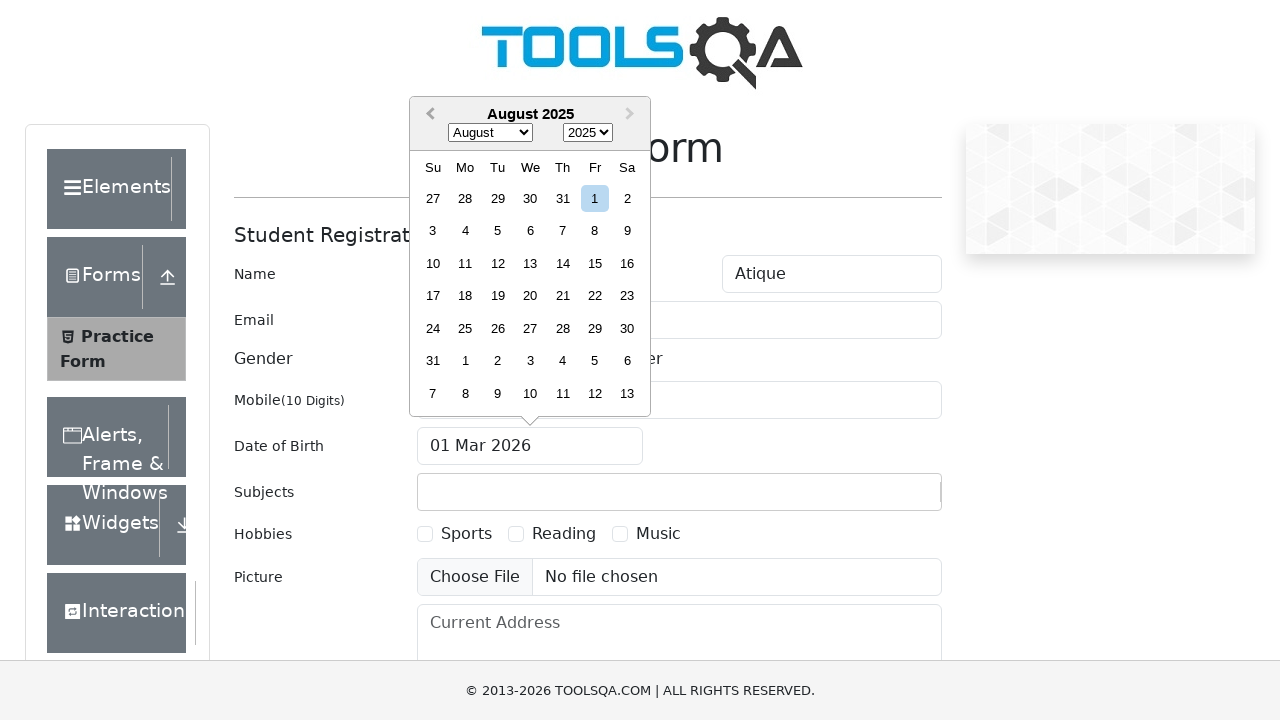

Clicked previous month button to navigate to June 2021 (currently at August 2025) at (428, 115) on xpath=//button[contains(@class, 'react-datepicker__navigation--previous')]
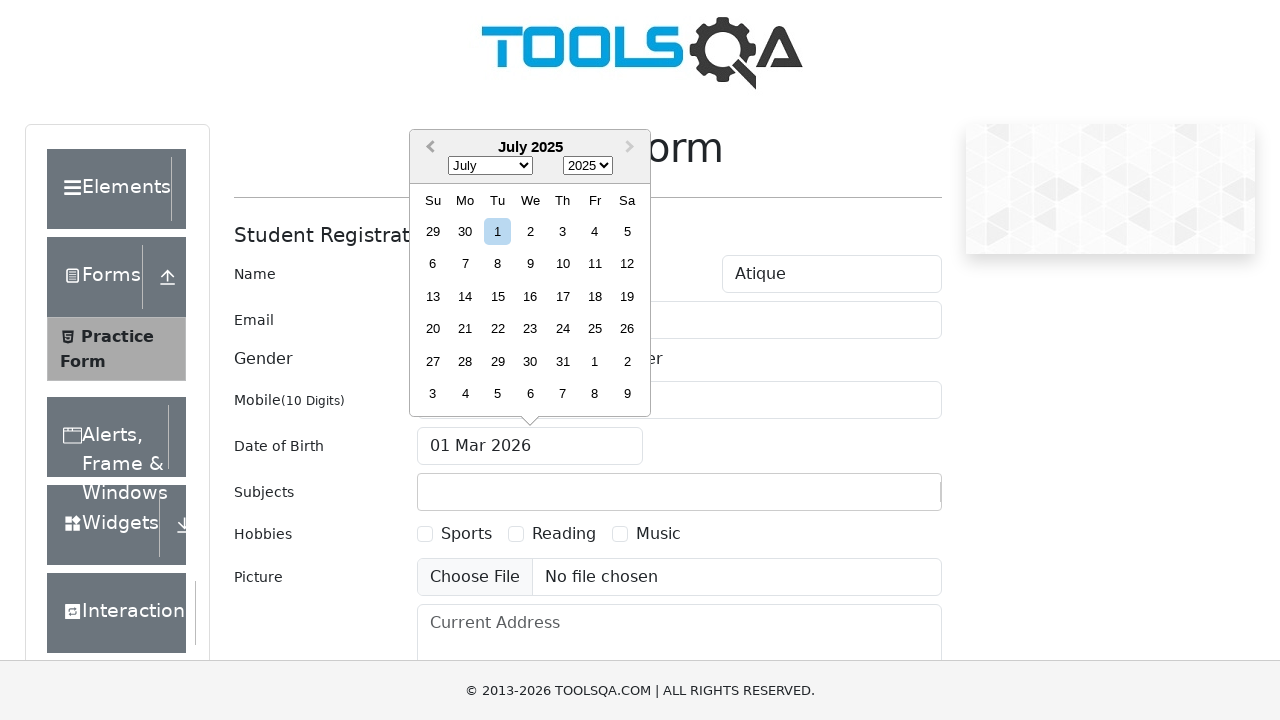

Clicked previous month button to navigate to June 2021 (currently at July 2025) at (428, 148) on xpath=//button[contains(@class, 'react-datepicker__navigation--previous')]
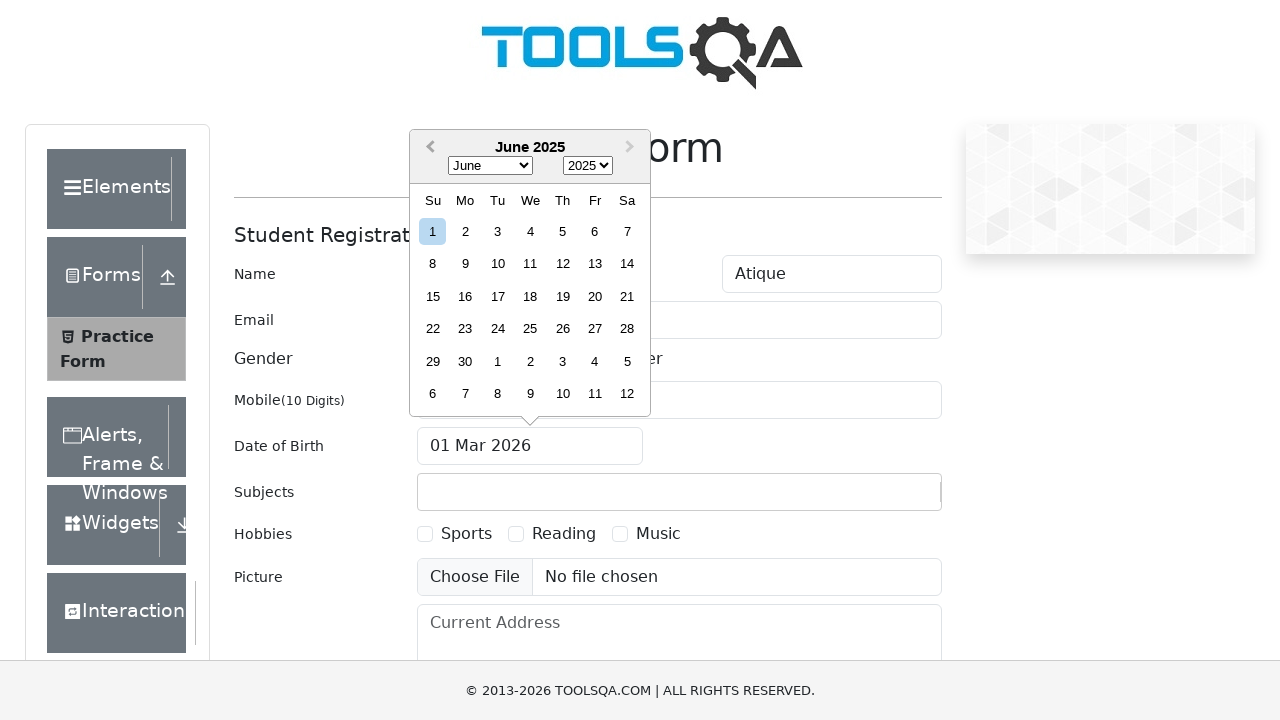

Clicked previous month button to navigate to June 2021 (currently at June 2025) at (428, 148) on xpath=//button[contains(@class, 'react-datepicker__navigation--previous')]
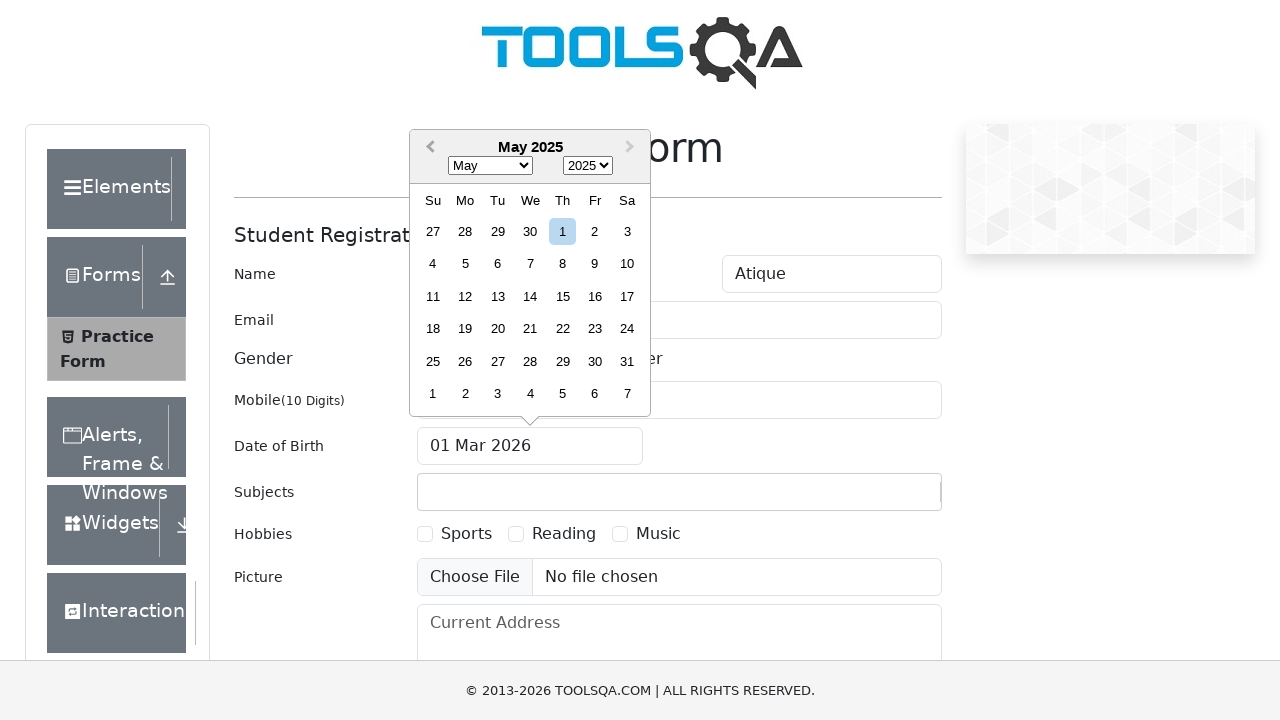

Clicked previous month button to navigate to June 2021 (currently at May 2025) at (428, 148) on xpath=//button[contains(@class, 'react-datepicker__navigation--previous')]
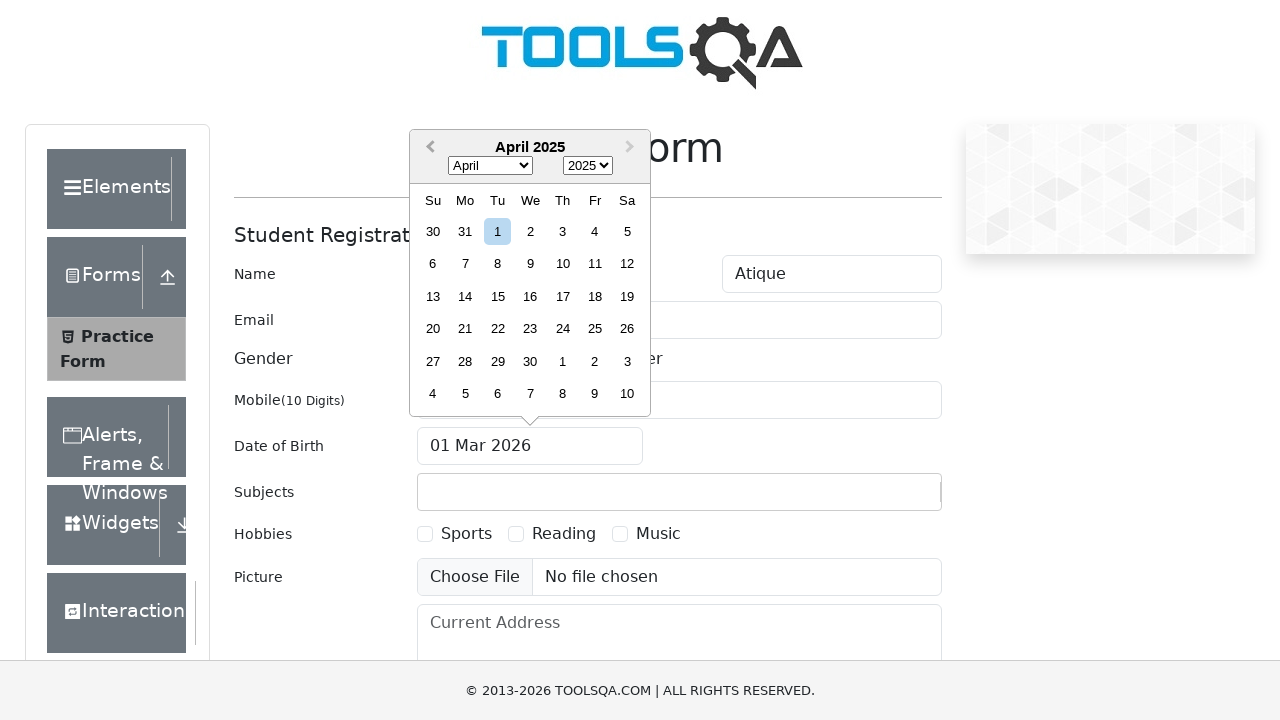

Clicked previous month button to navigate to June 2021 (currently at April 2025) at (428, 148) on xpath=//button[contains(@class, 'react-datepicker__navigation--previous')]
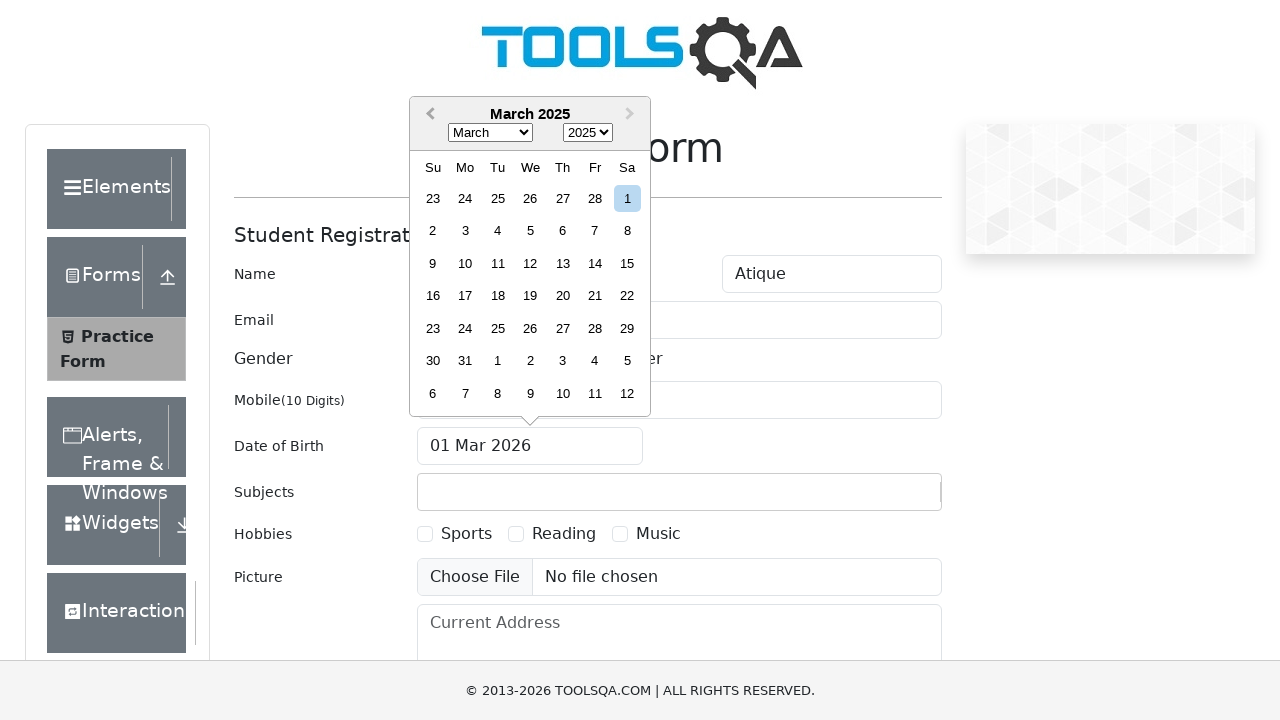

Clicked previous month button to navigate to June 2021 (currently at March 2025) at (428, 115) on xpath=//button[contains(@class, 'react-datepicker__navigation--previous')]
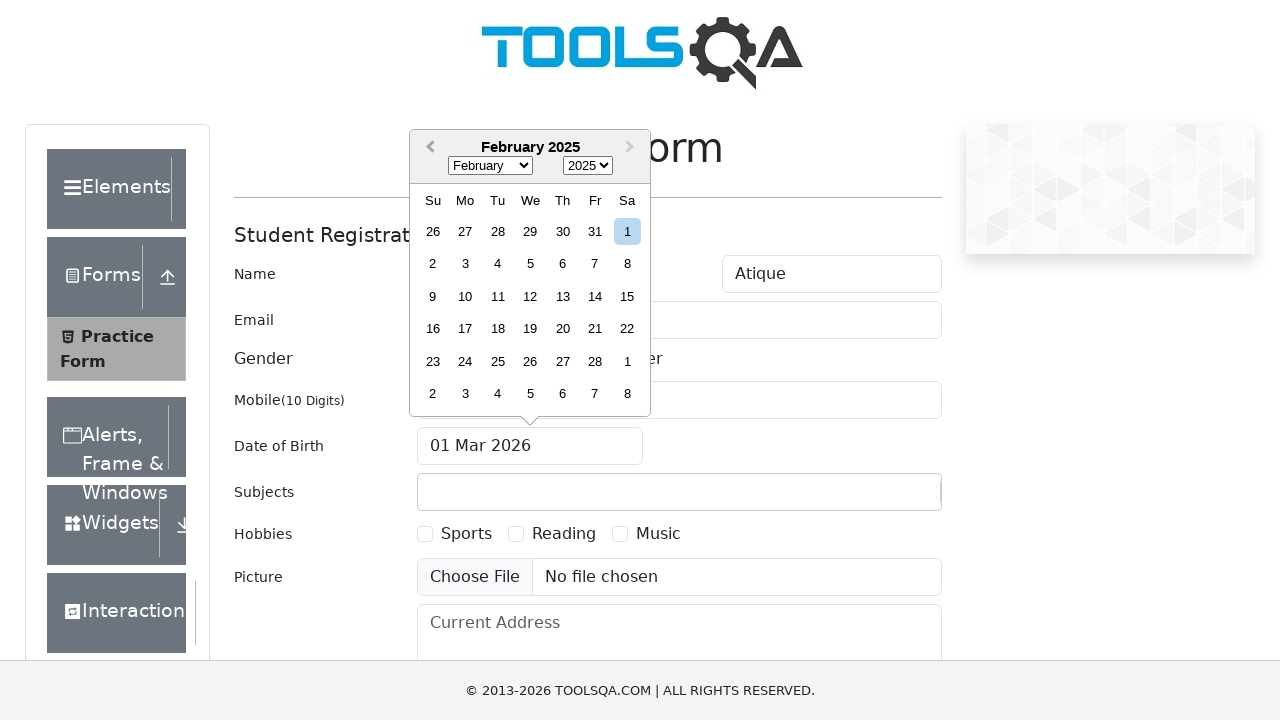

Clicked previous month button to navigate to June 2021 (currently at February 2025) at (428, 148) on xpath=//button[contains(@class, 'react-datepicker__navigation--previous')]
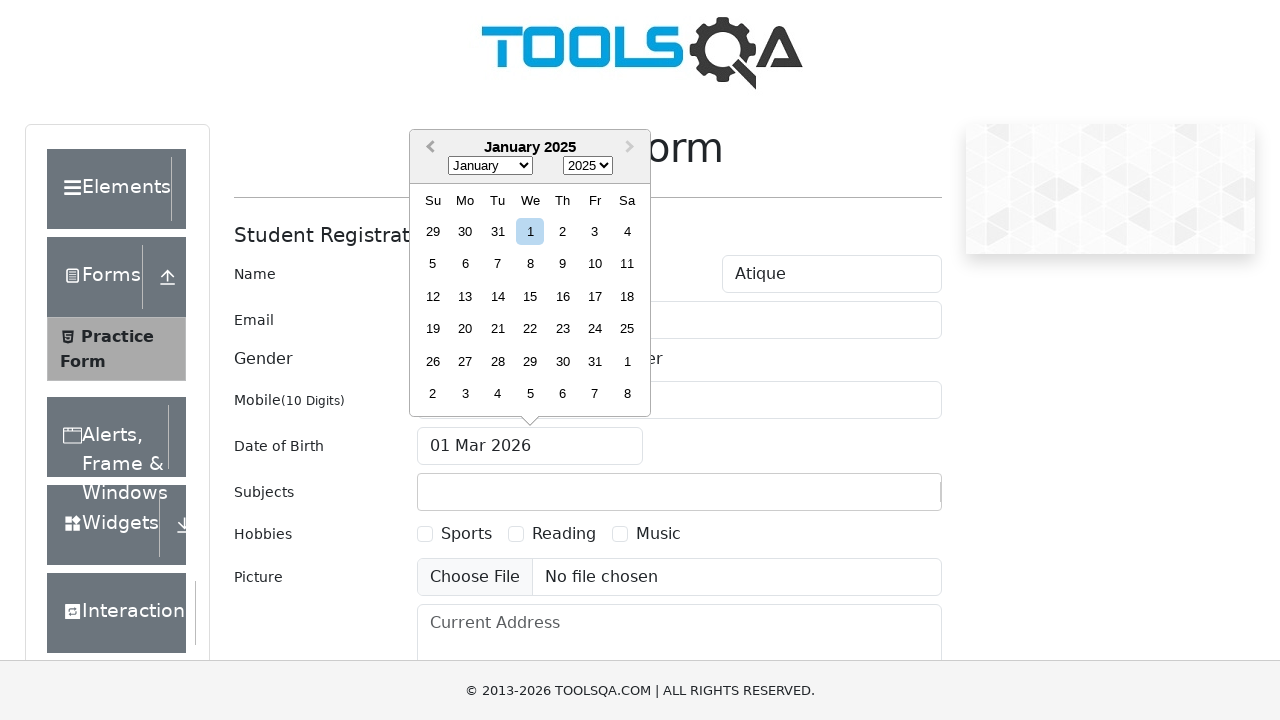

Clicked previous month button to navigate to June 2021 (currently at January 2025) at (428, 148) on xpath=//button[contains(@class, 'react-datepicker__navigation--previous')]
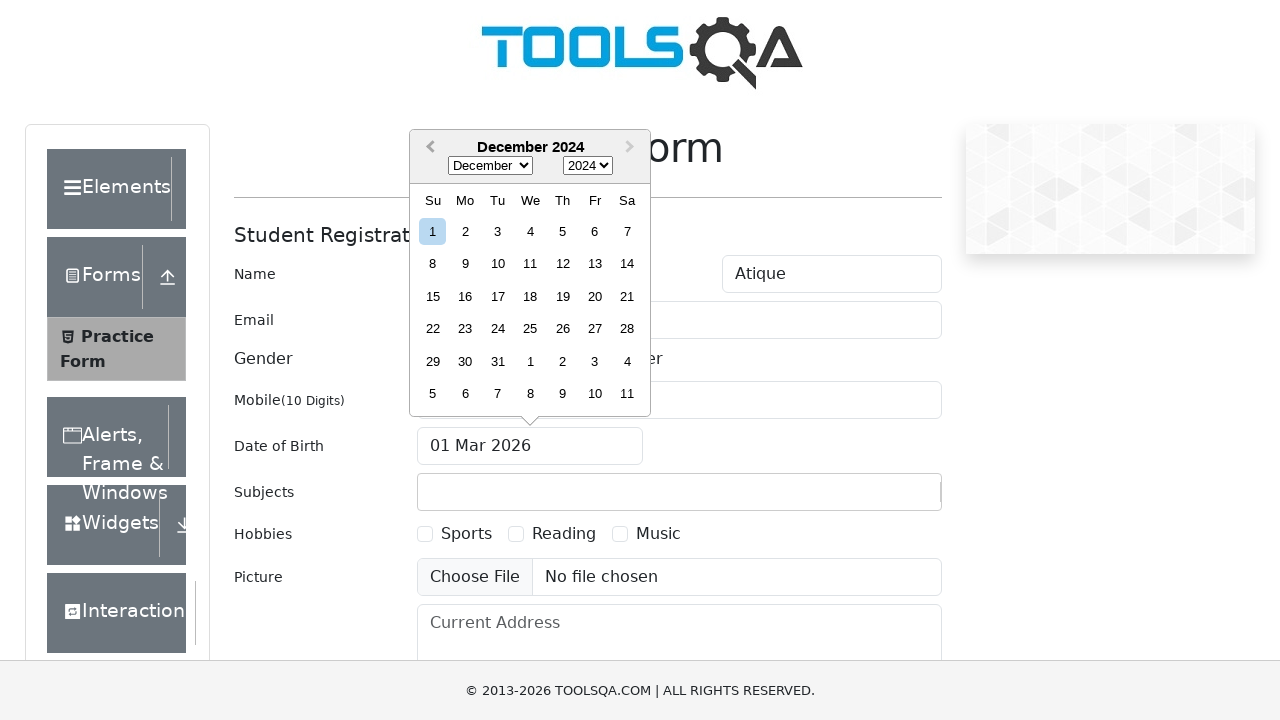

Clicked previous month button to navigate to June 2021 (currently at December 2024) at (428, 148) on xpath=//button[contains(@class, 'react-datepicker__navigation--previous')]
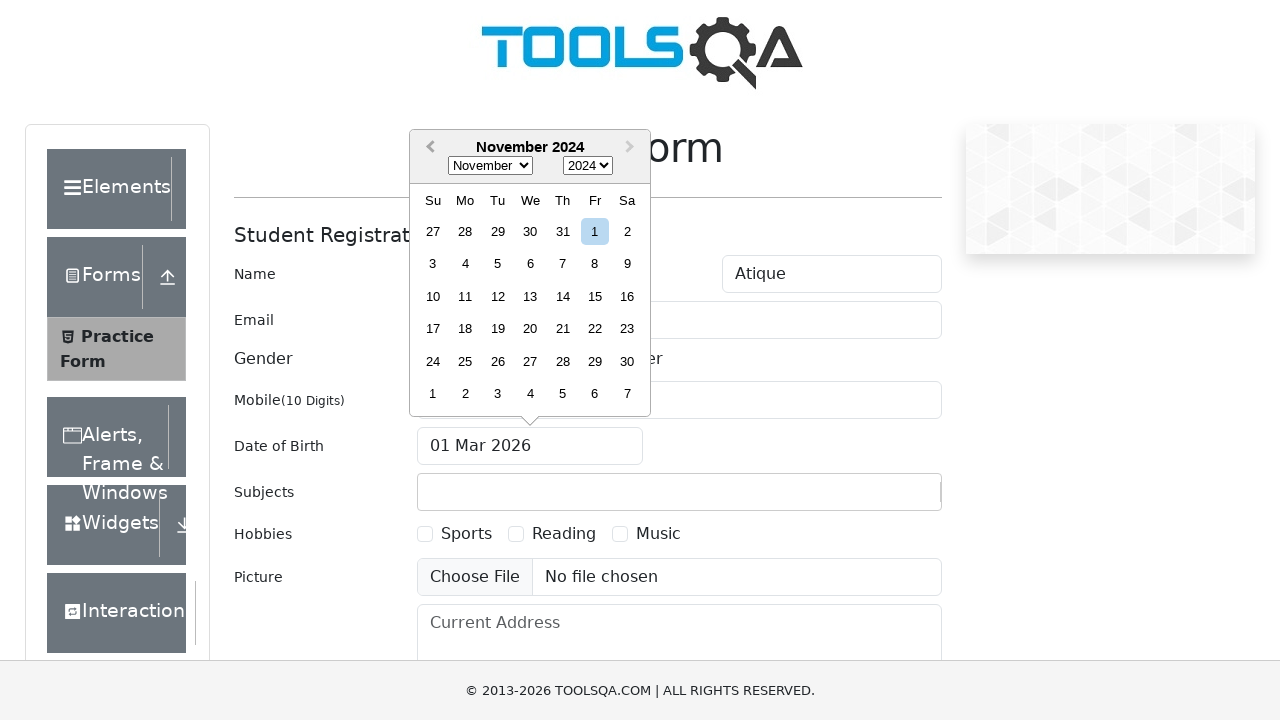

Clicked previous month button to navigate to June 2021 (currently at November 2024) at (428, 148) on xpath=//button[contains(@class, 'react-datepicker__navigation--previous')]
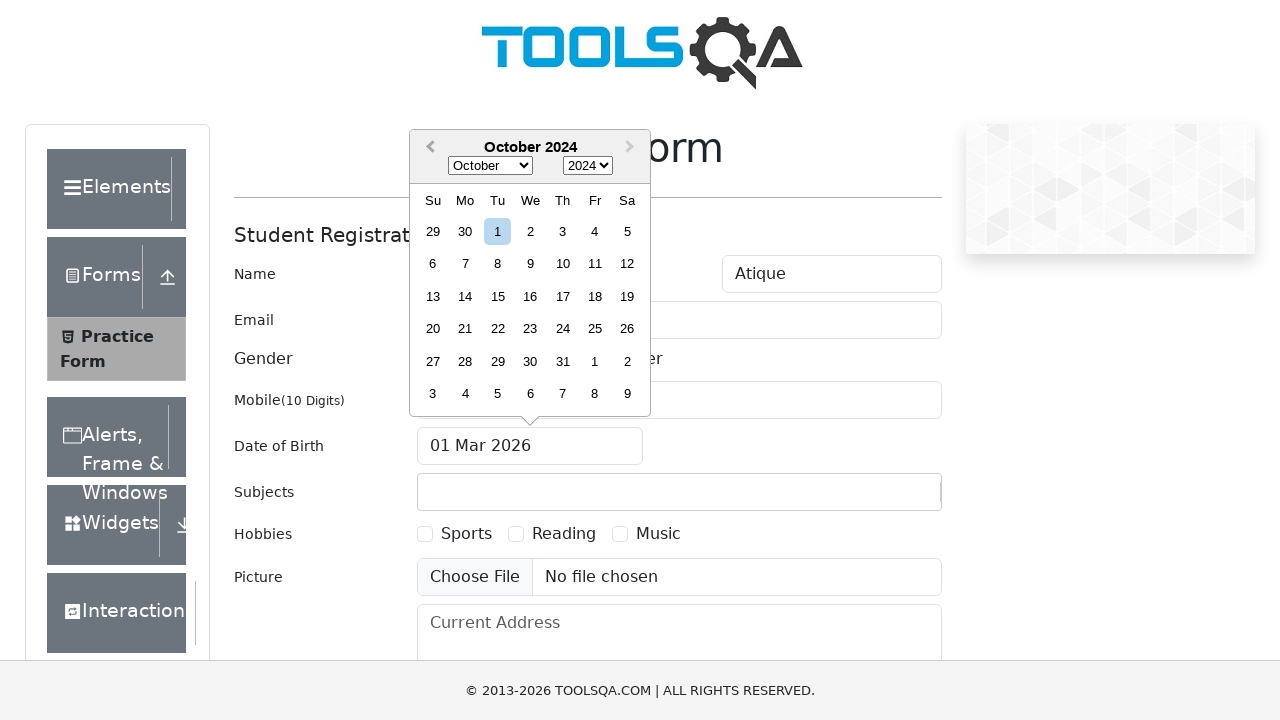

Clicked previous month button to navigate to June 2021 (currently at October 2024) at (428, 148) on xpath=//button[contains(@class, 'react-datepicker__navigation--previous')]
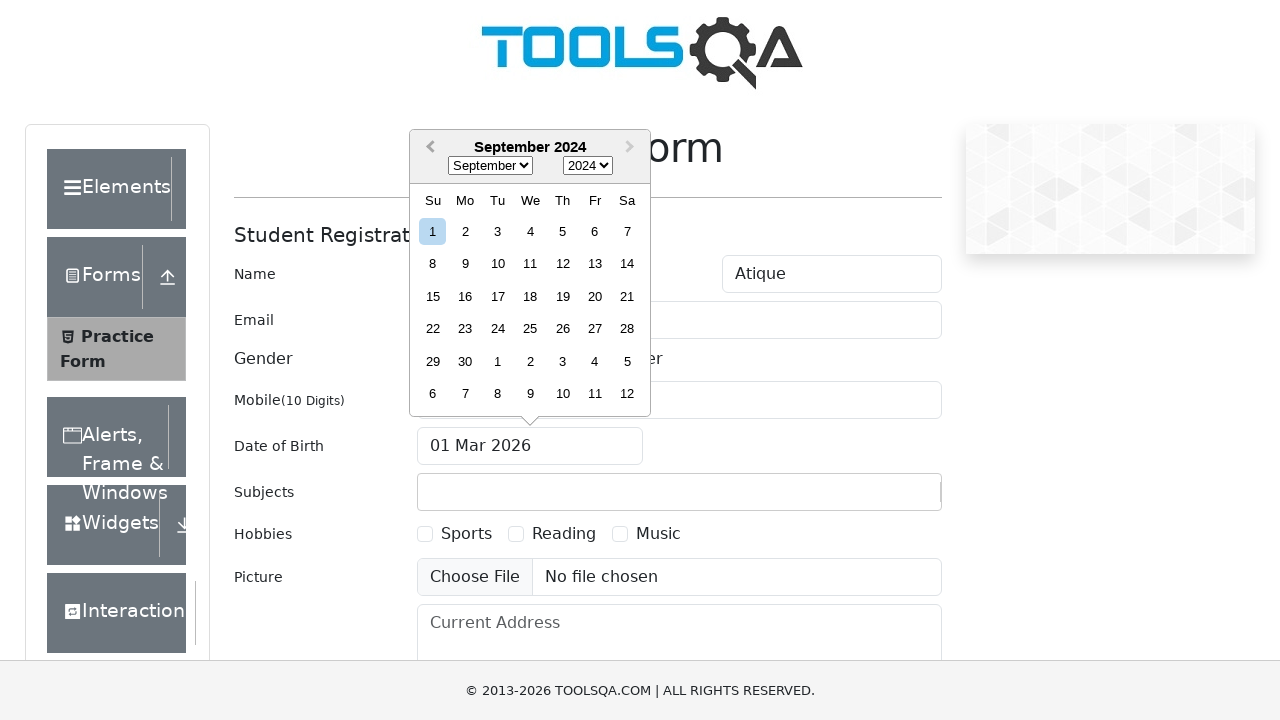

Clicked previous month button to navigate to June 2021 (currently at September 2024) at (428, 148) on xpath=//button[contains(@class, 'react-datepicker__navigation--previous')]
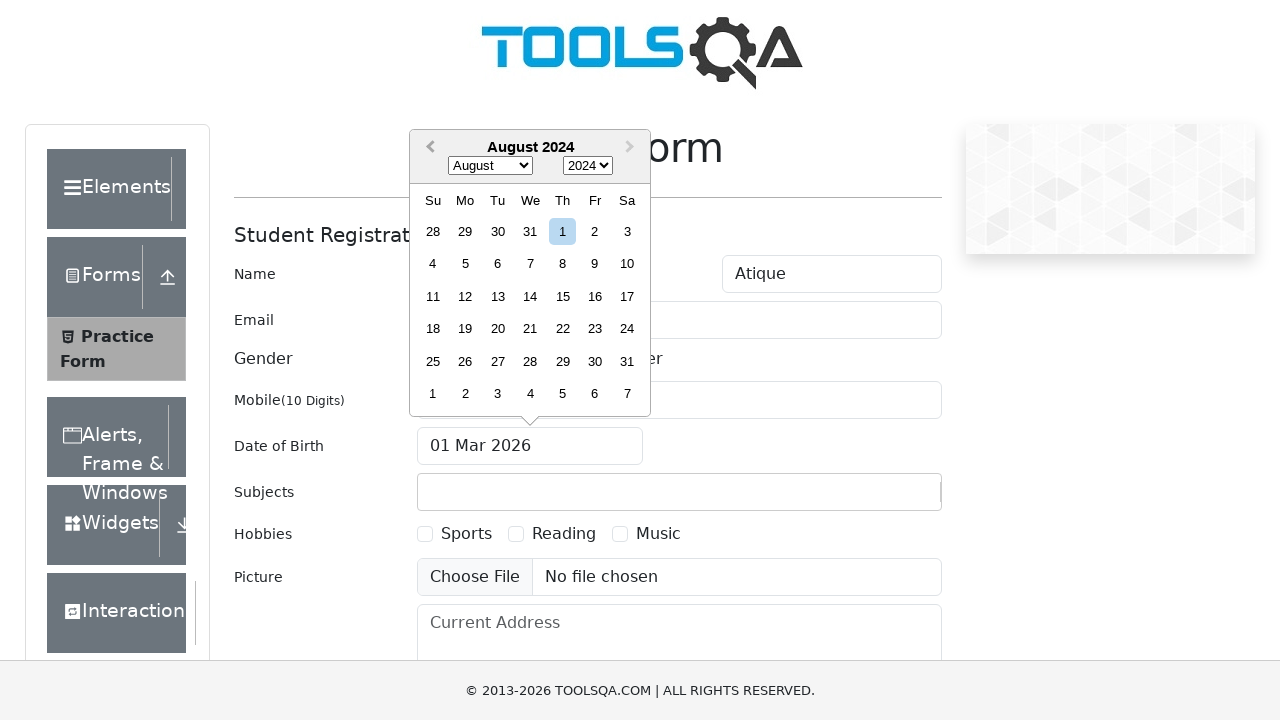

Clicked previous month button to navigate to June 2021 (currently at August 2024) at (428, 148) on xpath=//button[contains(@class, 'react-datepicker__navigation--previous')]
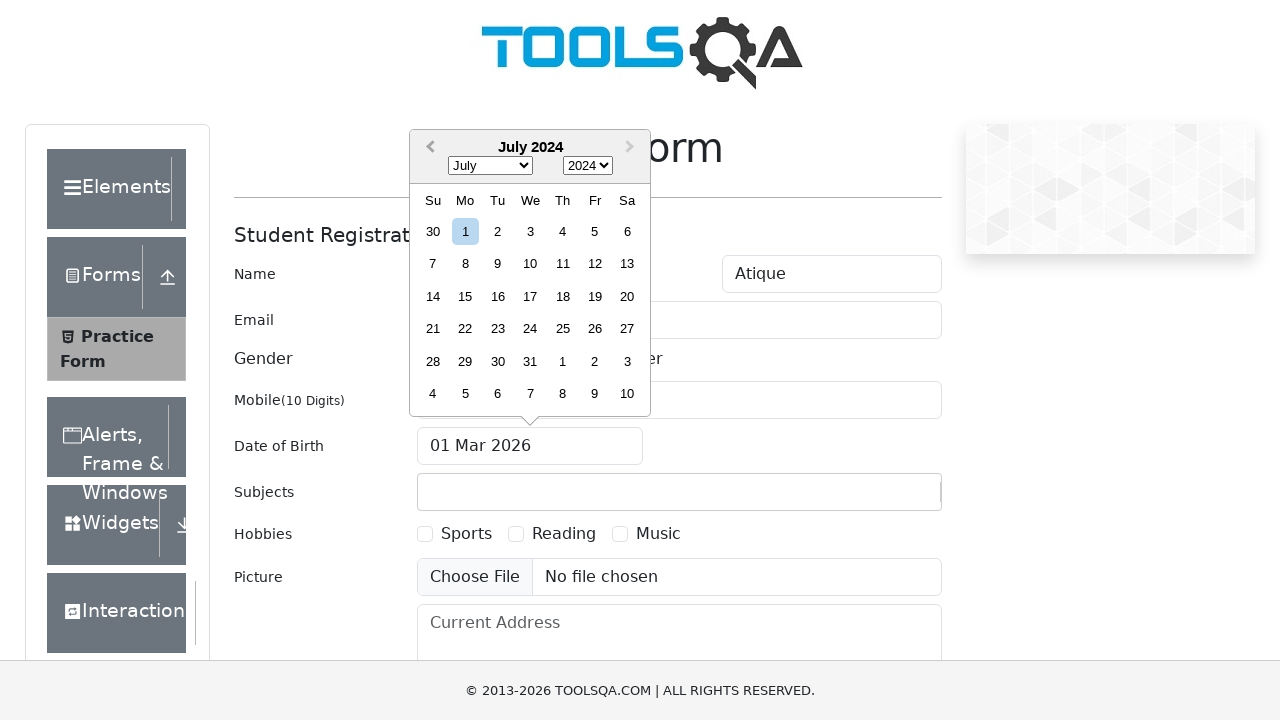

Clicked previous month button to navigate to June 2021 (currently at July 2024) at (428, 148) on xpath=//button[contains(@class, 'react-datepicker__navigation--previous')]
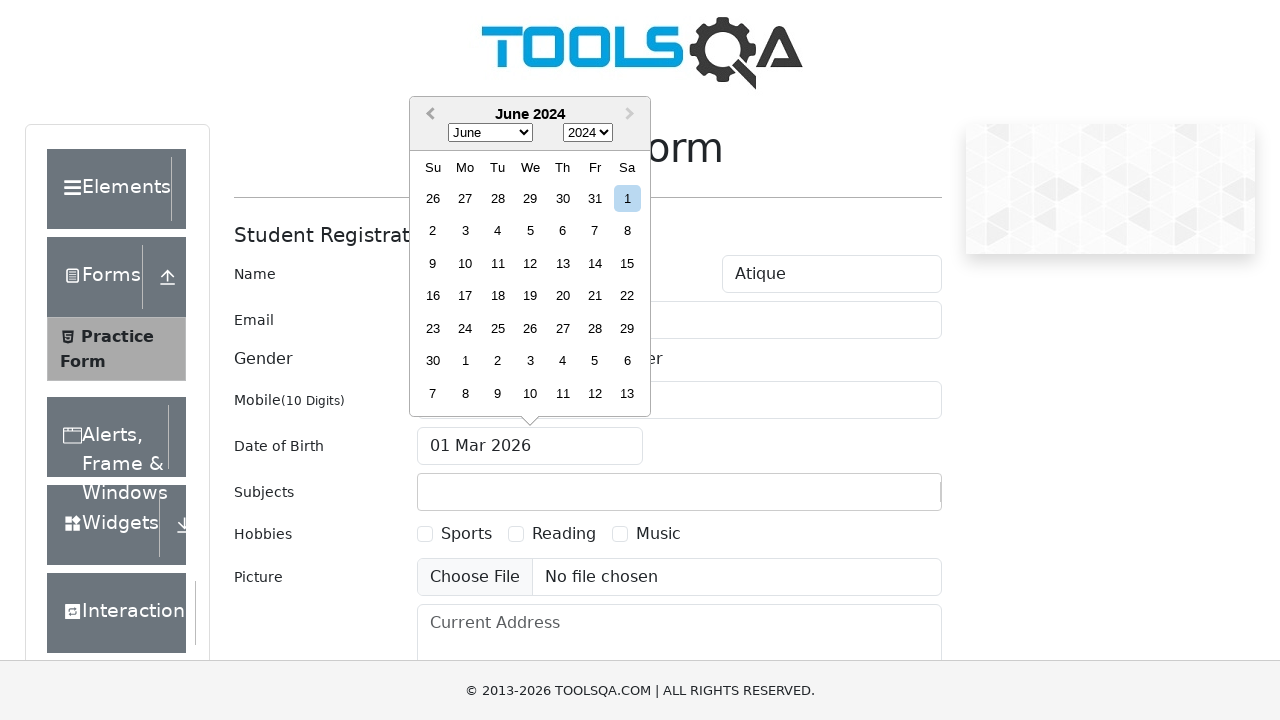

Clicked previous month button to navigate to June 2021 (currently at June 2024) at (428, 115) on xpath=//button[contains(@class, 'react-datepicker__navigation--previous')]
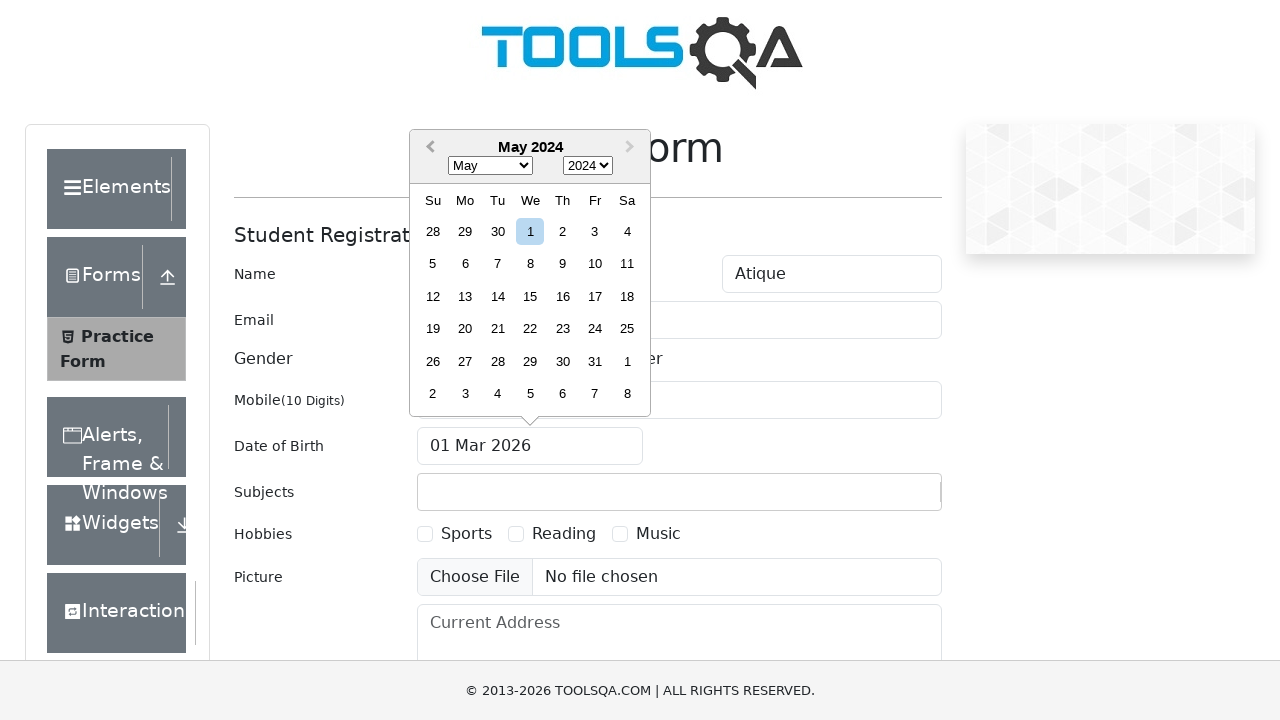

Clicked previous month button to navigate to June 2021 (currently at May 2024) at (428, 148) on xpath=//button[contains(@class, 'react-datepicker__navigation--previous')]
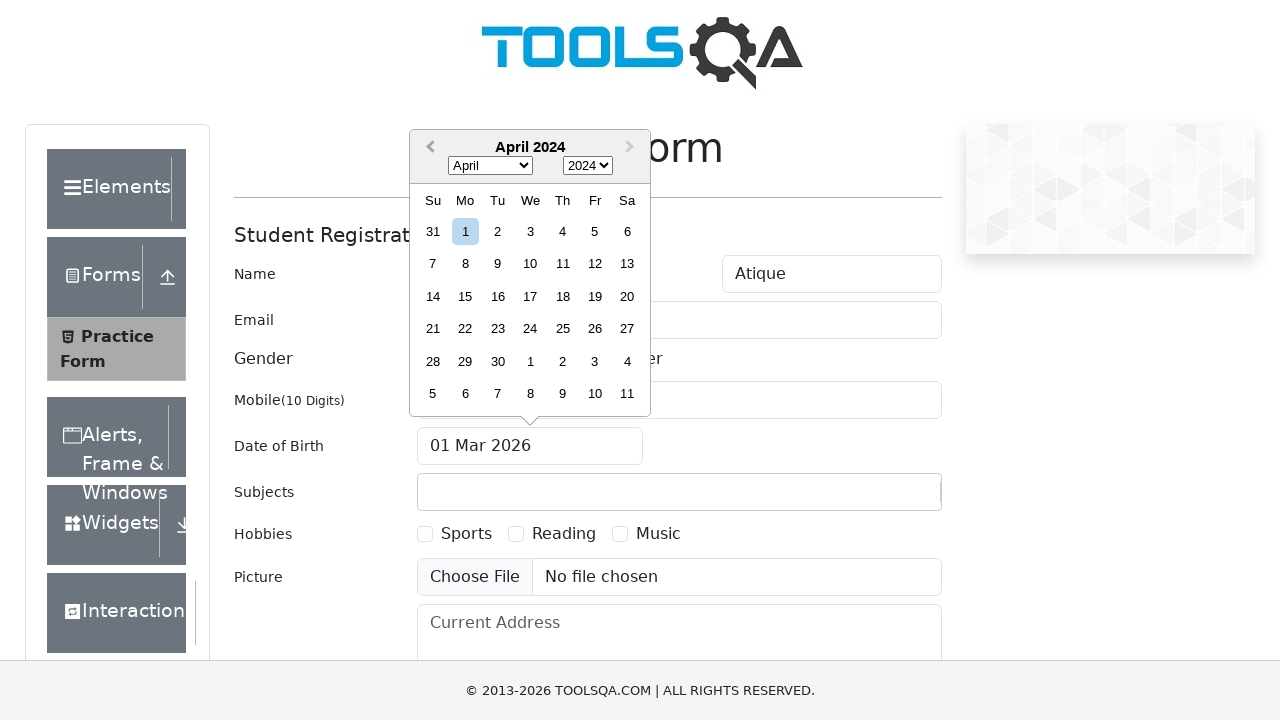

Clicked previous month button to navigate to June 2021 (currently at April 2024) at (428, 148) on xpath=//button[contains(@class, 'react-datepicker__navigation--previous')]
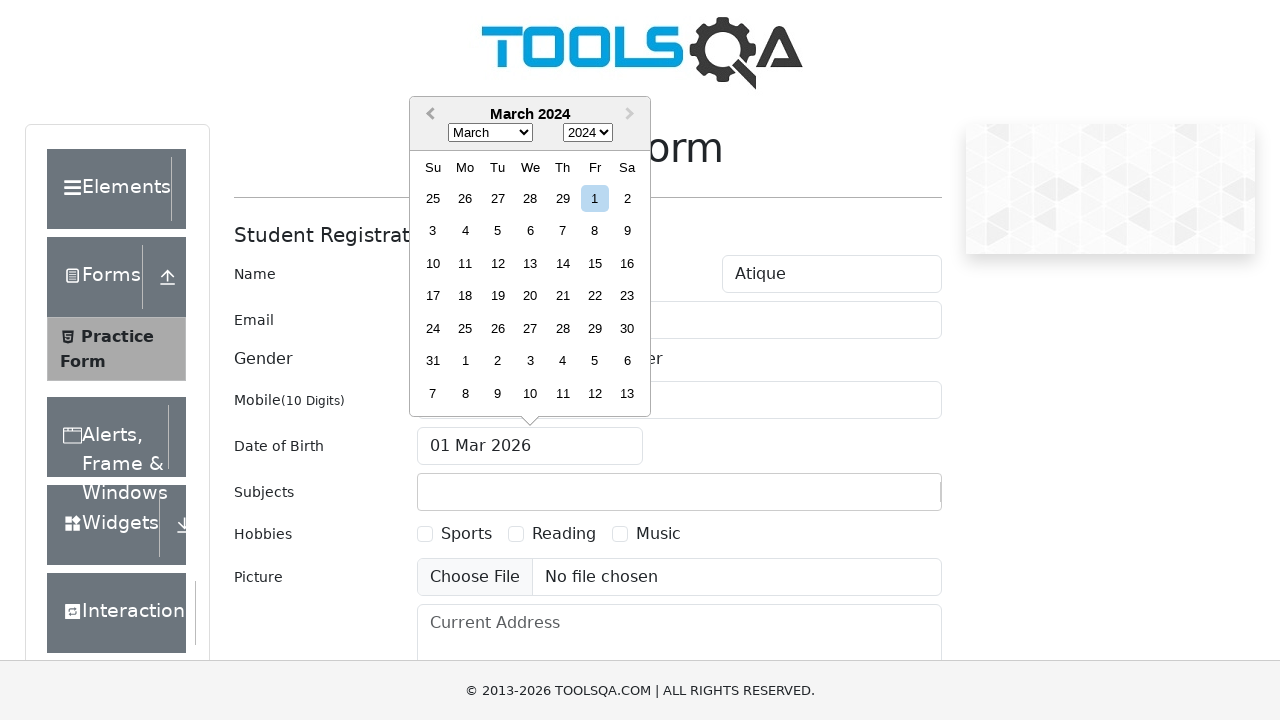

Clicked previous month button to navigate to June 2021 (currently at March 2024) at (428, 115) on xpath=//button[contains(@class, 'react-datepicker__navigation--previous')]
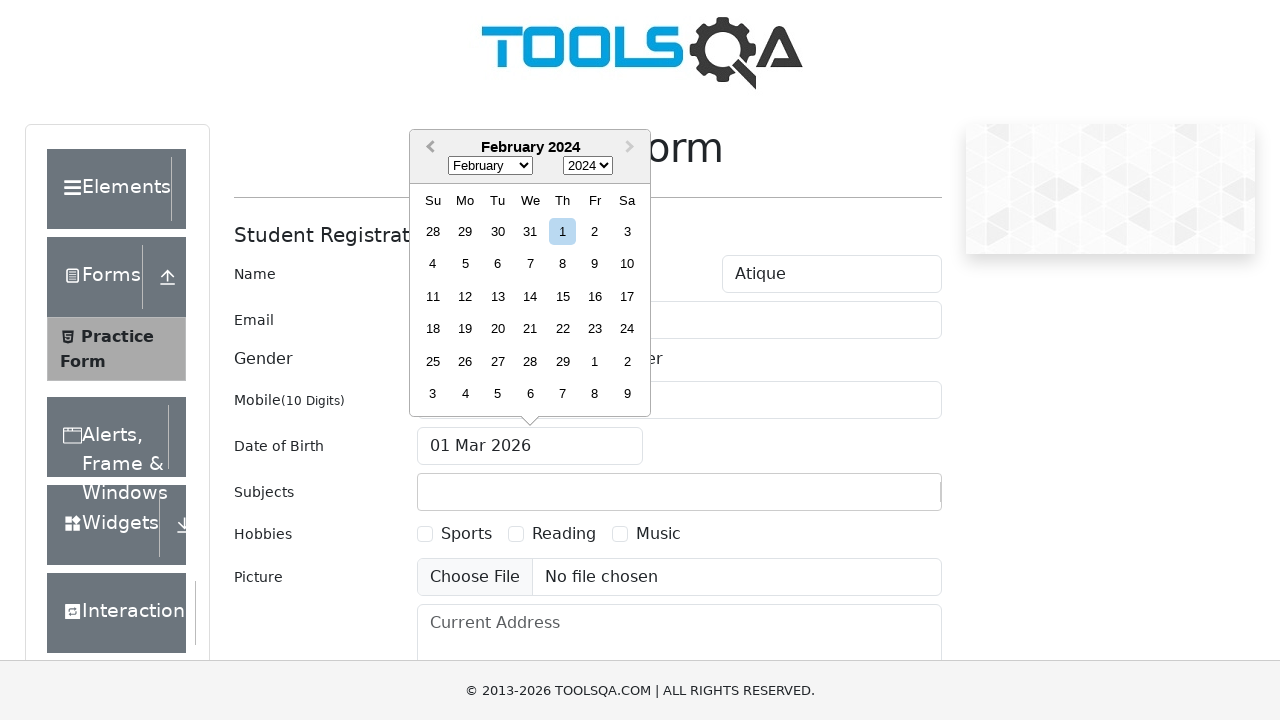

Clicked previous month button to navigate to June 2021 (currently at February 2024) at (428, 148) on xpath=//button[contains(@class, 'react-datepicker__navigation--previous')]
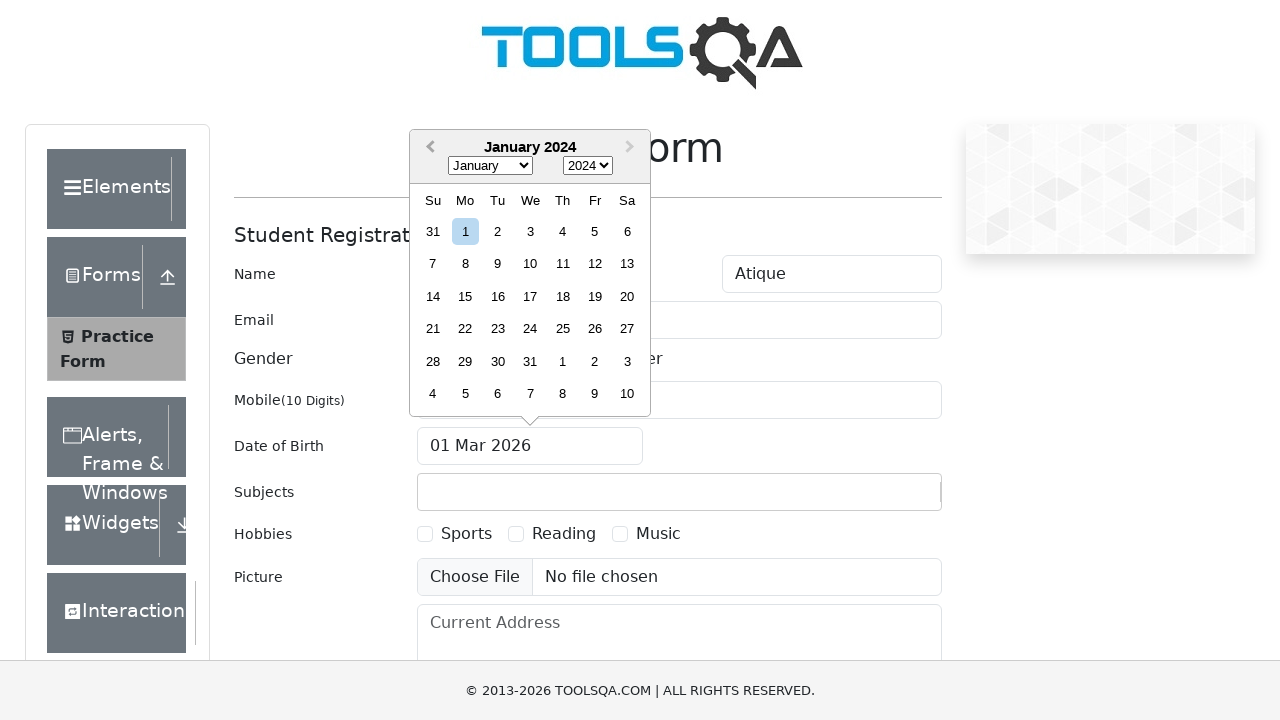

Clicked previous month button to navigate to June 2021 (currently at January 2024) at (428, 148) on xpath=//button[contains(@class, 'react-datepicker__navigation--previous')]
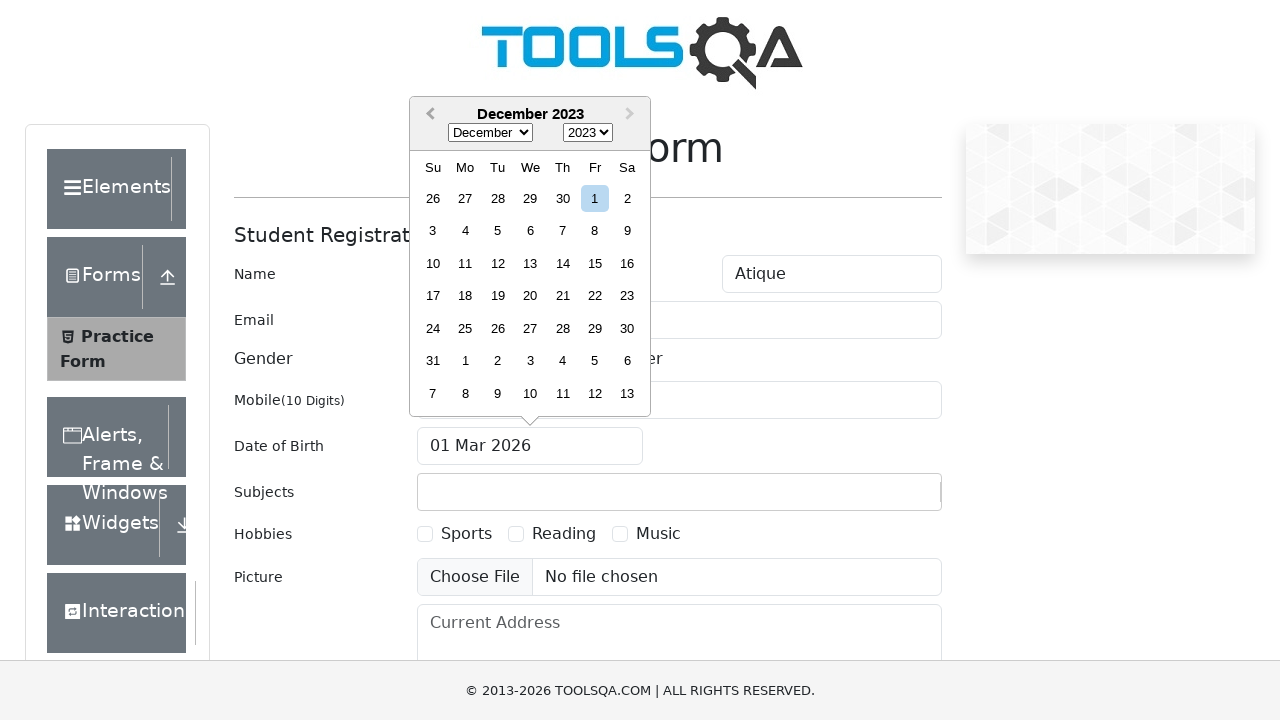

Clicked previous month button to navigate to June 2021 (currently at December 2023) at (428, 115) on xpath=//button[contains(@class, 'react-datepicker__navigation--previous')]
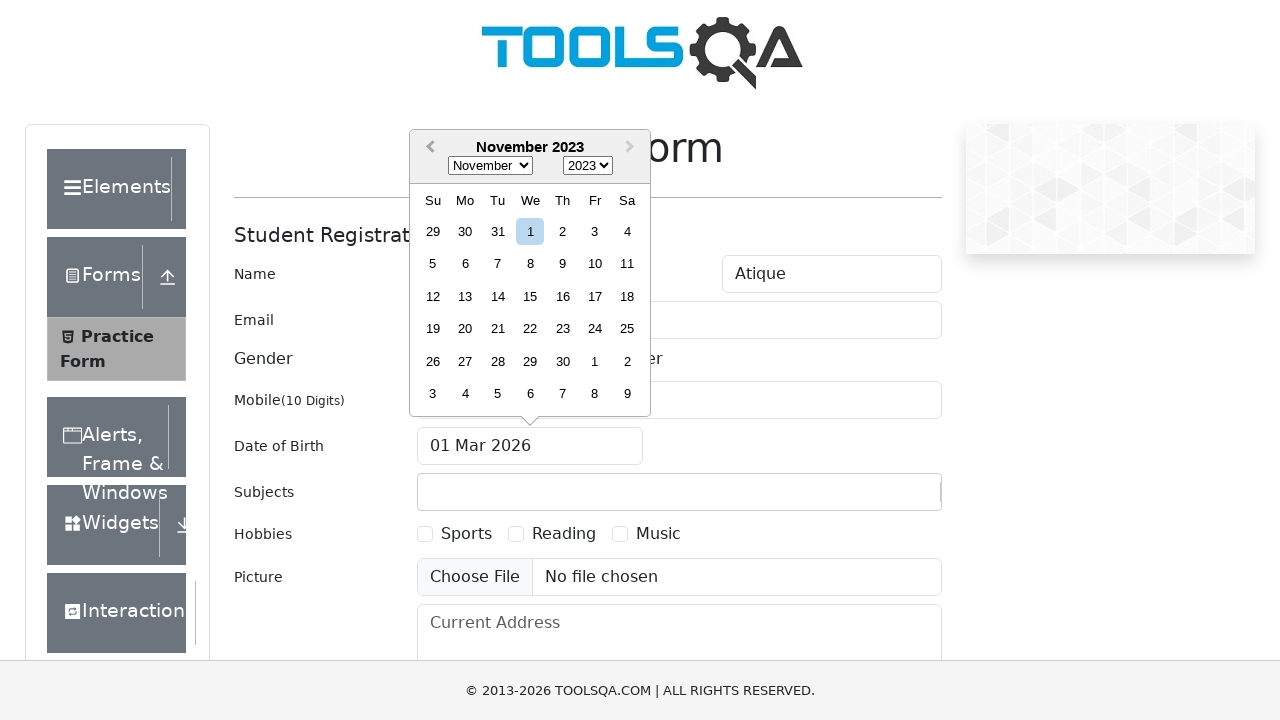

Clicked previous month button to navigate to June 2021 (currently at November 2023) at (428, 148) on xpath=//button[contains(@class, 'react-datepicker__navigation--previous')]
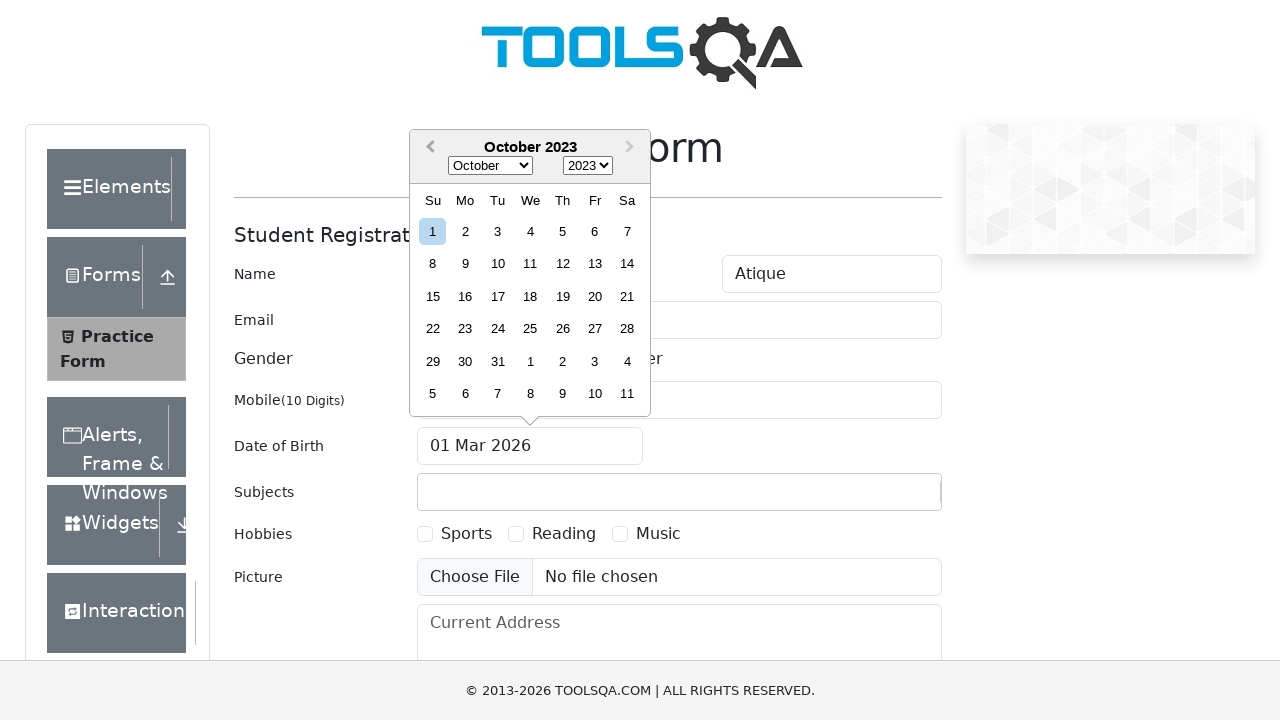

Clicked previous month button to navigate to June 2021 (currently at October 2023) at (428, 148) on xpath=//button[contains(@class, 'react-datepicker__navigation--previous')]
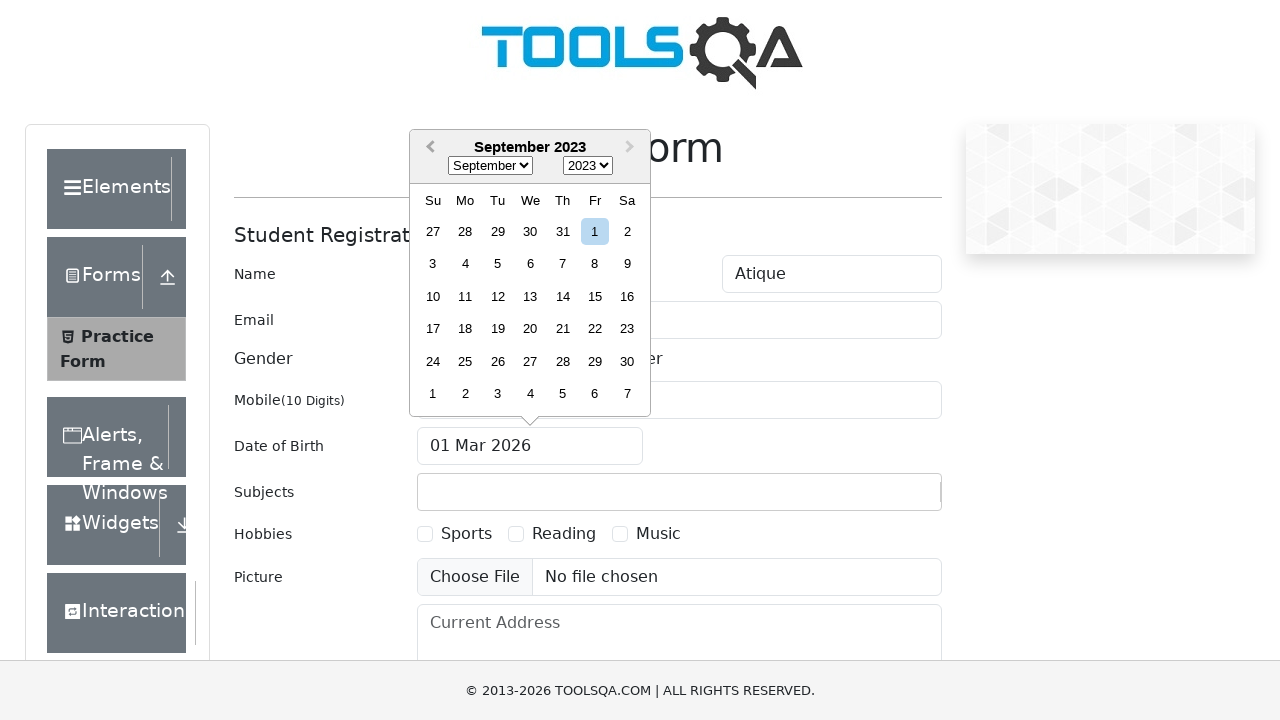

Clicked previous month button to navigate to June 2021 (currently at September 2023) at (428, 148) on xpath=//button[contains(@class, 'react-datepicker__navigation--previous')]
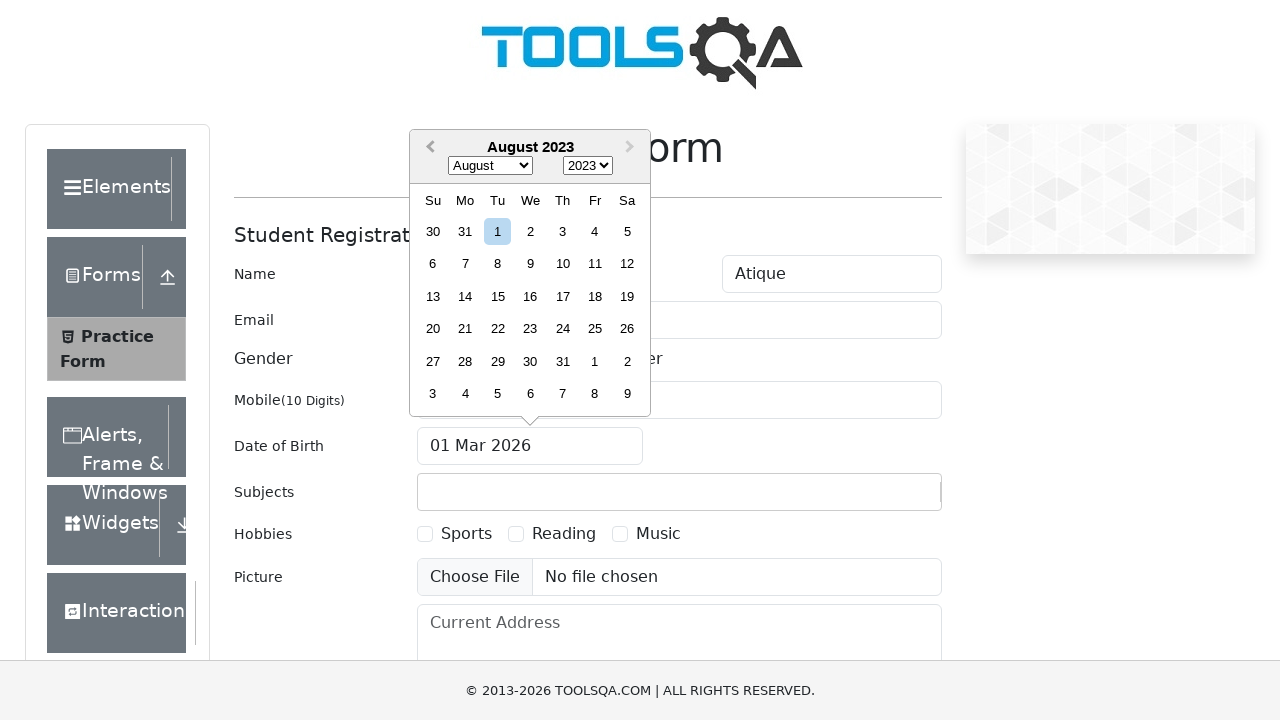

Clicked previous month button to navigate to June 2021 (currently at August 2023) at (428, 148) on xpath=//button[contains(@class, 'react-datepicker__navigation--previous')]
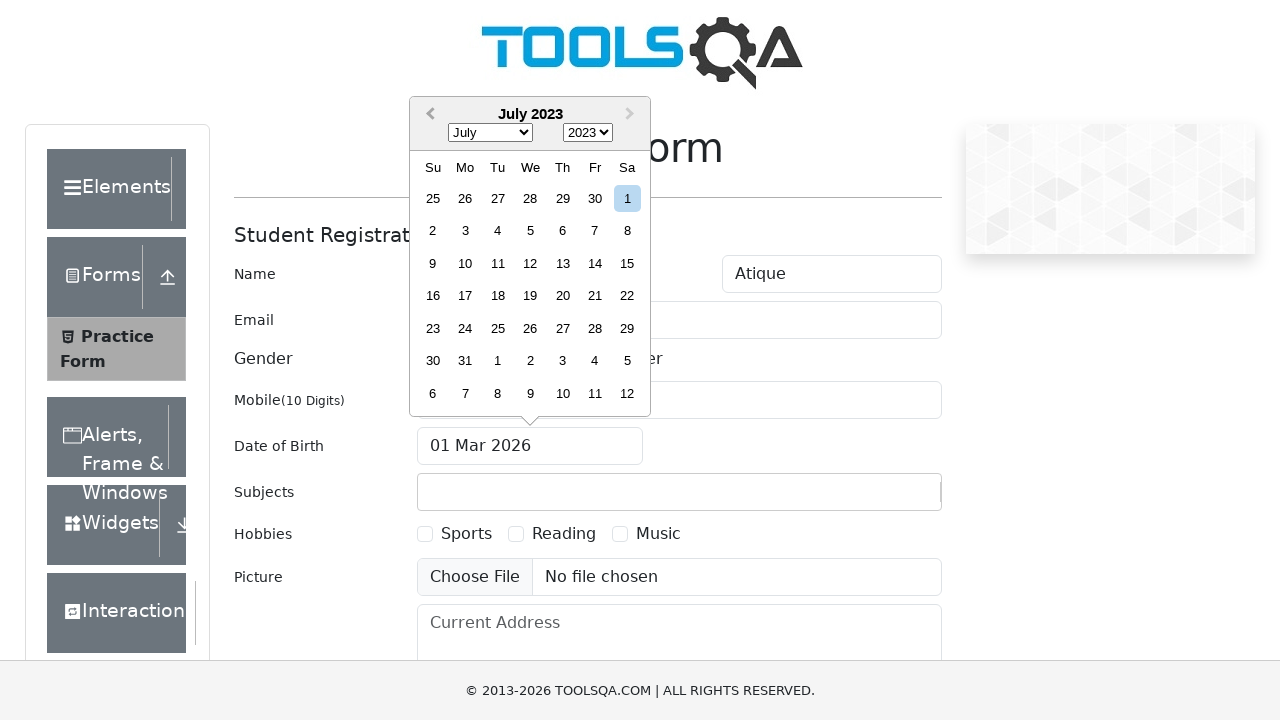

Clicked previous month button to navigate to June 2021 (currently at July 2023) at (428, 115) on xpath=//button[contains(@class, 'react-datepicker__navigation--previous')]
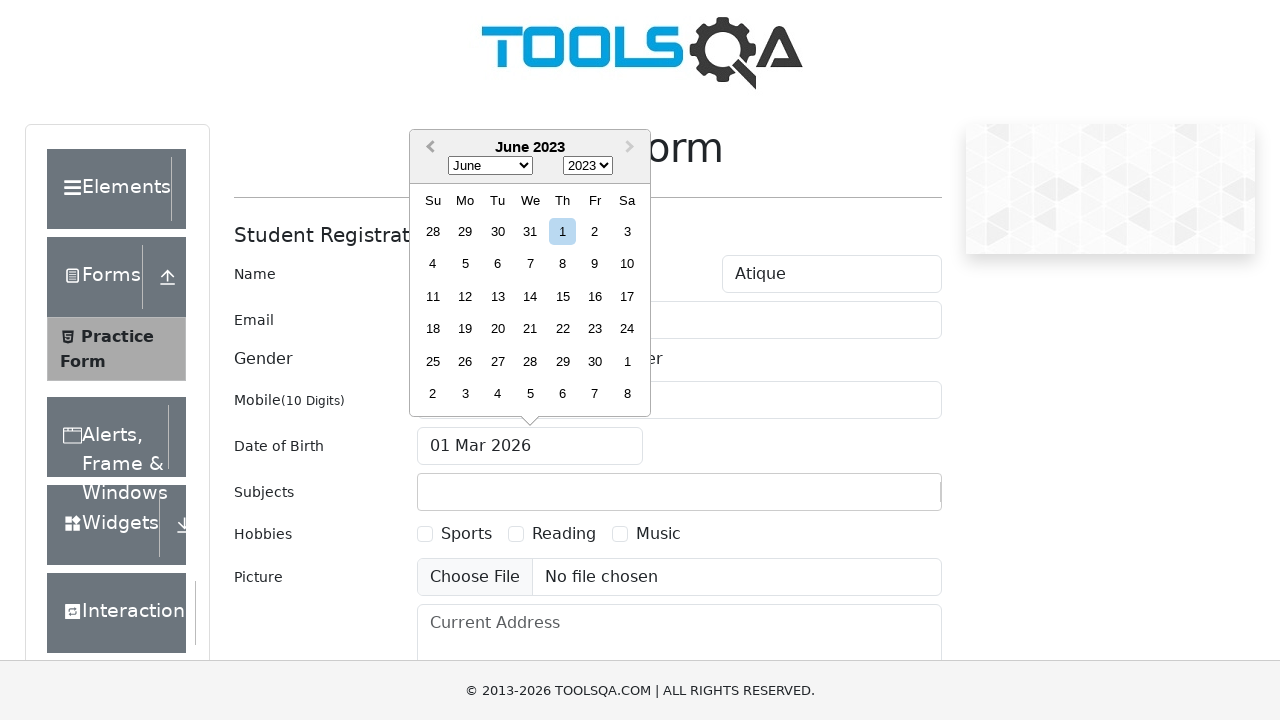

Clicked previous month button to navigate to June 2021 (currently at June 2023) at (428, 148) on xpath=//button[contains(@class, 'react-datepicker__navigation--previous')]
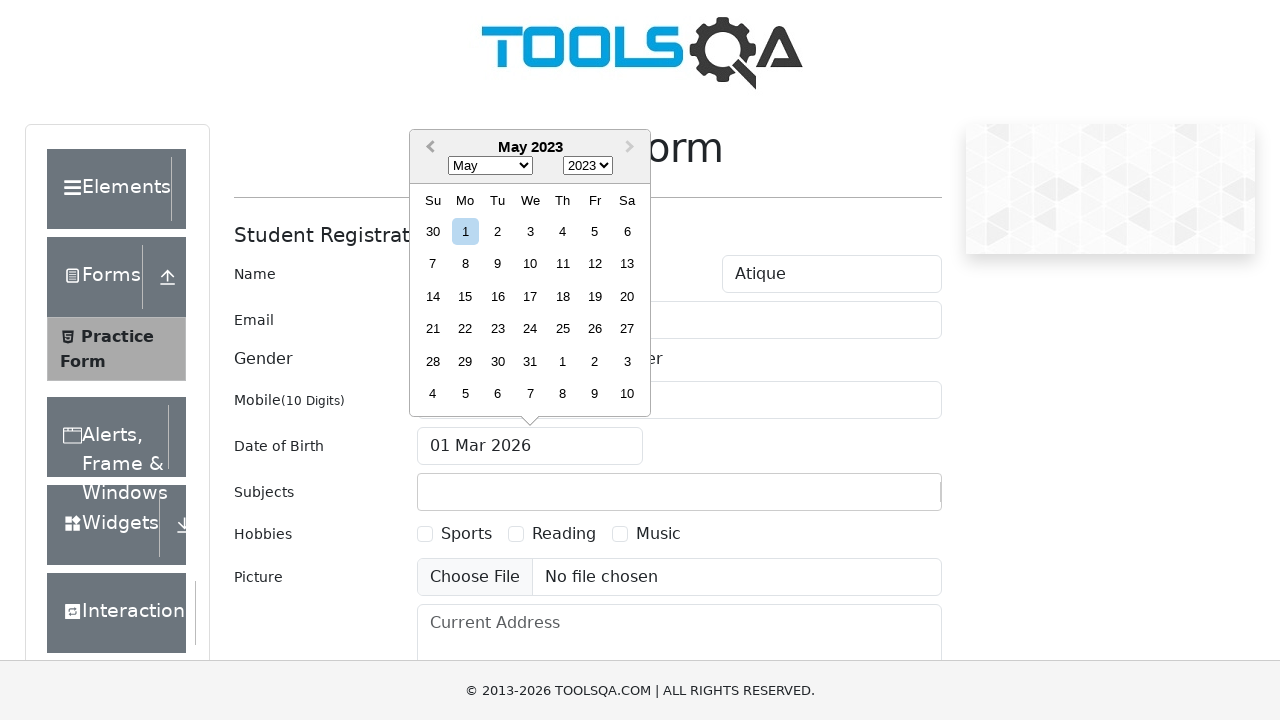

Clicked previous month button to navigate to June 2021 (currently at May 2023) at (428, 148) on xpath=//button[contains(@class, 'react-datepicker__navigation--previous')]
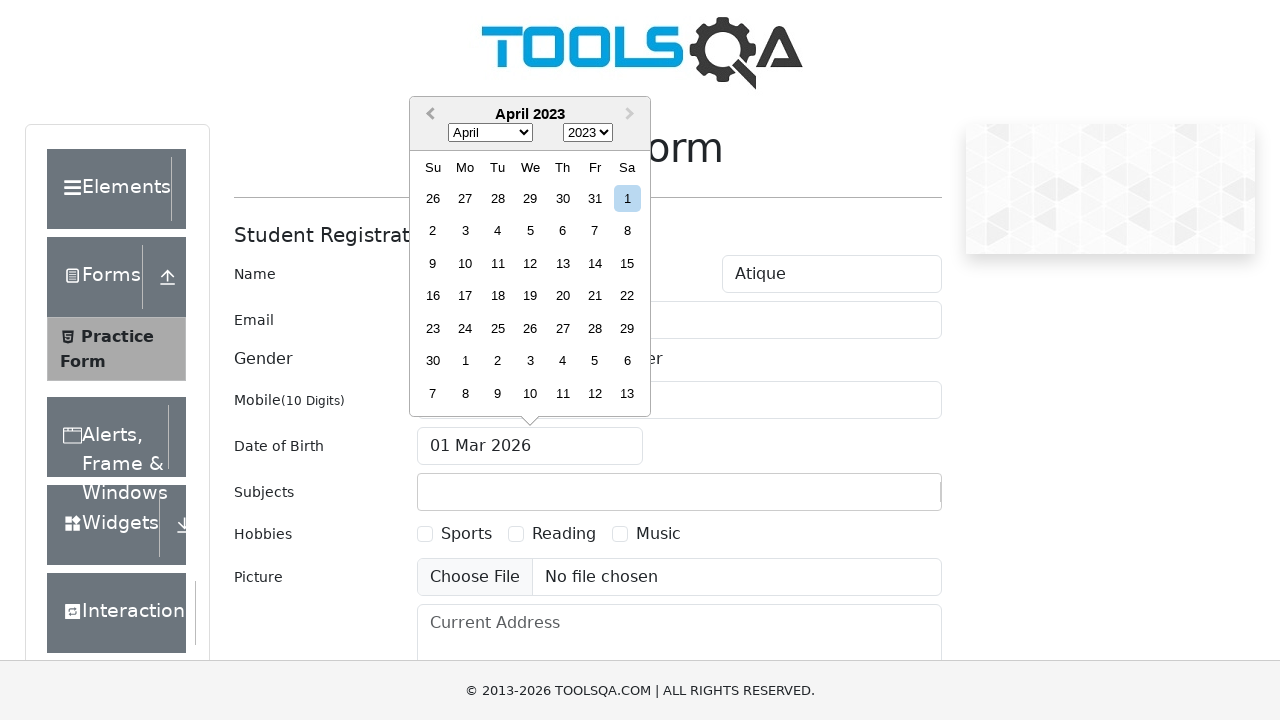

Clicked previous month button to navigate to June 2021 (currently at April 2023) at (428, 115) on xpath=//button[contains(@class, 'react-datepicker__navigation--previous')]
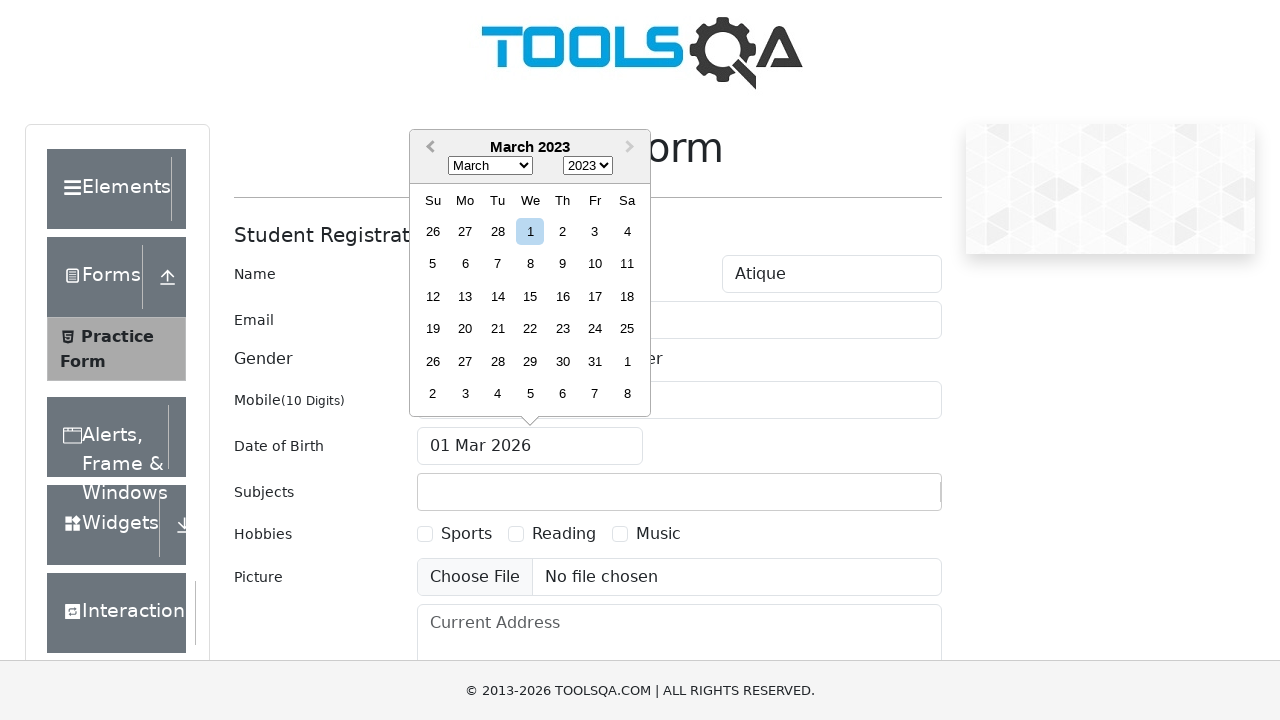

Clicked previous month button to navigate to June 2021 (currently at March 2023) at (428, 148) on xpath=//button[contains(@class, 'react-datepicker__navigation--previous')]
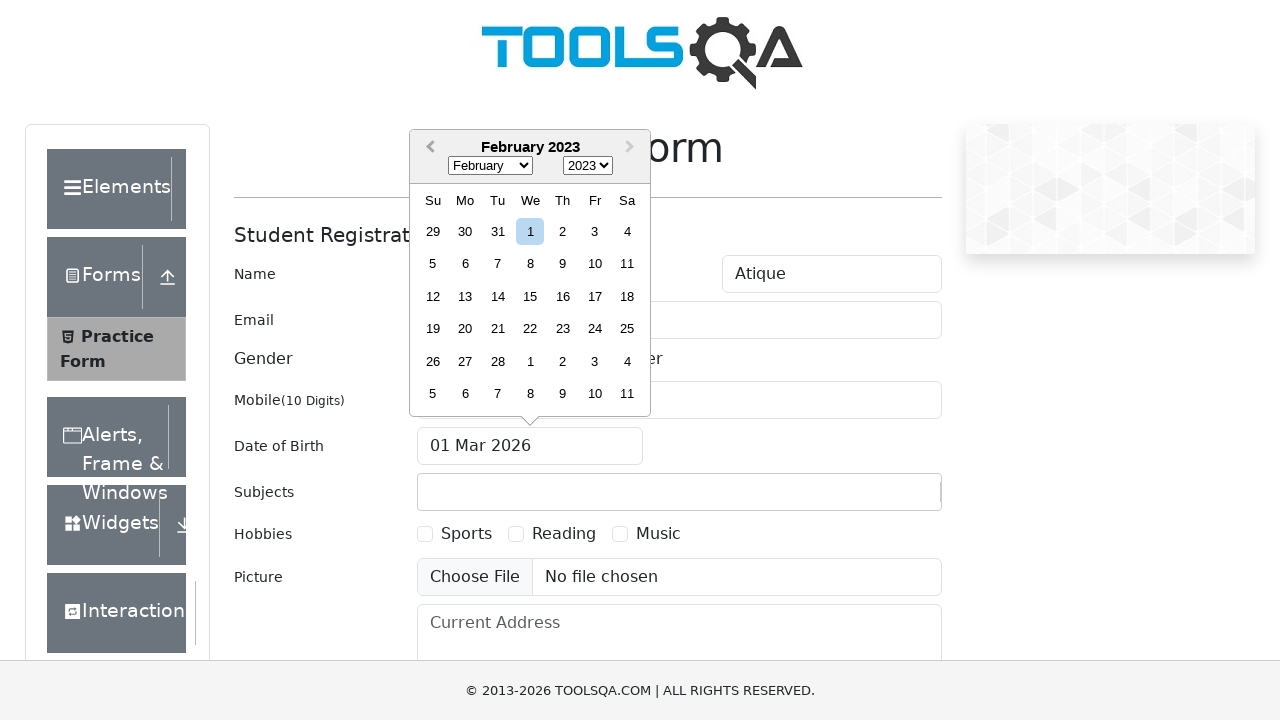

Clicked previous month button to navigate to June 2021 (currently at February 2023) at (428, 148) on xpath=//button[contains(@class, 'react-datepicker__navigation--previous')]
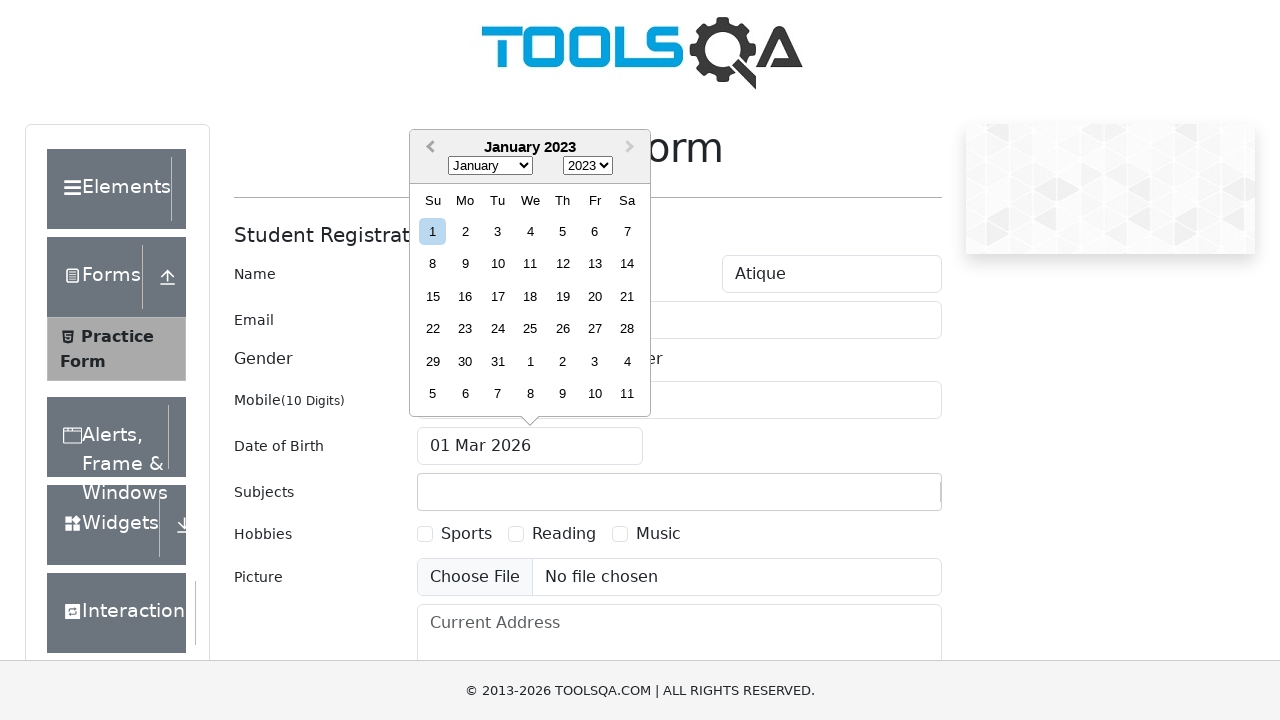

Clicked previous month button to navigate to June 2021 (currently at January 2023) at (428, 148) on xpath=//button[contains(@class, 'react-datepicker__navigation--previous')]
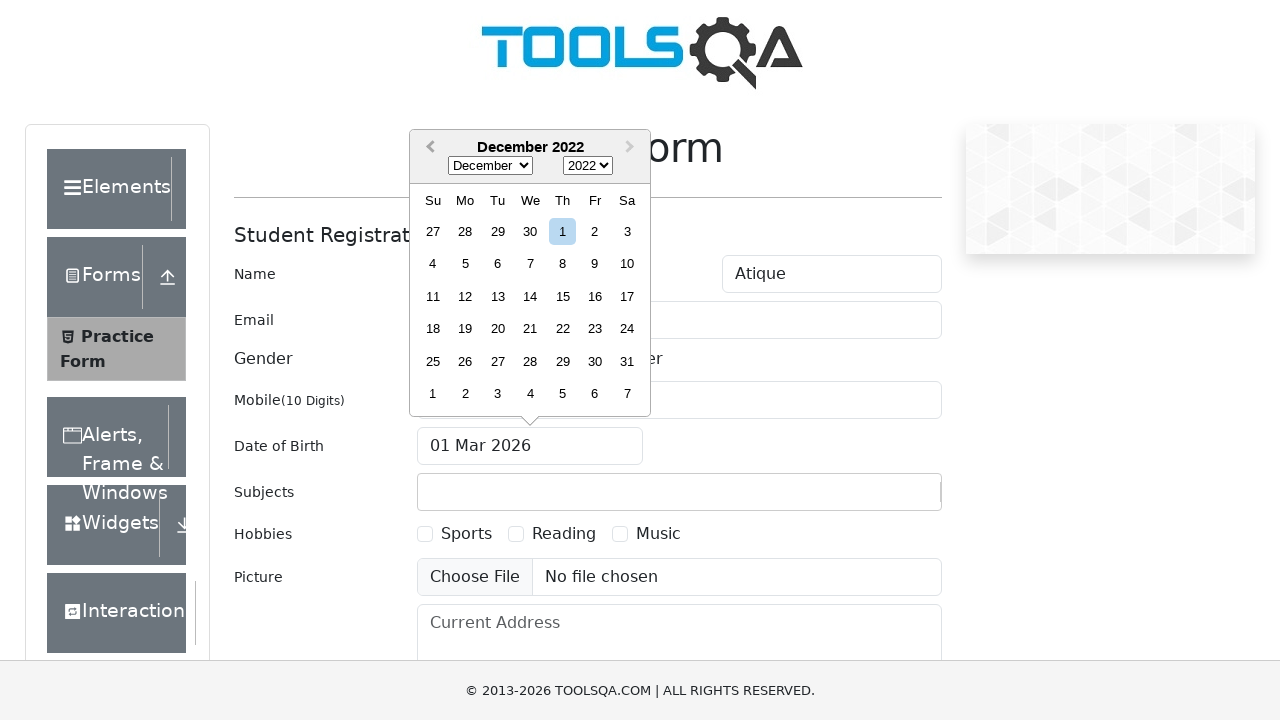

Clicked previous month button to navigate to June 2021 (currently at December 2022) at (428, 148) on xpath=//button[contains(@class, 'react-datepicker__navigation--previous')]
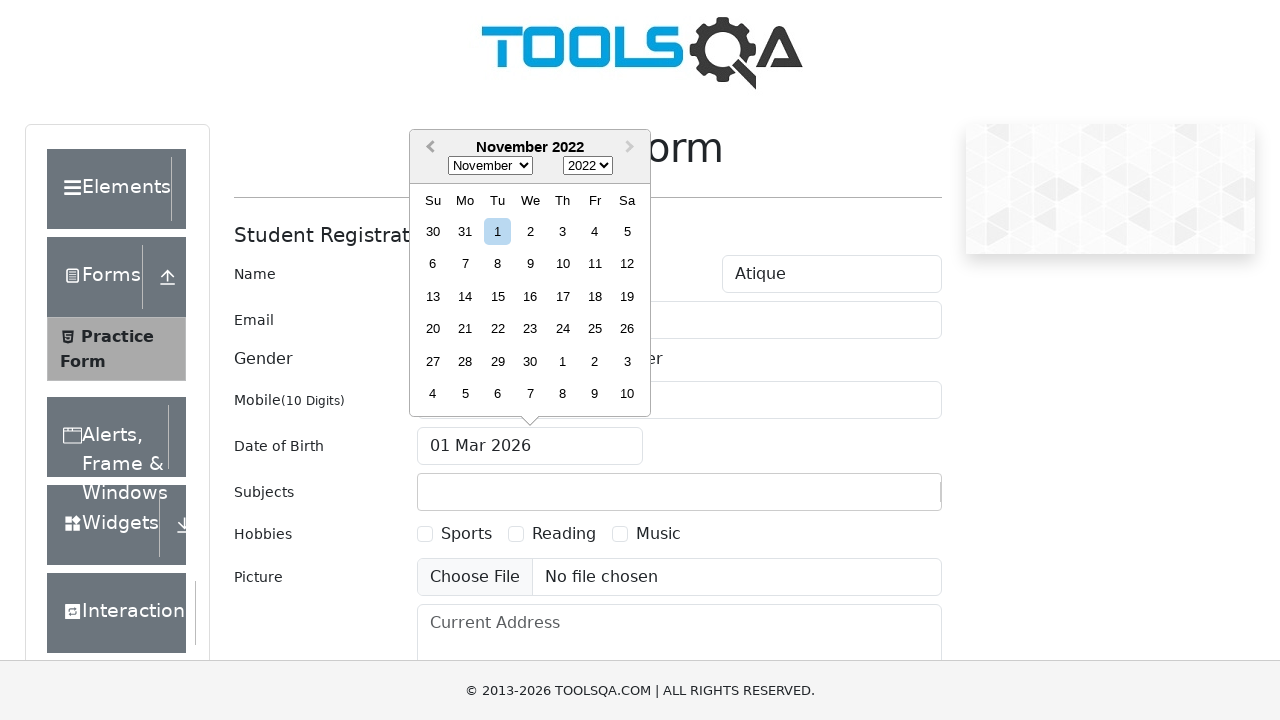

Clicked previous month button to navigate to June 2021 (currently at November 2022) at (428, 148) on xpath=//button[contains(@class, 'react-datepicker__navigation--previous')]
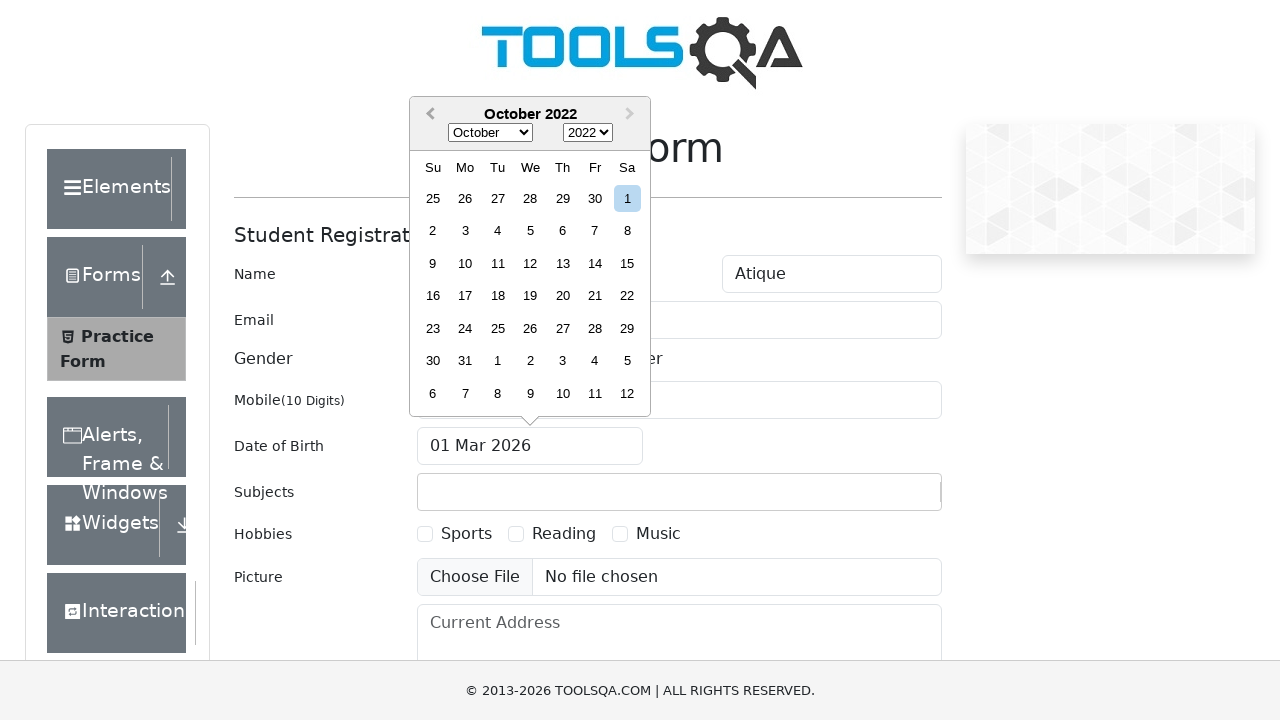

Clicked previous month button to navigate to June 2021 (currently at October 2022) at (428, 115) on xpath=//button[contains(@class, 'react-datepicker__navigation--previous')]
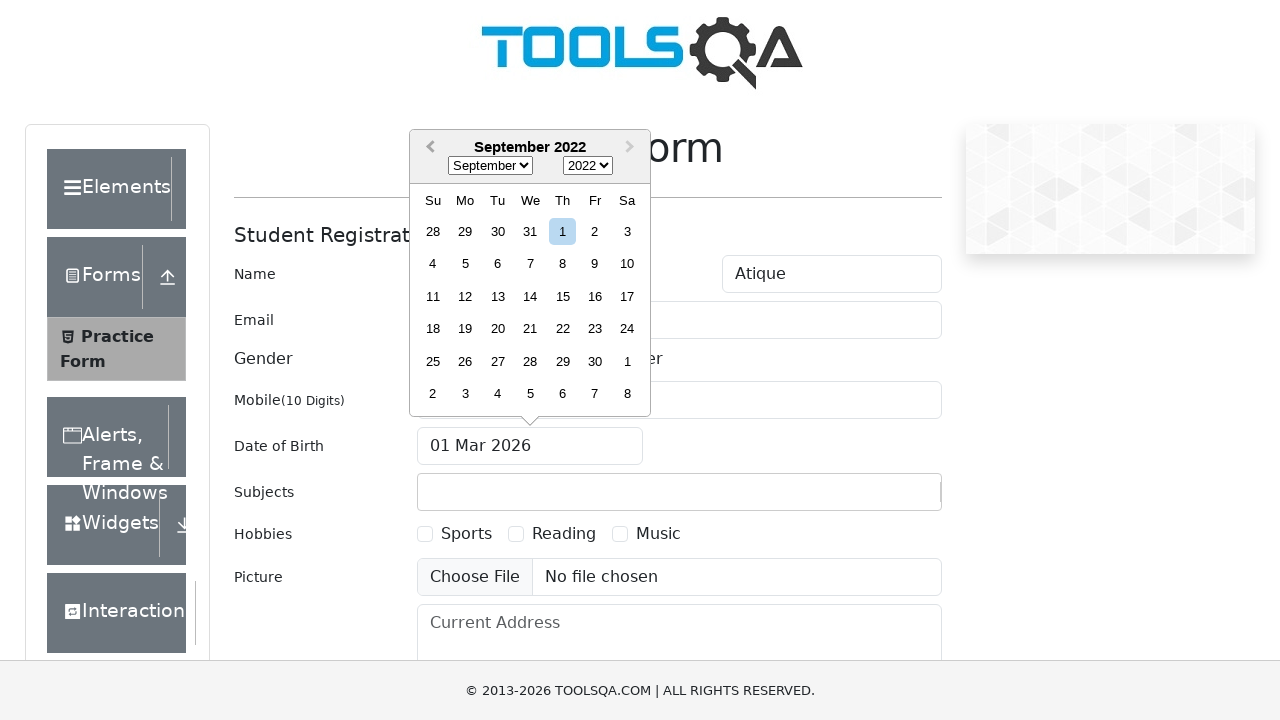

Clicked previous month button to navigate to June 2021 (currently at September 2022) at (428, 148) on xpath=//button[contains(@class, 'react-datepicker__navigation--previous')]
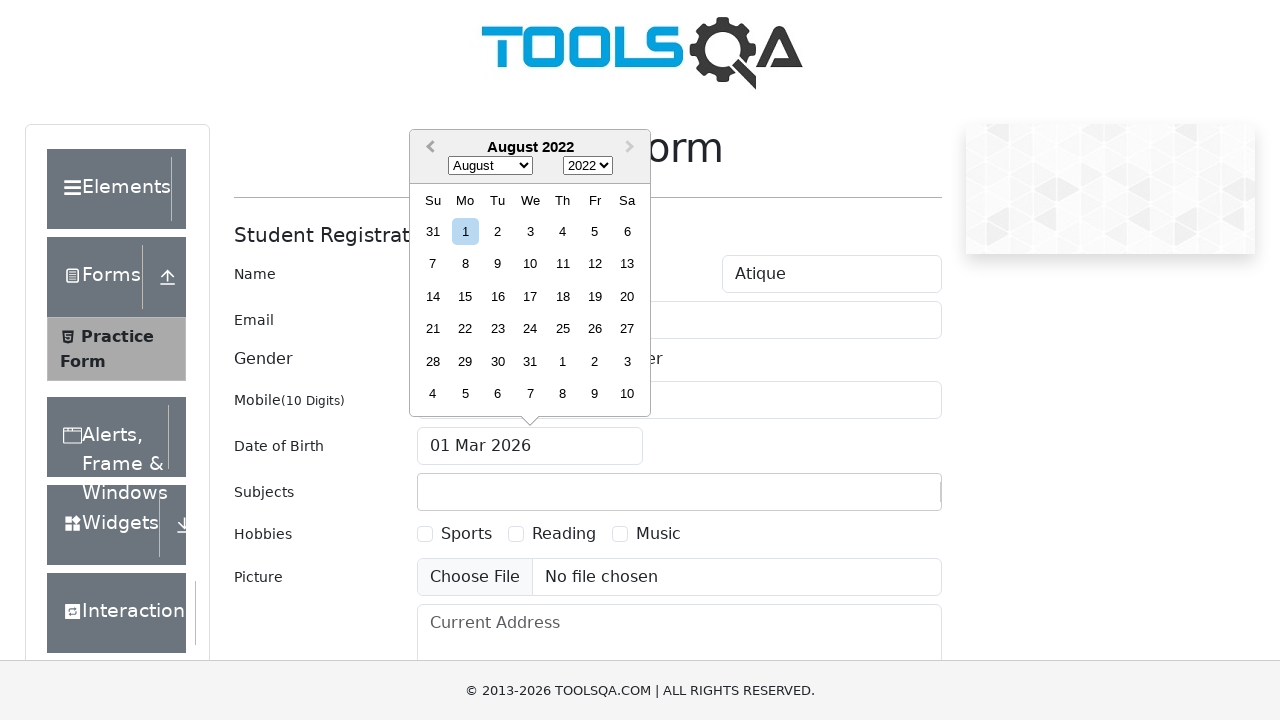

Clicked previous month button to navigate to June 2021 (currently at August 2022) at (428, 148) on xpath=//button[contains(@class, 'react-datepicker__navigation--previous')]
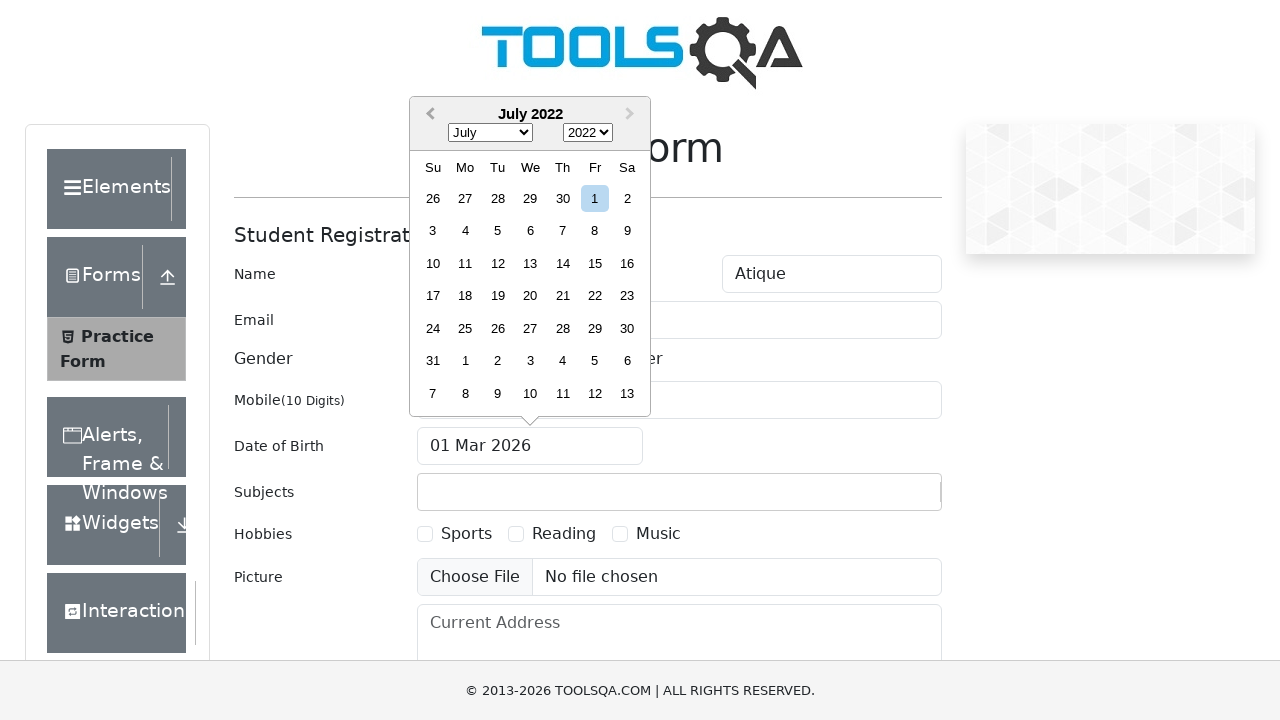

Clicked previous month button to navigate to June 2021 (currently at July 2022) at (428, 115) on xpath=//button[contains(@class, 'react-datepicker__navigation--previous')]
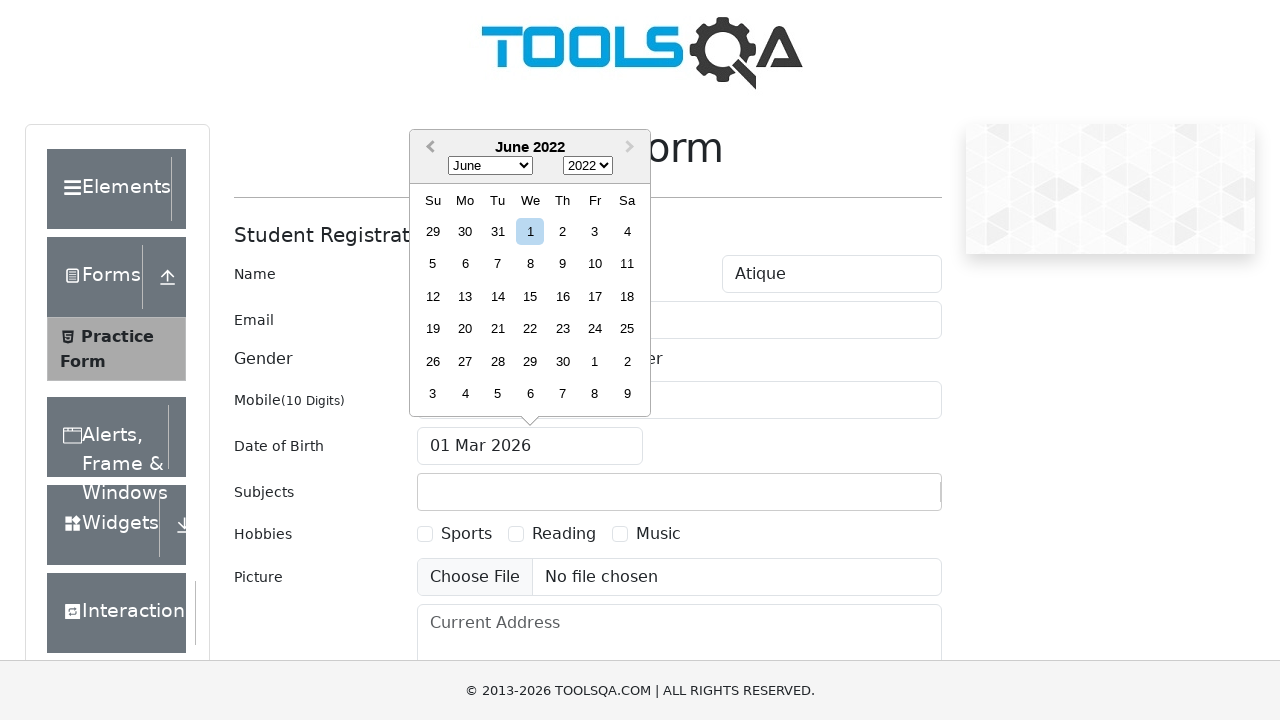

Clicked previous month button to navigate to June 2021 (currently at June 2022) at (428, 148) on xpath=//button[contains(@class, 'react-datepicker__navigation--previous')]
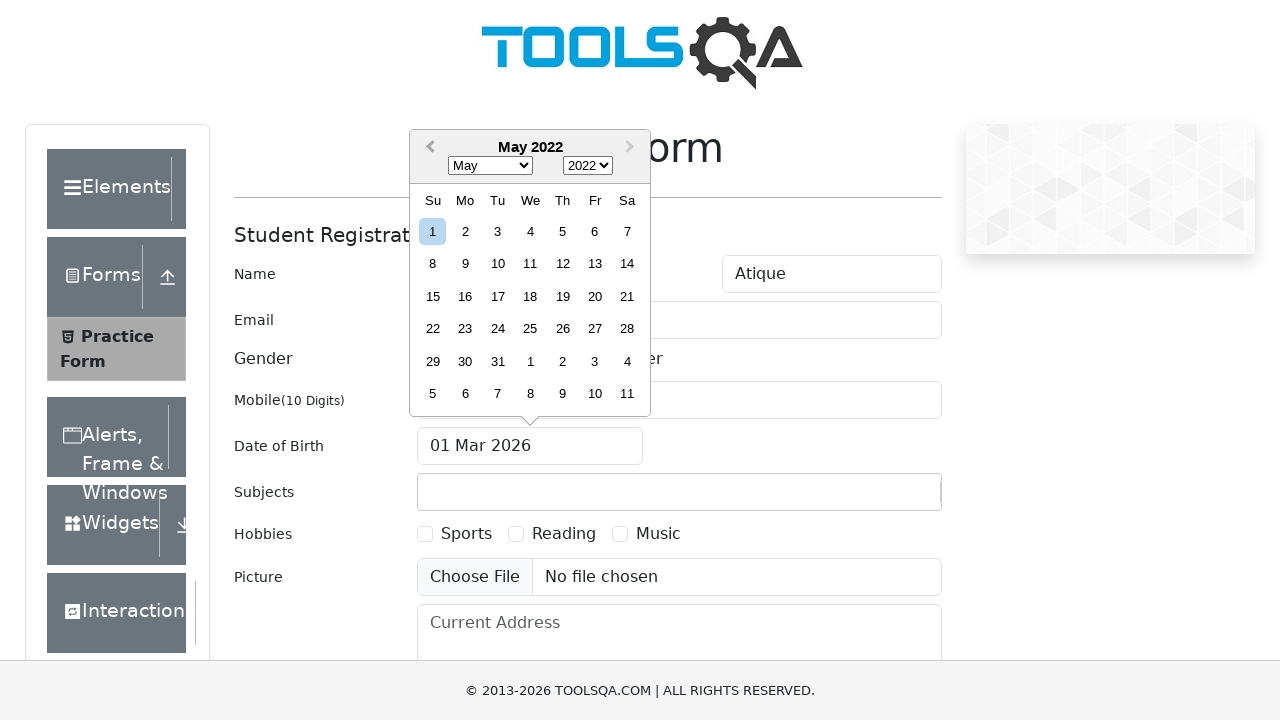

Clicked previous month button to navigate to June 2021 (currently at May 2022) at (428, 148) on xpath=//button[contains(@class, 'react-datepicker__navigation--previous')]
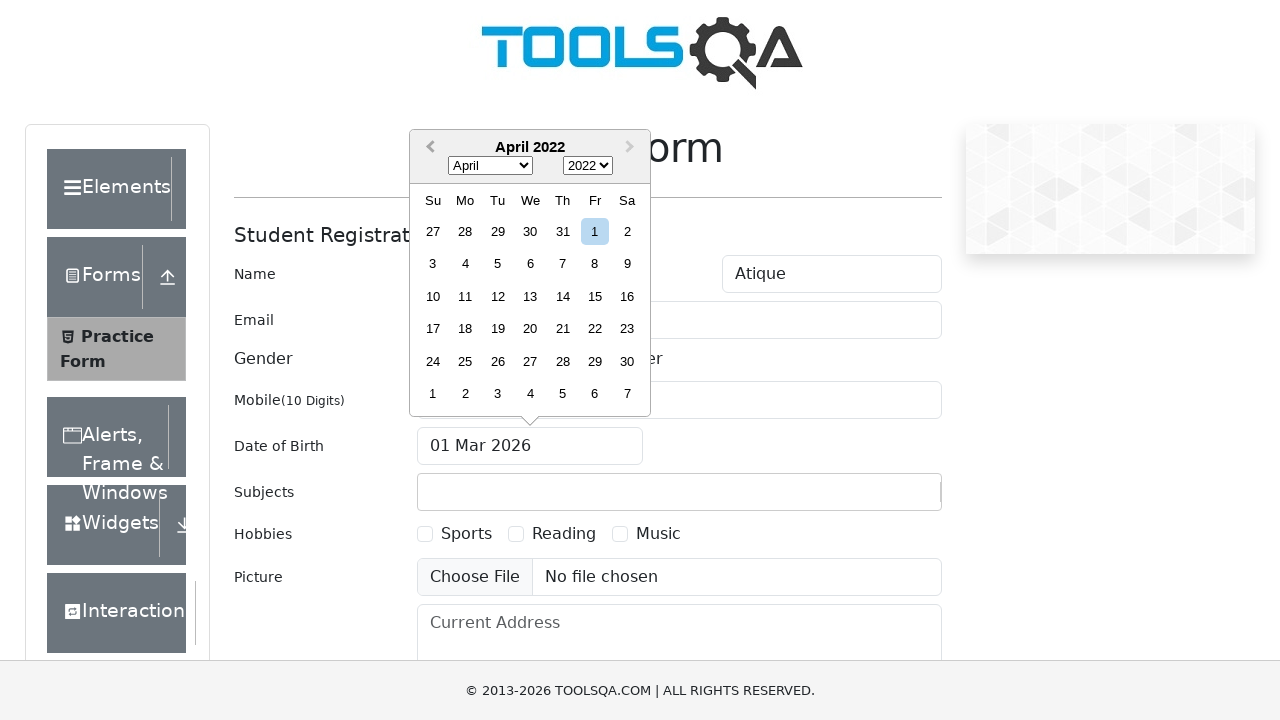

Clicked previous month button to navigate to June 2021 (currently at April 2022) at (428, 148) on xpath=//button[contains(@class, 'react-datepicker__navigation--previous')]
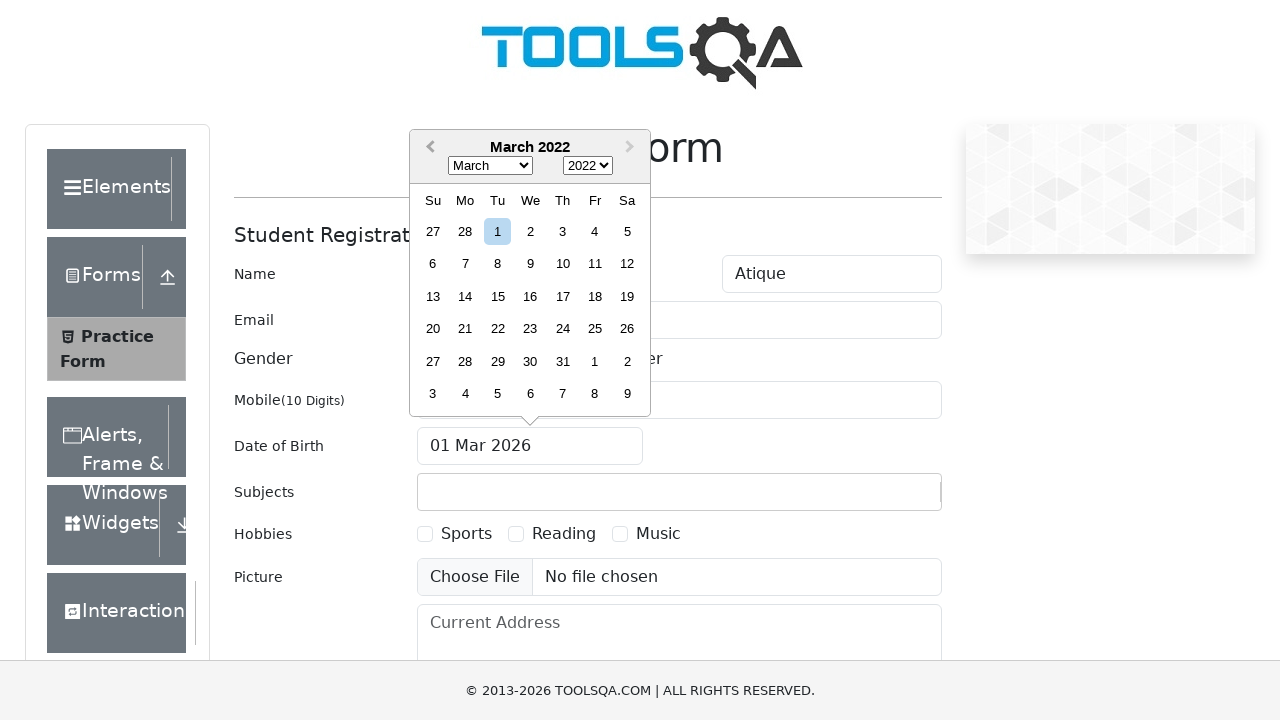

Clicked previous month button to navigate to June 2021 (currently at March 2022) at (428, 148) on xpath=//button[contains(@class, 'react-datepicker__navigation--previous')]
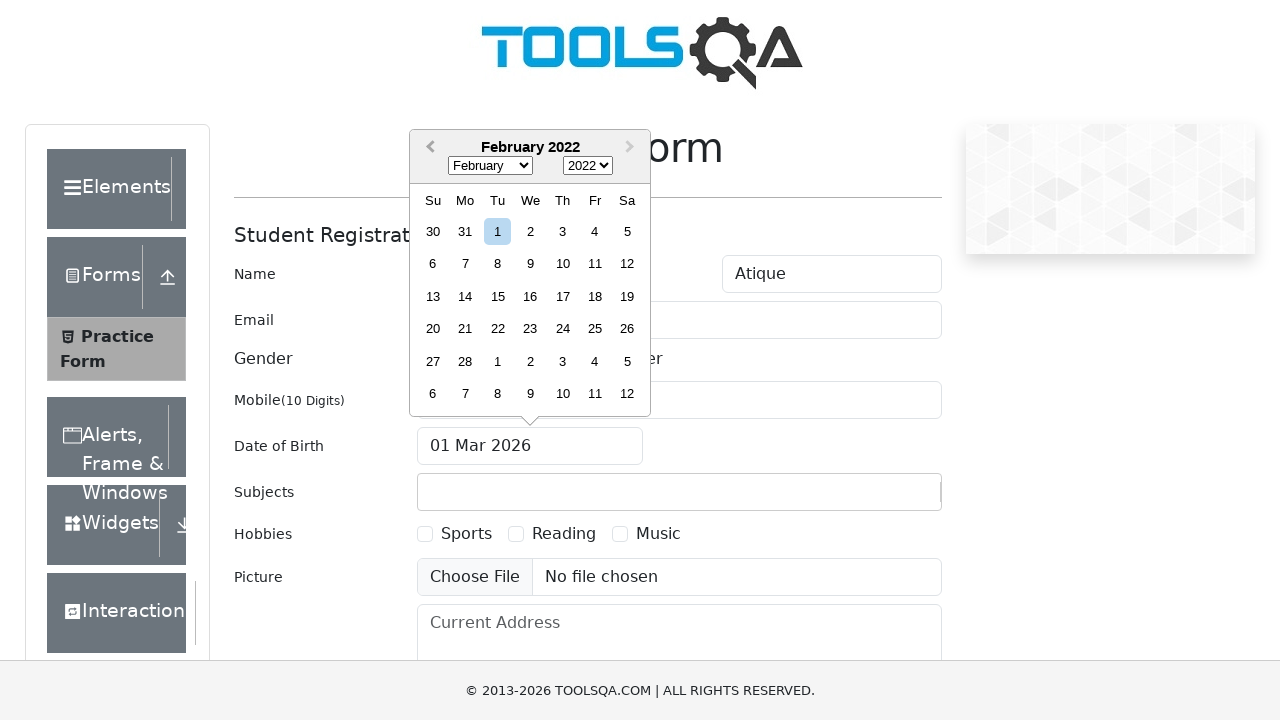

Clicked previous month button to navigate to June 2021 (currently at February 2022) at (428, 148) on xpath=//button[contains(@class, 'react-datepicker__navigation--previous')]
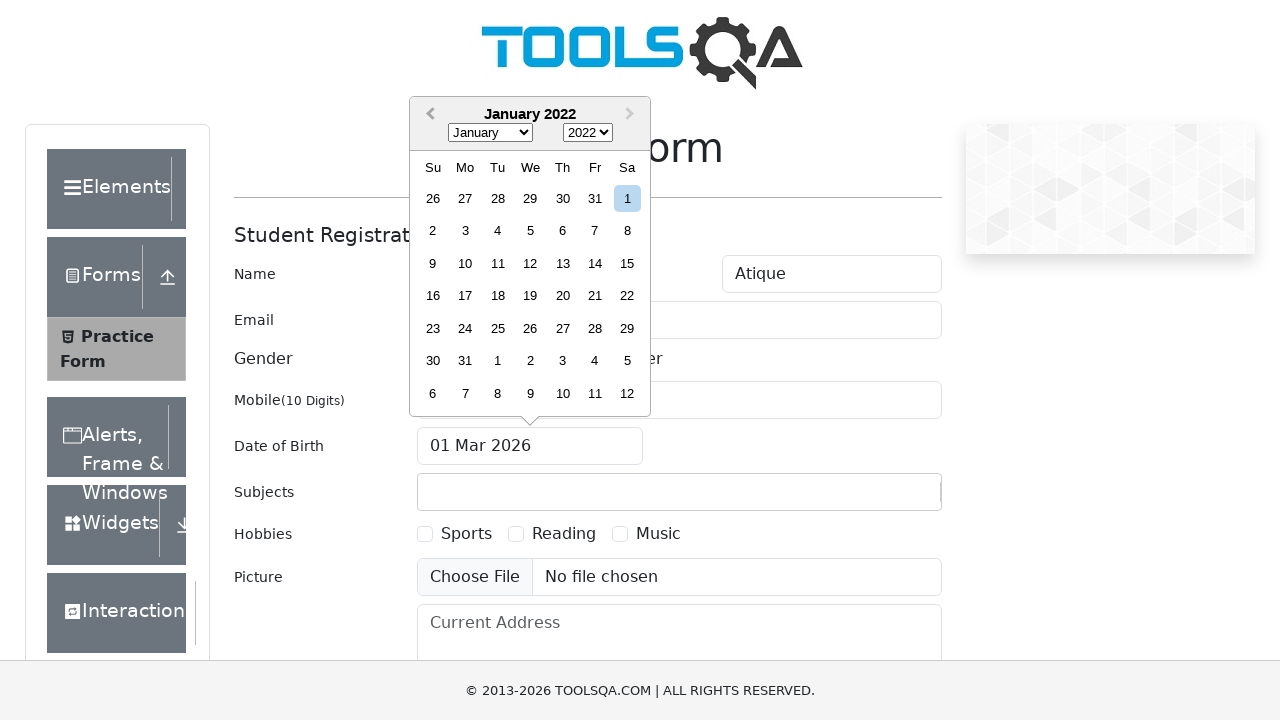

Clicked previous month button to navigate to June 2021 (currently at January 2022) at (428, 115) on xpath=//button[contains(@class, 'react-datepicker__navigation--previous')]
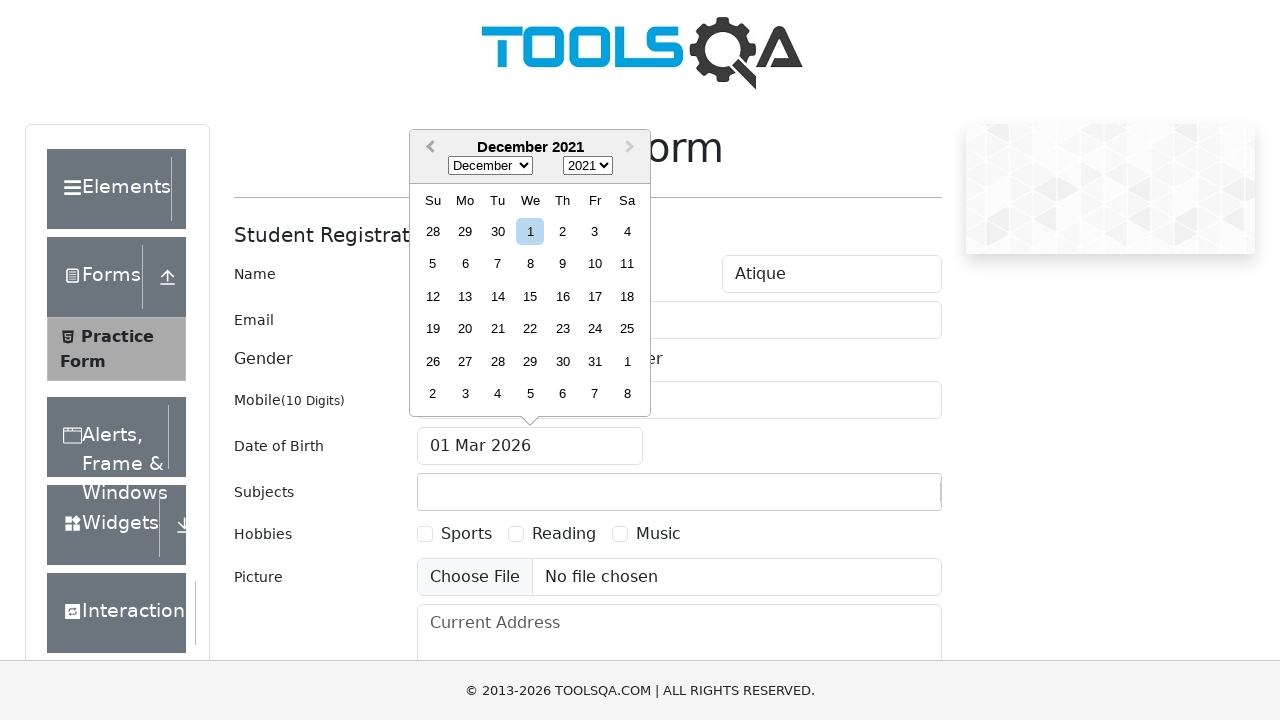

Clicked previous month button to navigate to June 2021 (currently at December 2021) at (428, 148) on xpath=//button[contains(@class, 'react-datepicker__navigation--previous')]
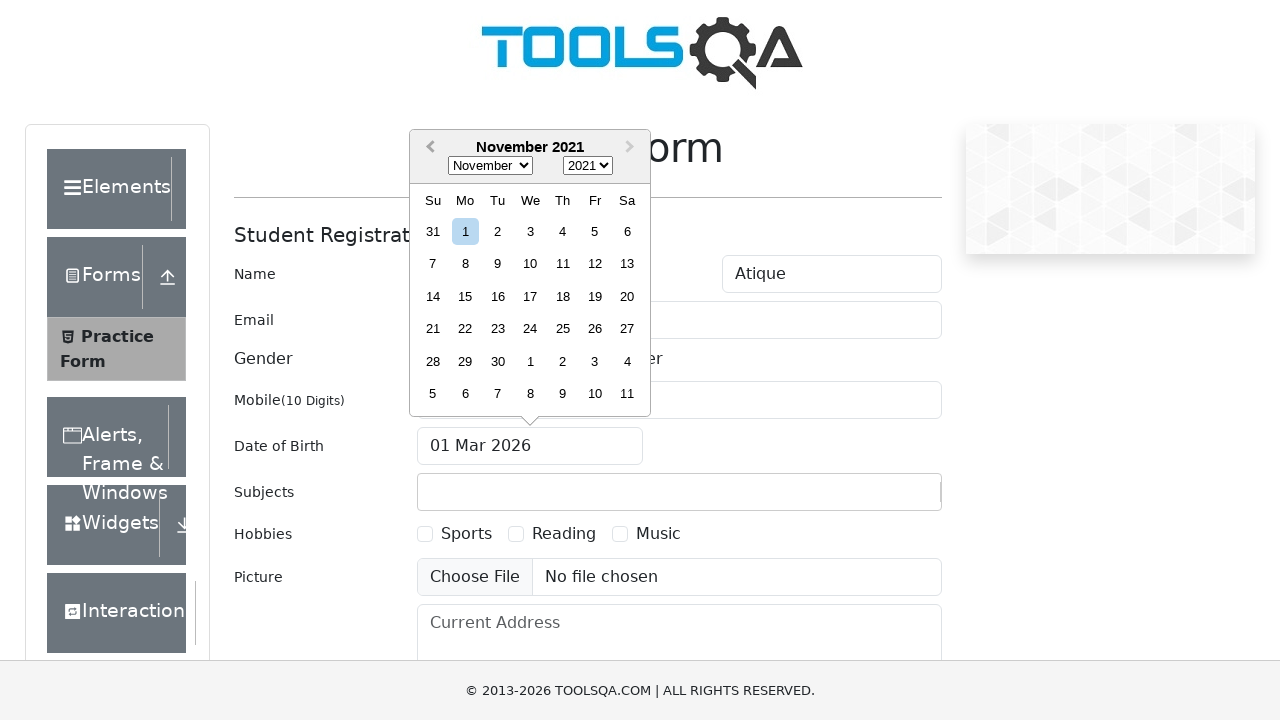

Clicked previous month button to navigate to June 2021 (currently at November 2021) at (428, 148) on xpath=//button[contains(@class, 'react-datepicker__navigation--previous')]
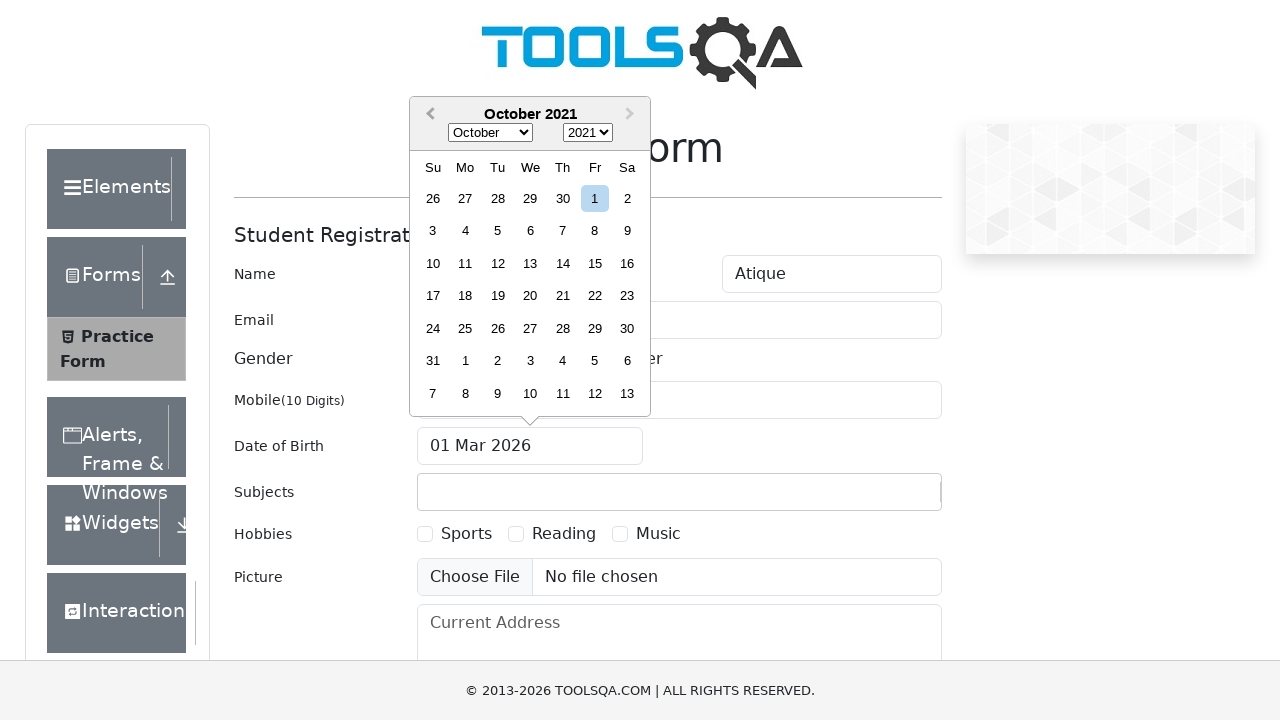

Clicked previous month button to navigate to June 2021 (currently at October 2021) at (428, 115) on xpath=//button[contains(@class, 'react-datepicker__navigation--previous')]
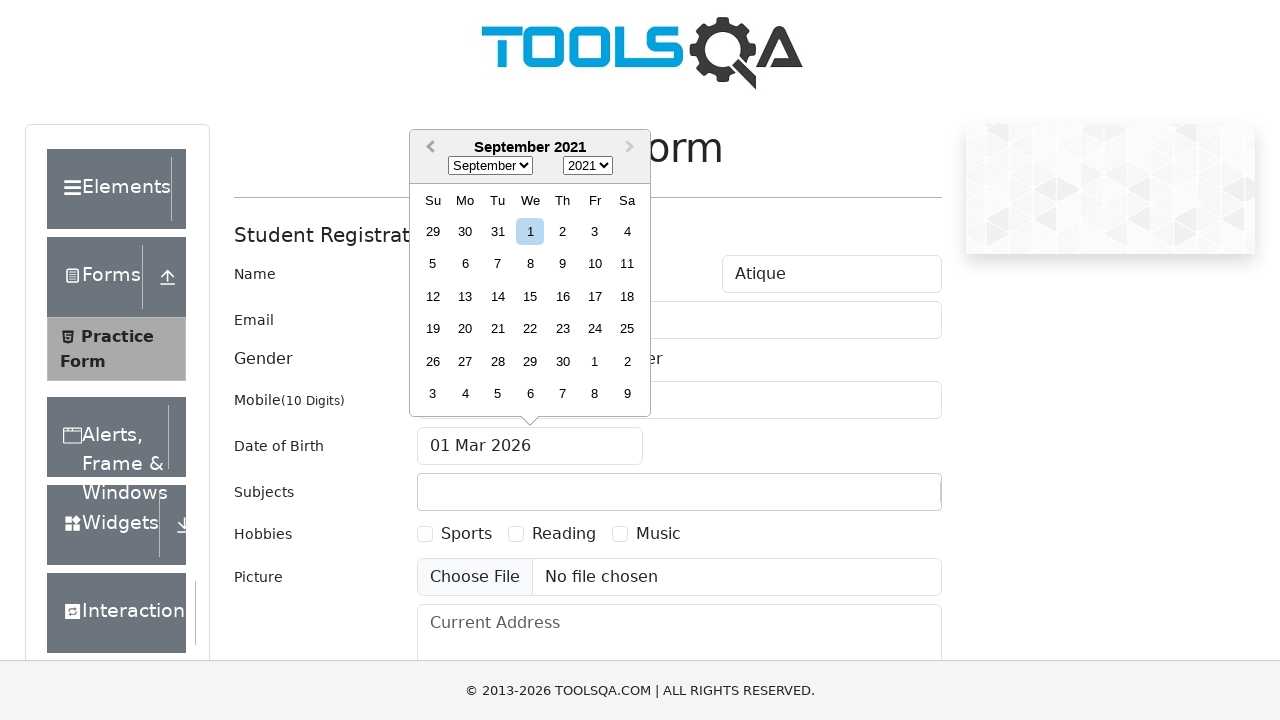

Clicked previous month button to navigate to June 2021 (currently at September 2021) at (428, 148) on xpath=//button[contains(@class, 'react-datepicker__navigation--previous')]
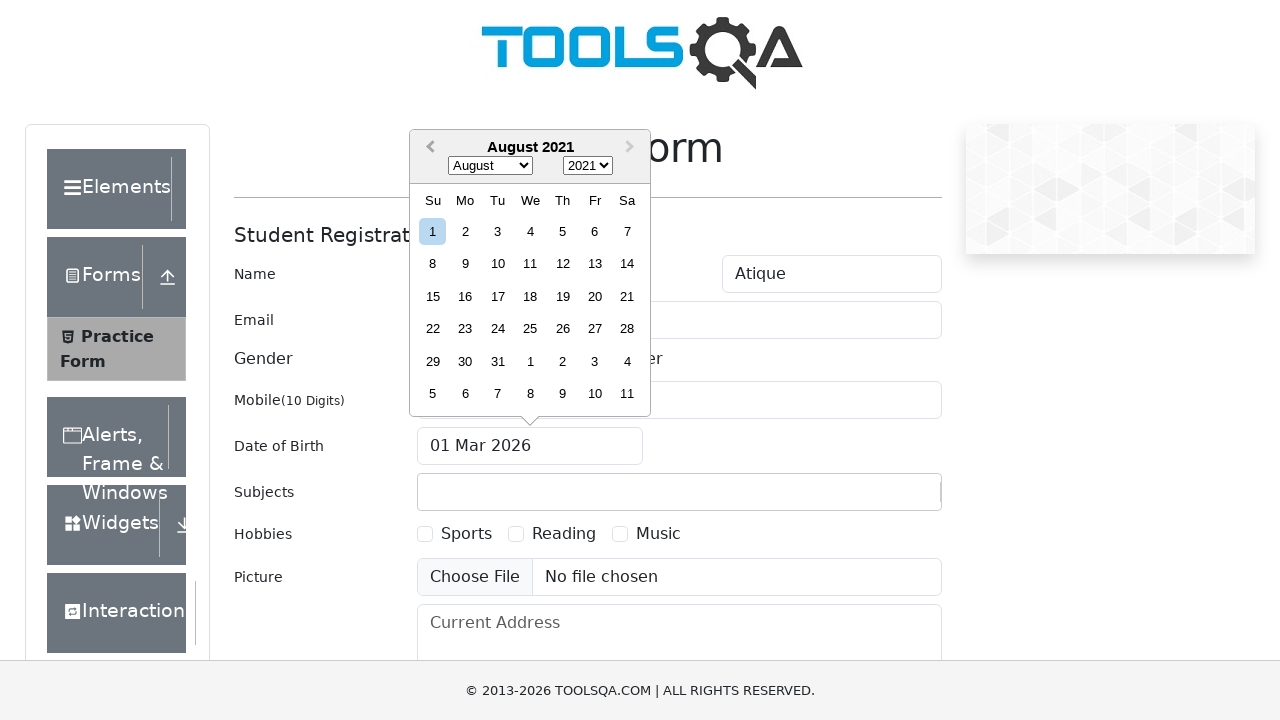

Clicked previous month button to navigate to June 2021 (currently at August 2021) at (428, 148) on xpath=//button[contains(@class, 'react-datepicker__navigation--previous')]
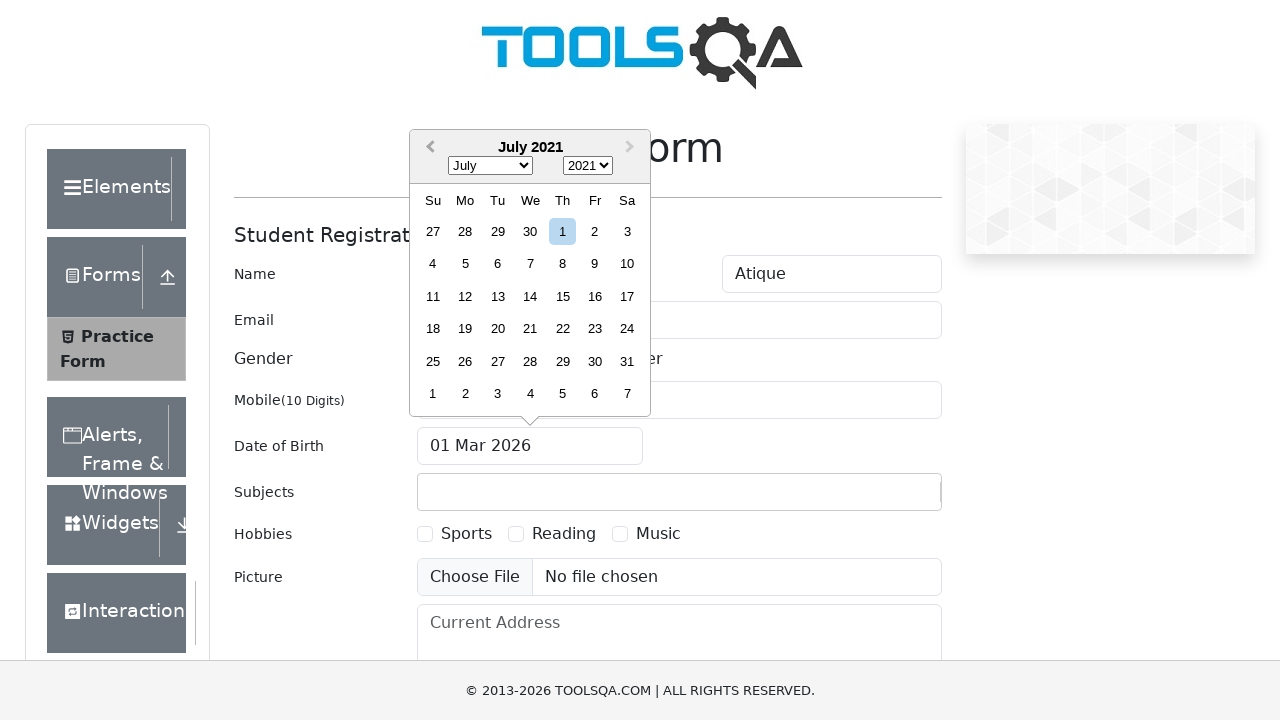

Clicked previous month button to navigate to June 2021 (currently at July 2021) at (428, 148) on xpath=//button[contains(@class, 'react-datepicker__navigation--previous')]
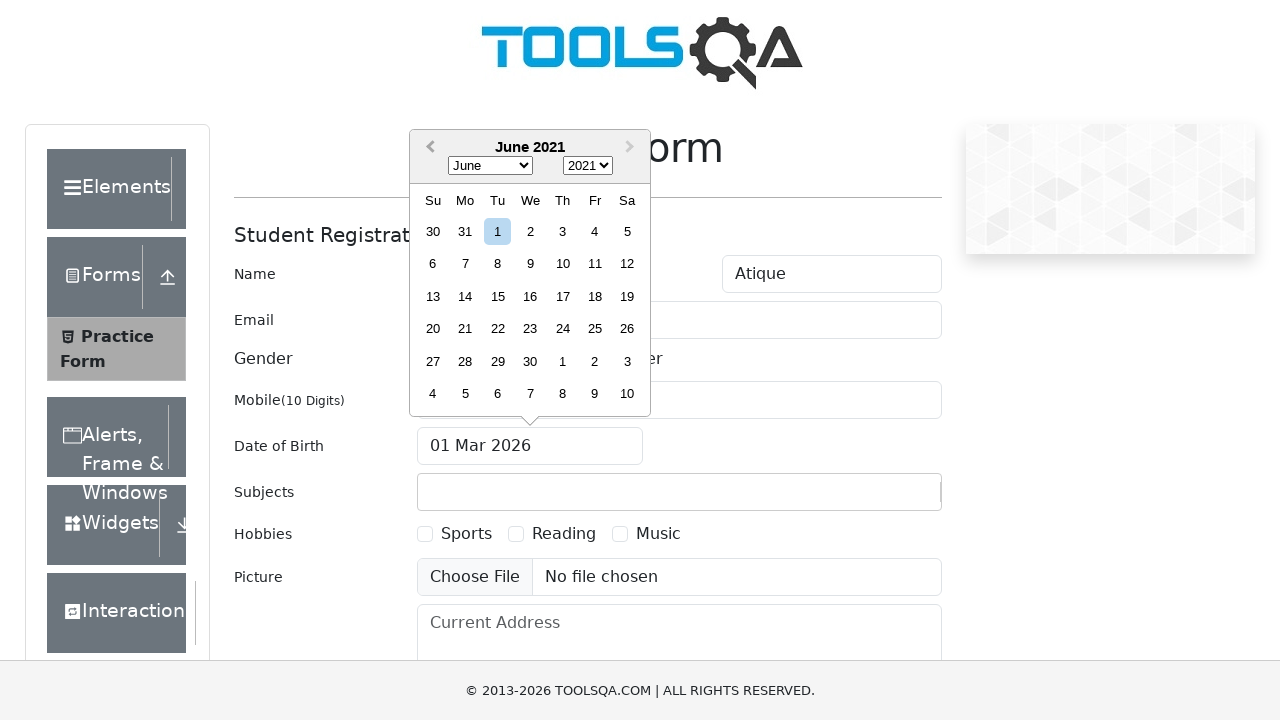

Selected day 17 in June 2021 from datepicker at (562, 296) on .react-datepicker__day--017
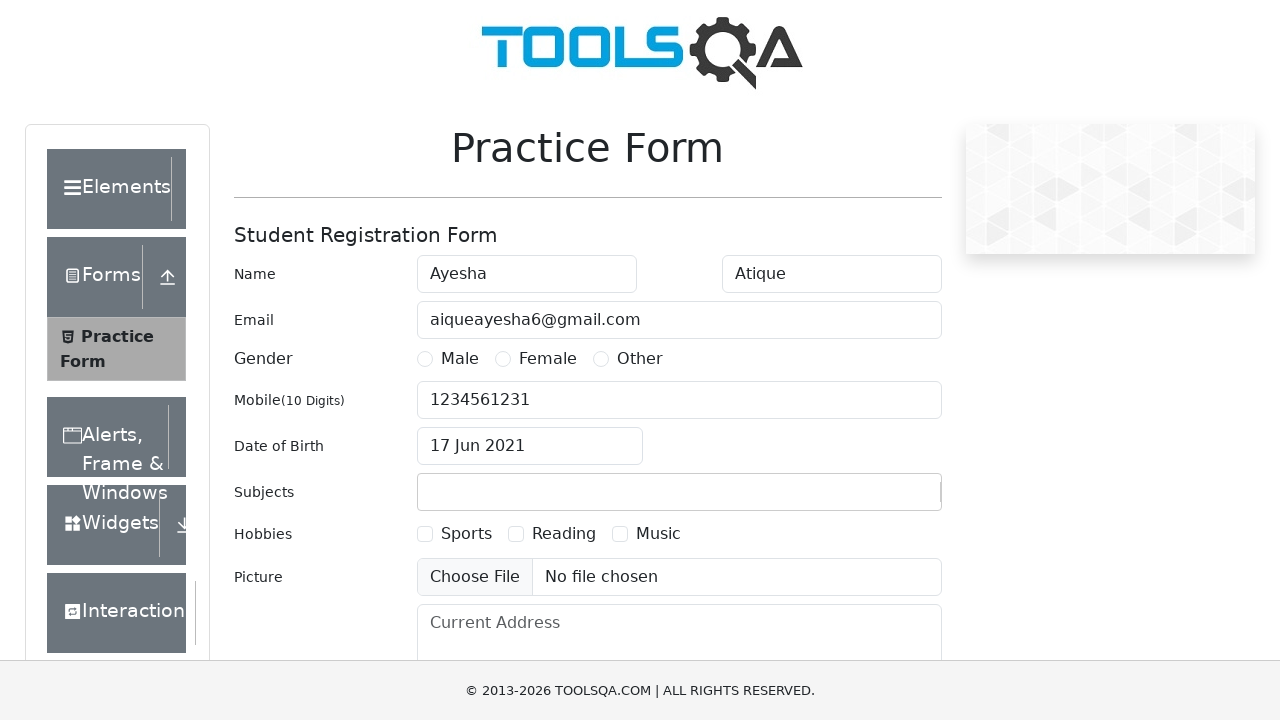

Re-filled subjects field with 'Mathematic' on #subjectsInput
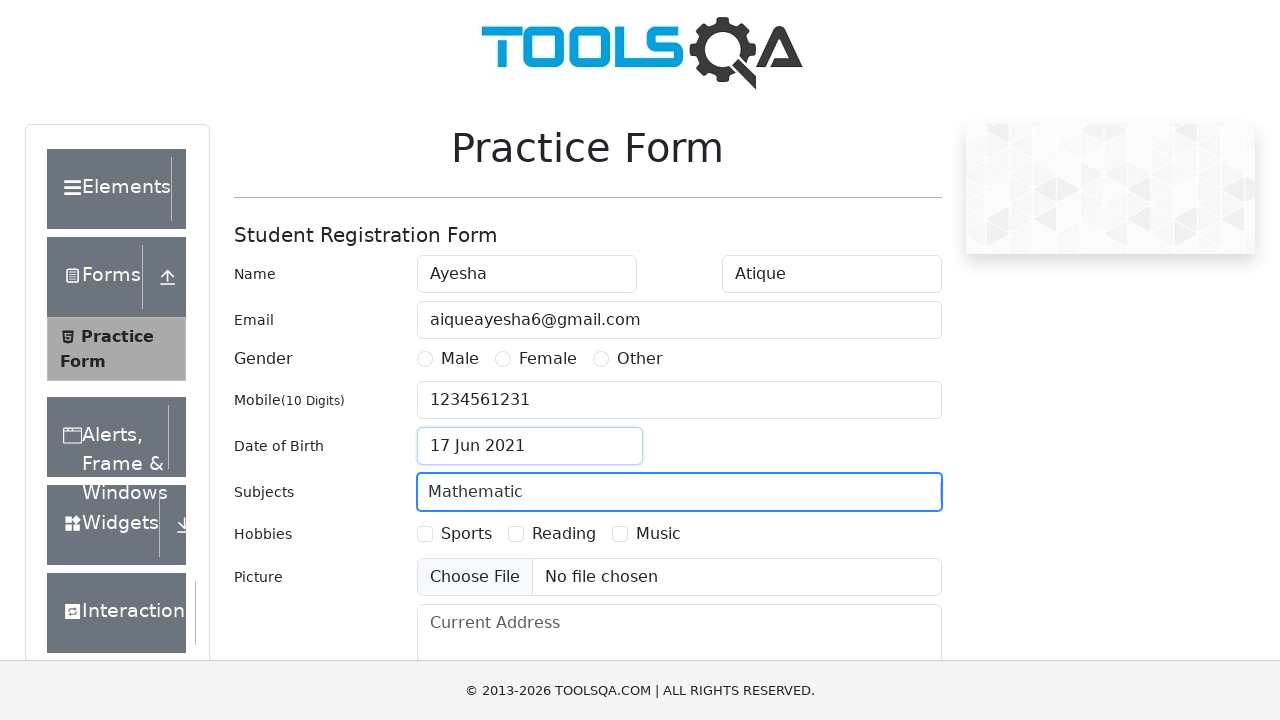

Pressed Tab key to move focus from subjects field
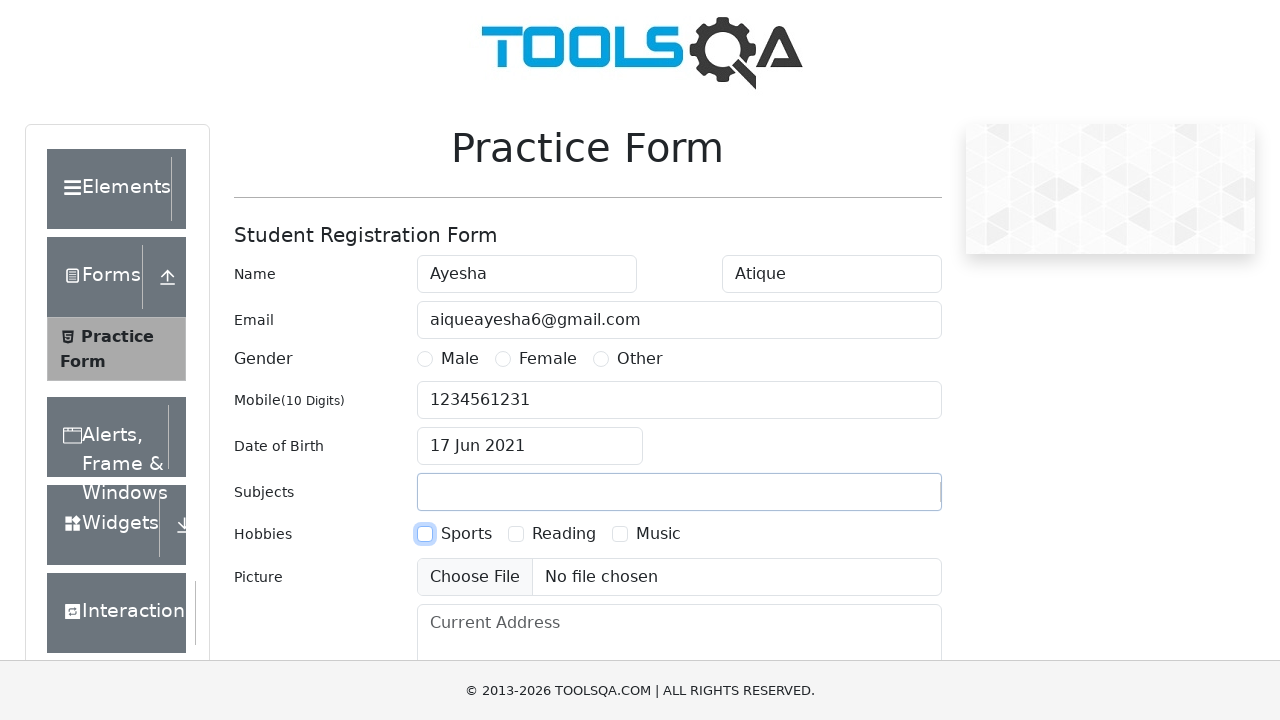

Clicked Sports hobby checkbox using JavaScript
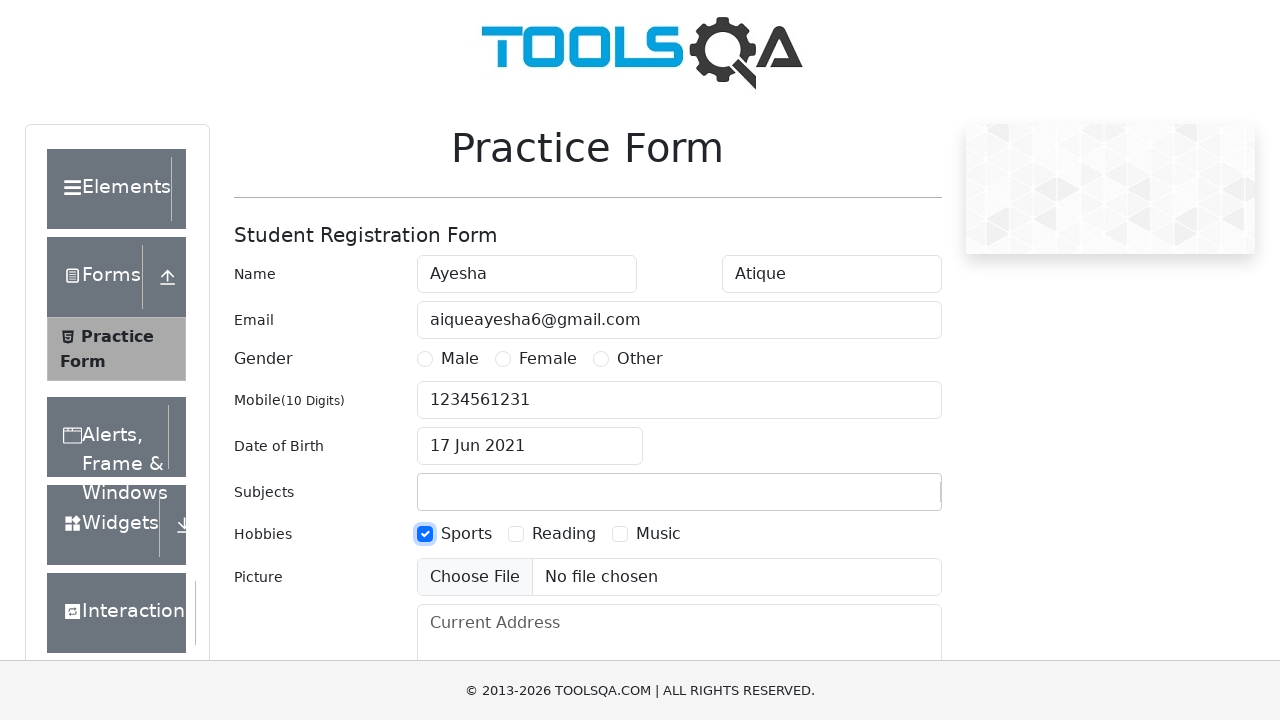

Filled current address field with 'House, Street, City, Country' on #currentAddress
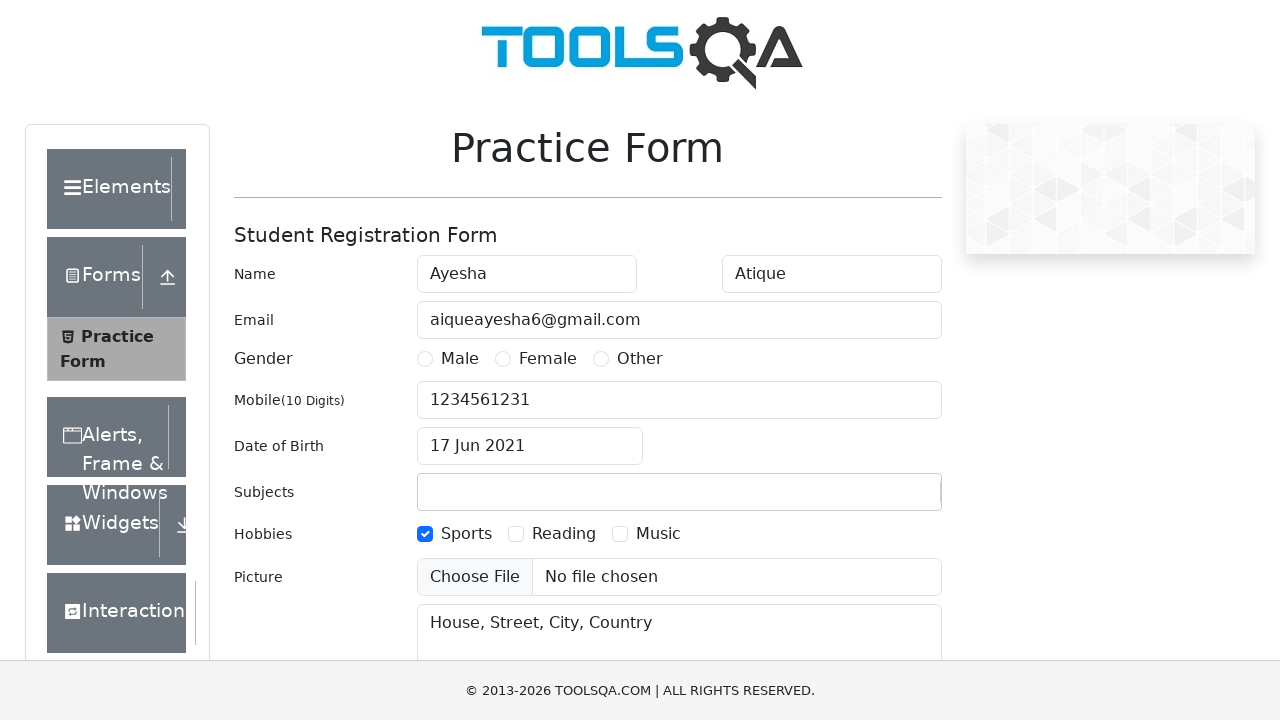

Filled state dropdown with 'NCR' on #react-select-3-input
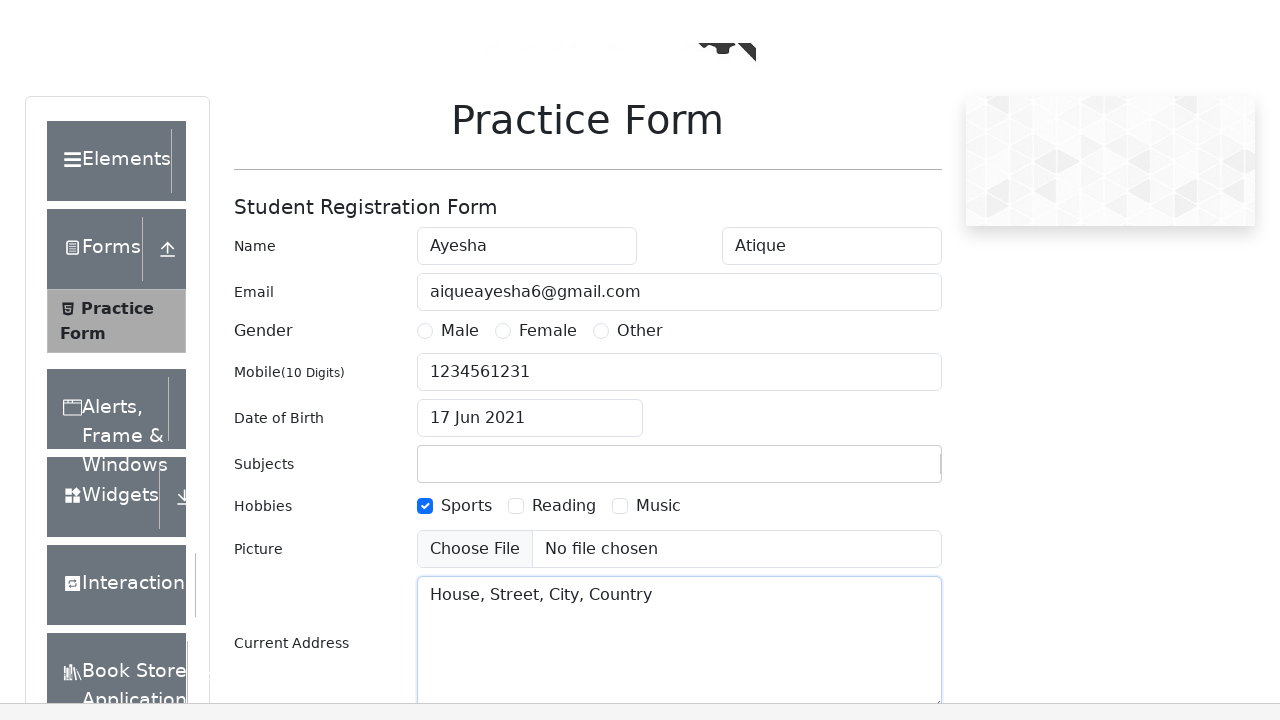

Pressed Tab key to move from state dropdown to city dropdown
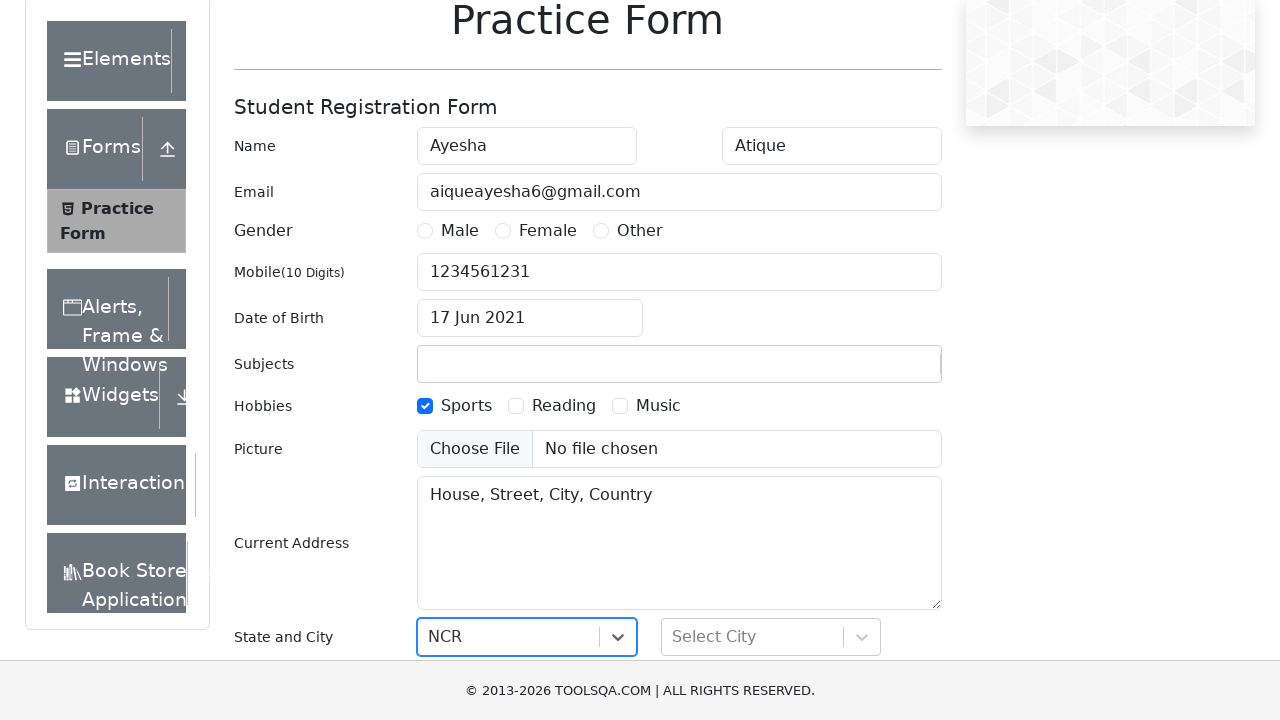

Filled city dropdown with 'Delhi' on #react-select-4-input
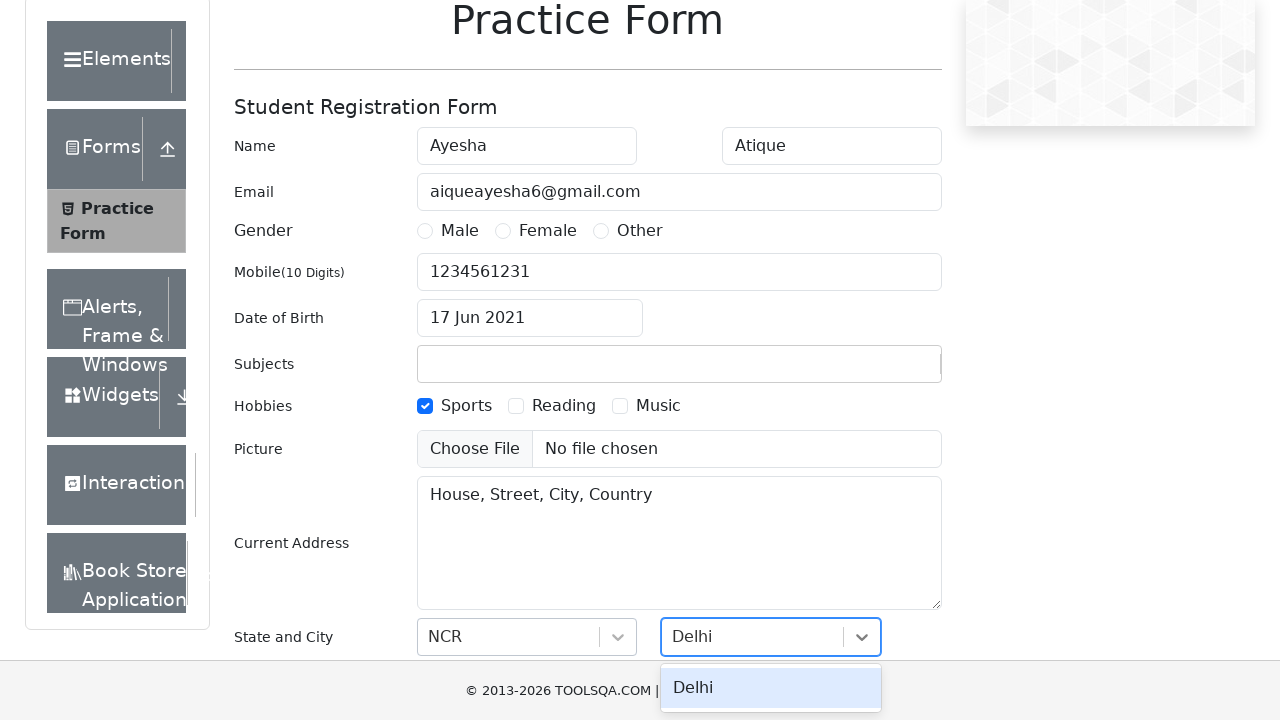

Pressed Tab key to move from city dropdown
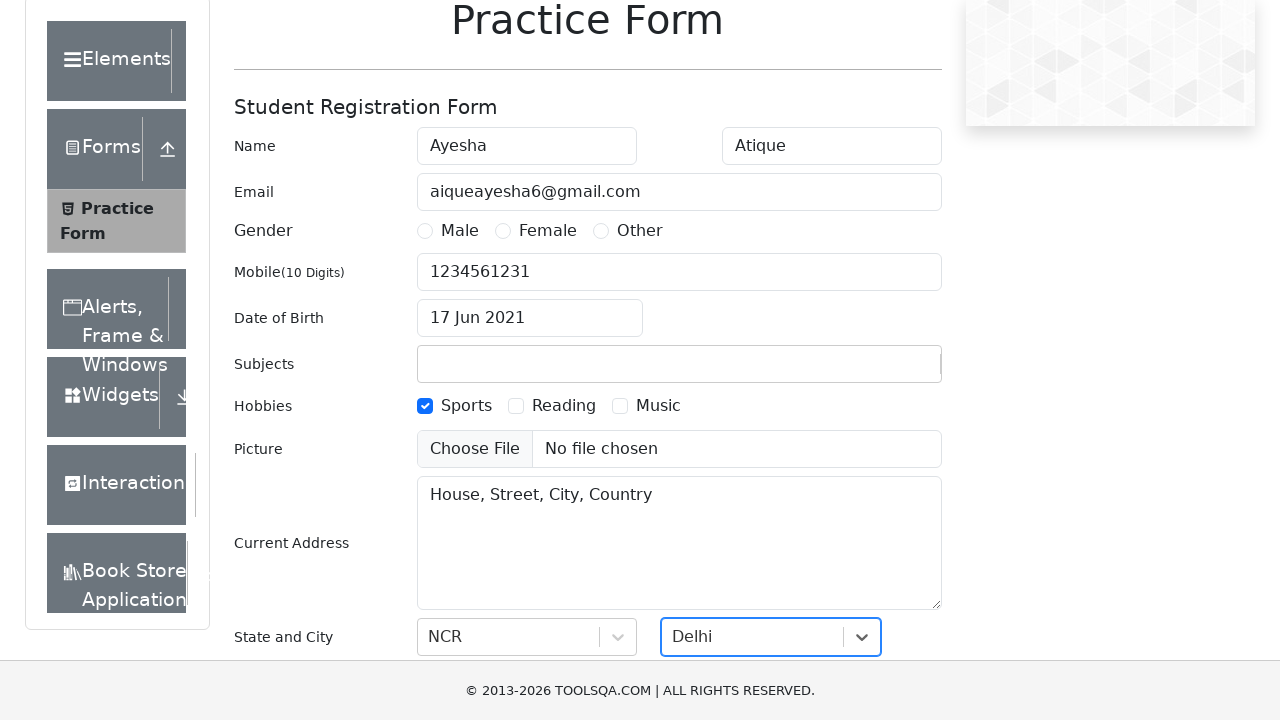

Clicked submit button to submit the form at (885, 499) on #submit
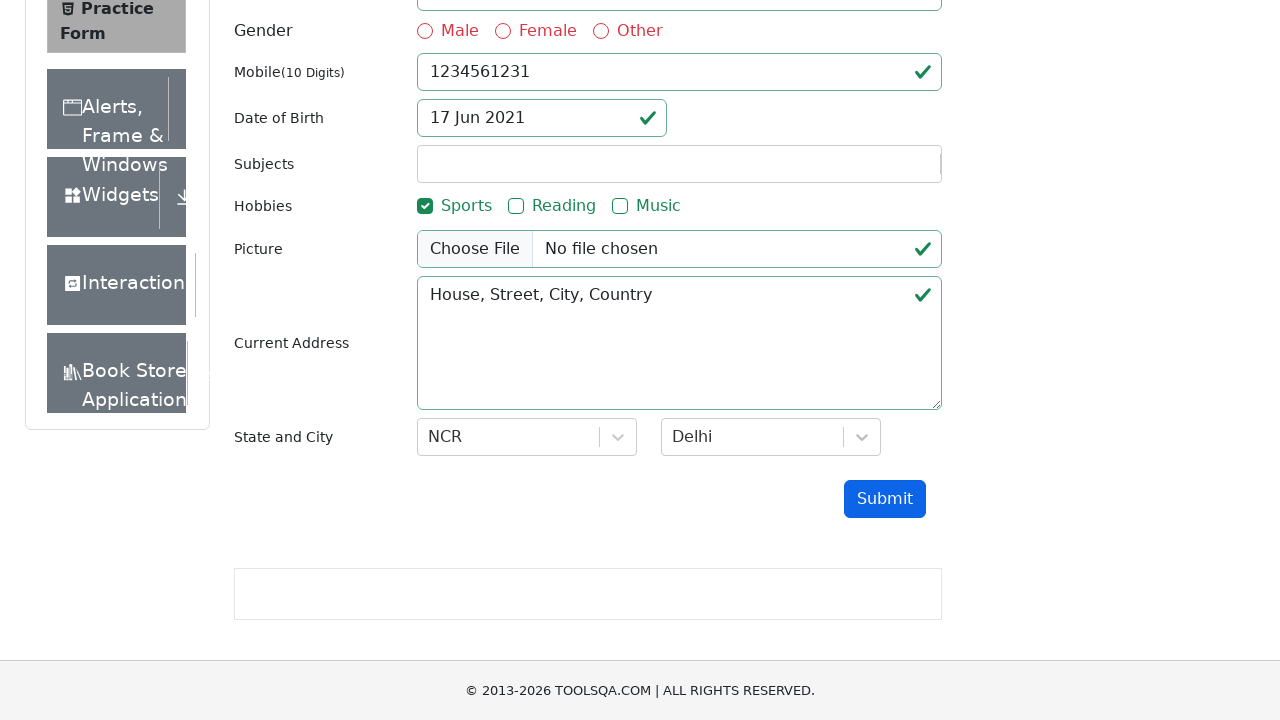

Waited 500ms for form validation to complete
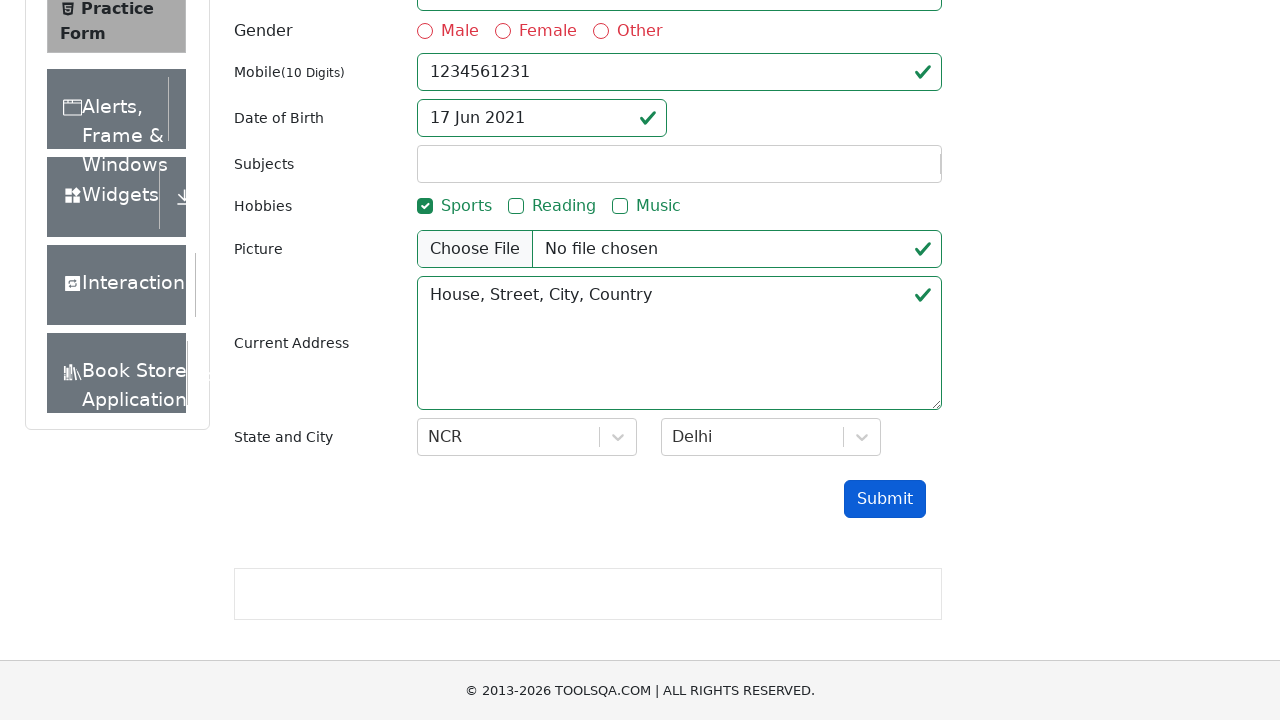

Located gender field label for validation verification
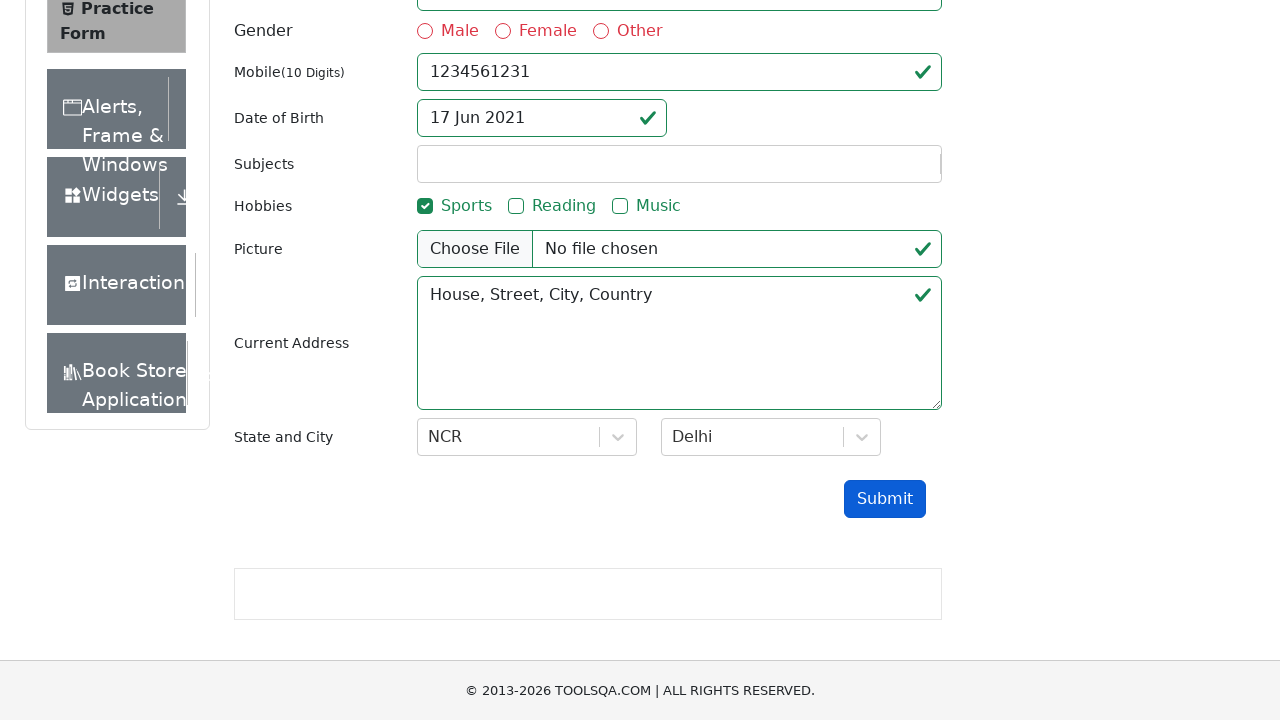

Retrieved computed color of gender field: rgb(220, 53, 69)
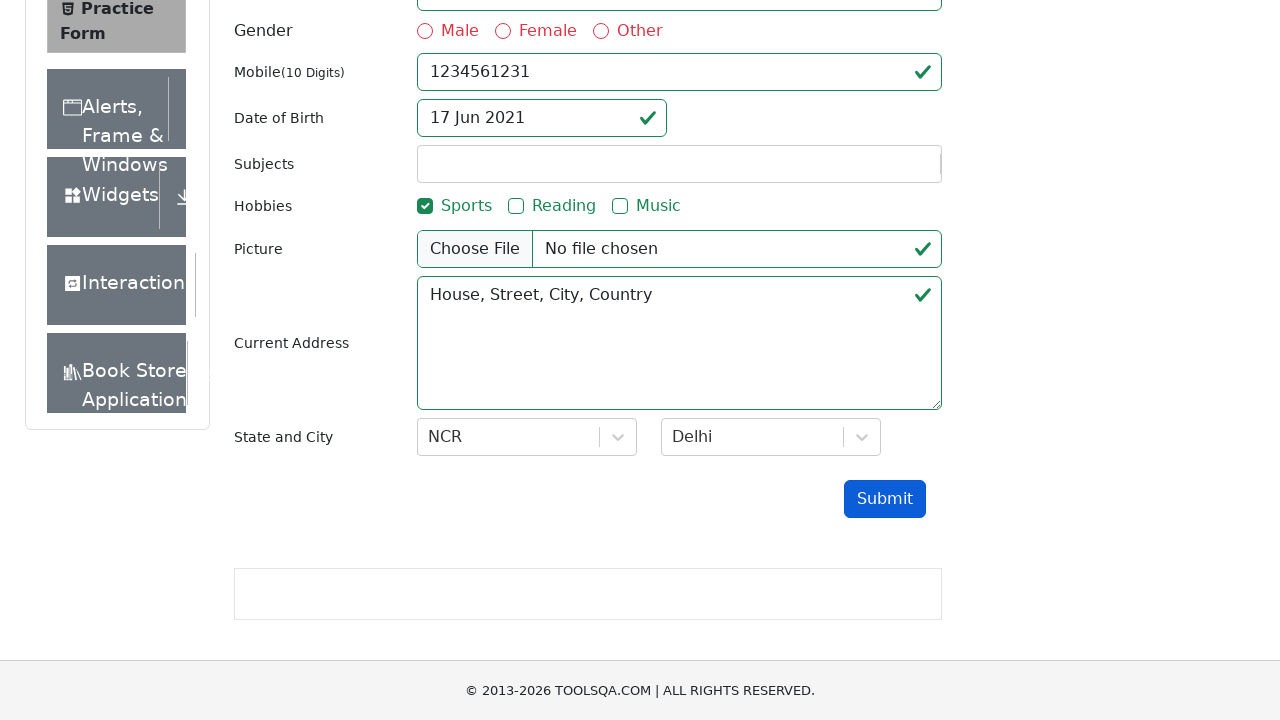

Verified that gender field displays red validation color indicating required field error
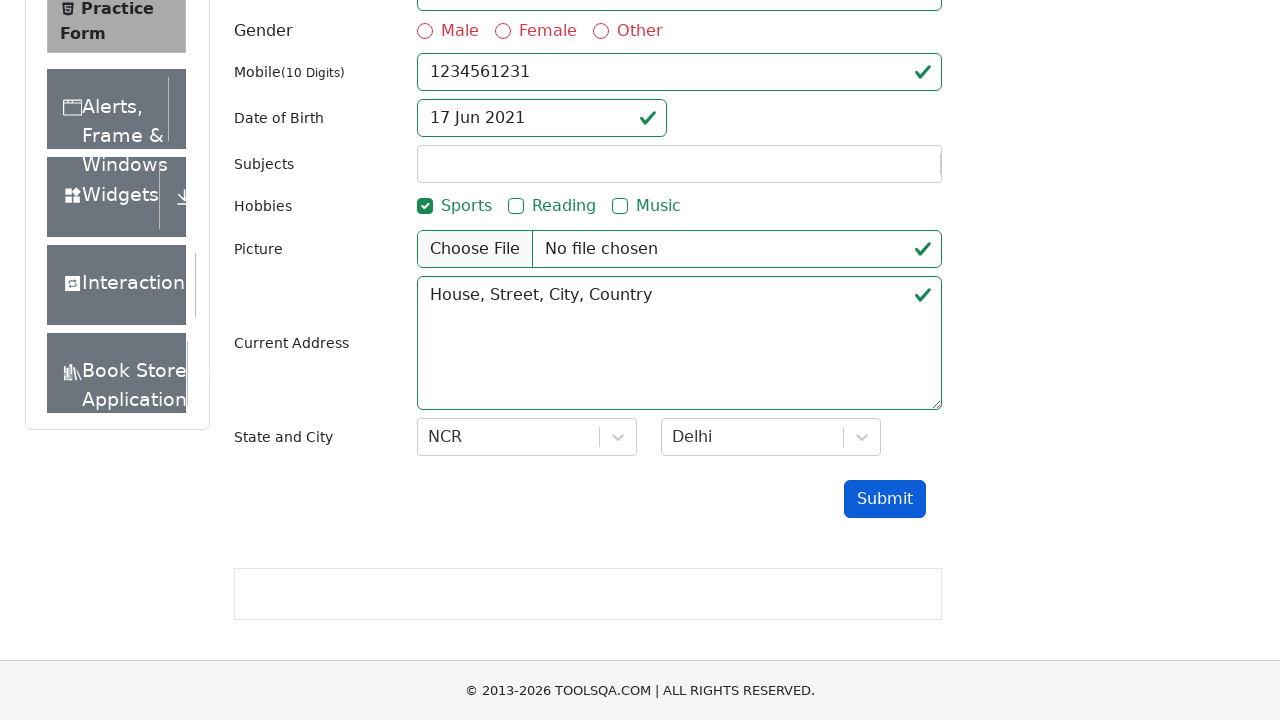

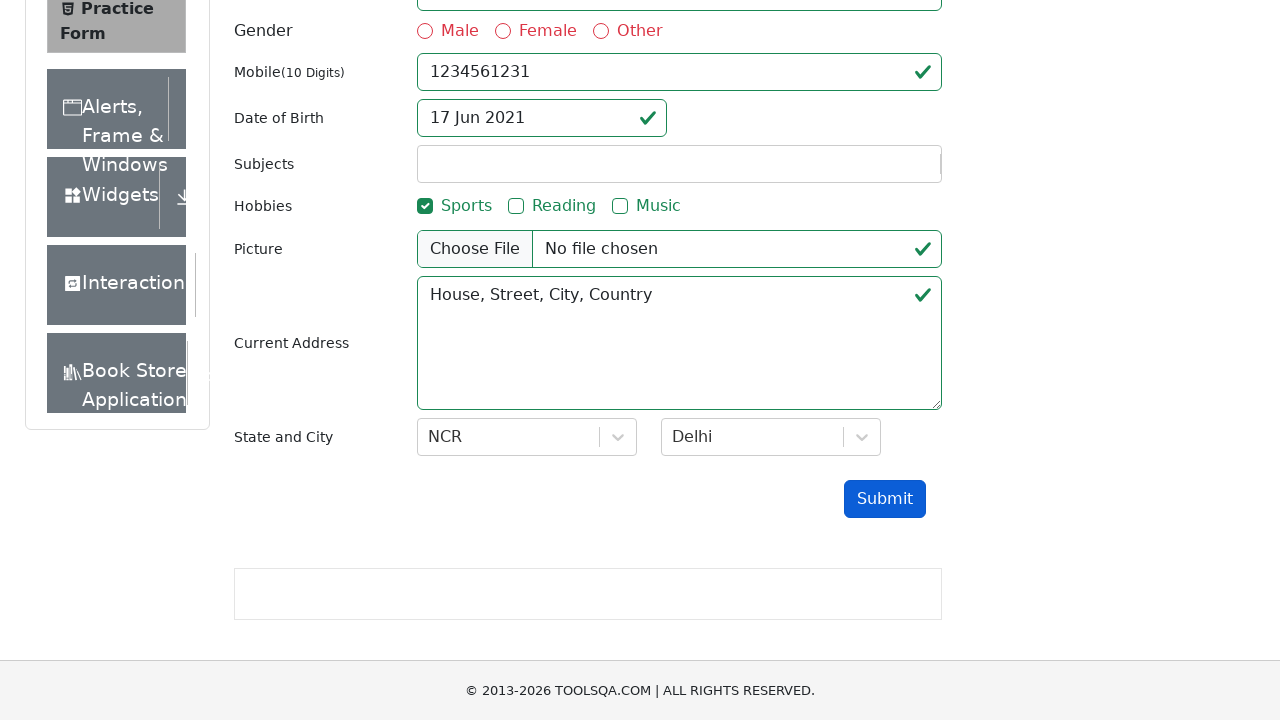